Tests if product images are displayed correctly and checks for duplicate or broken images

Starting URL: https://www.saucedemo.com/

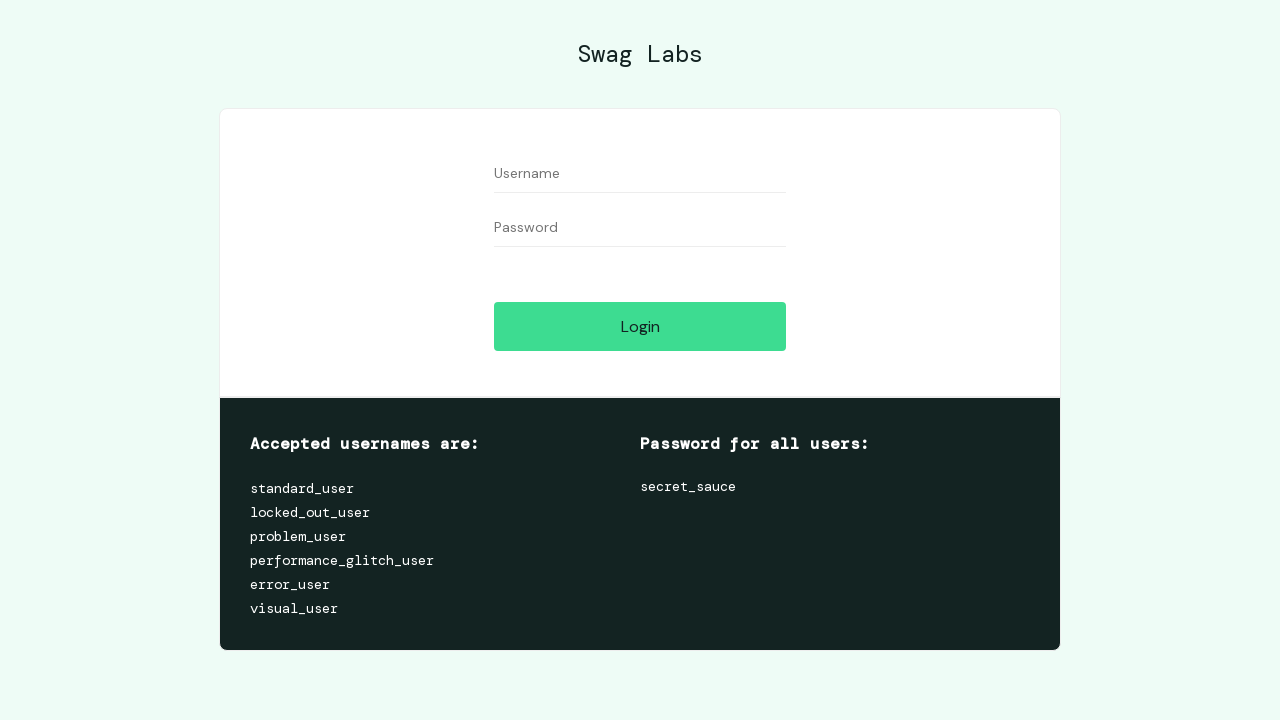

Navigated to Sauce Demo login page
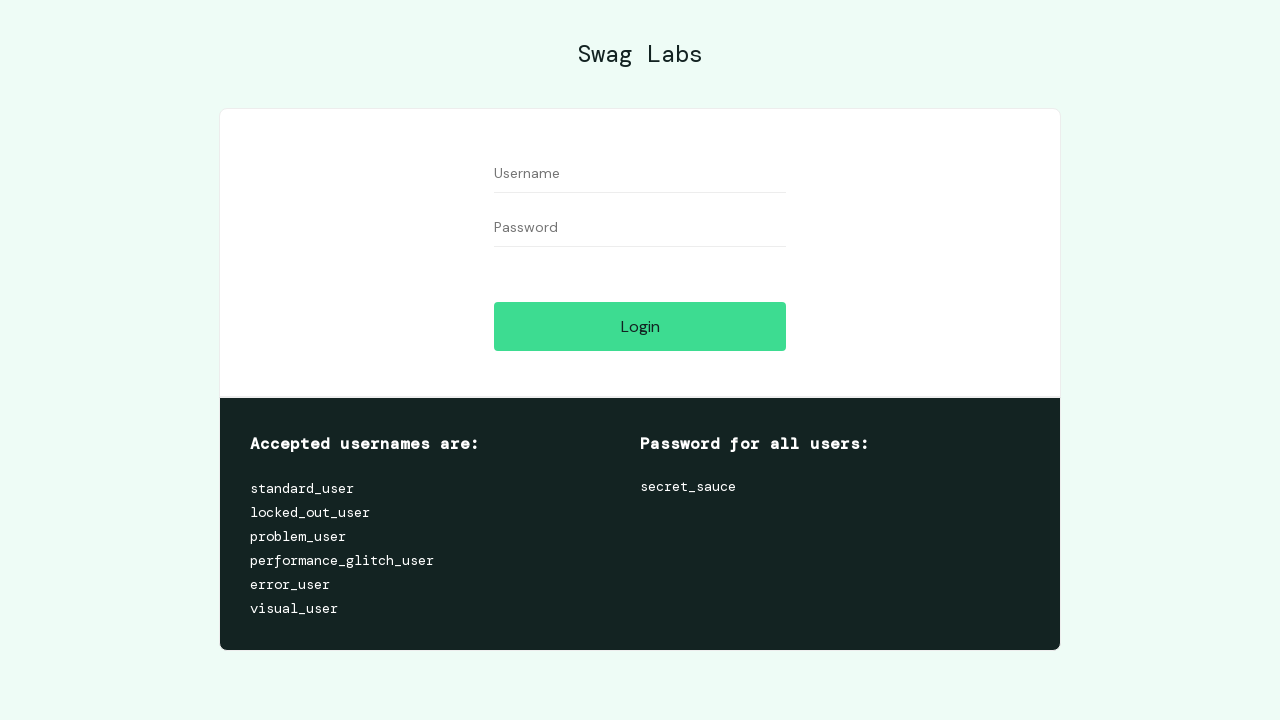

Cleared username field on #user-name
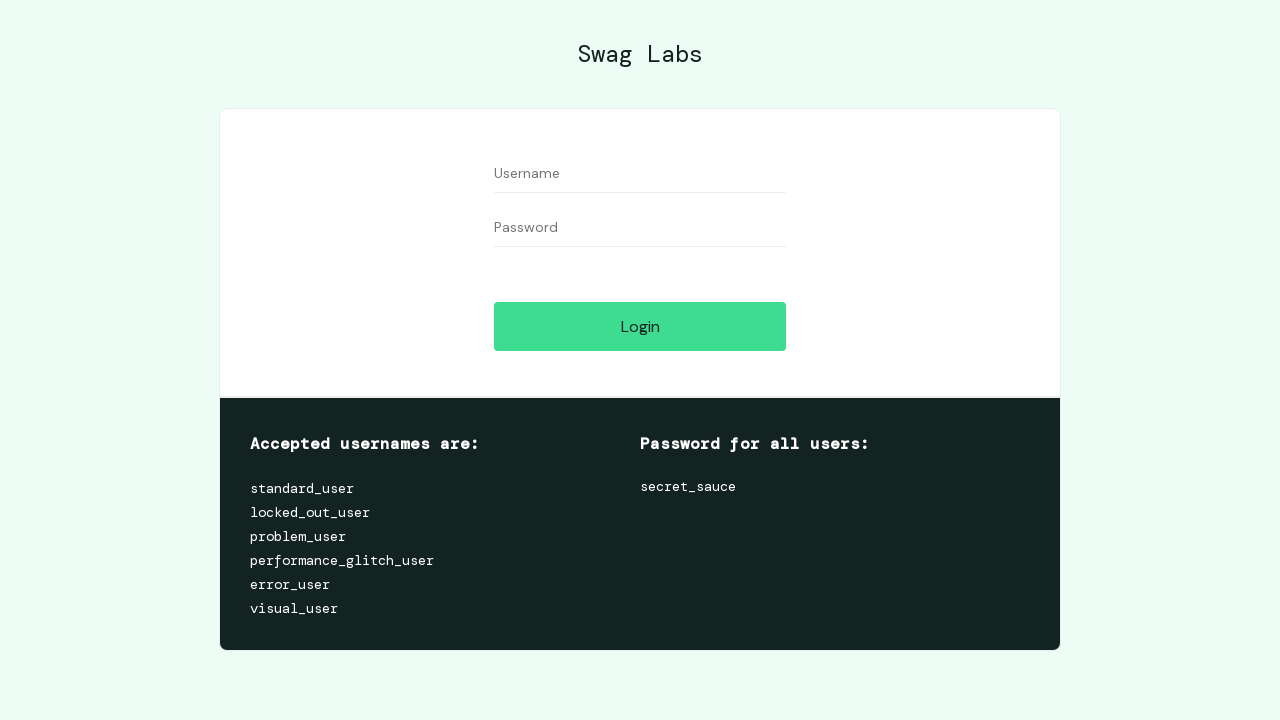

Cleared password field on #password
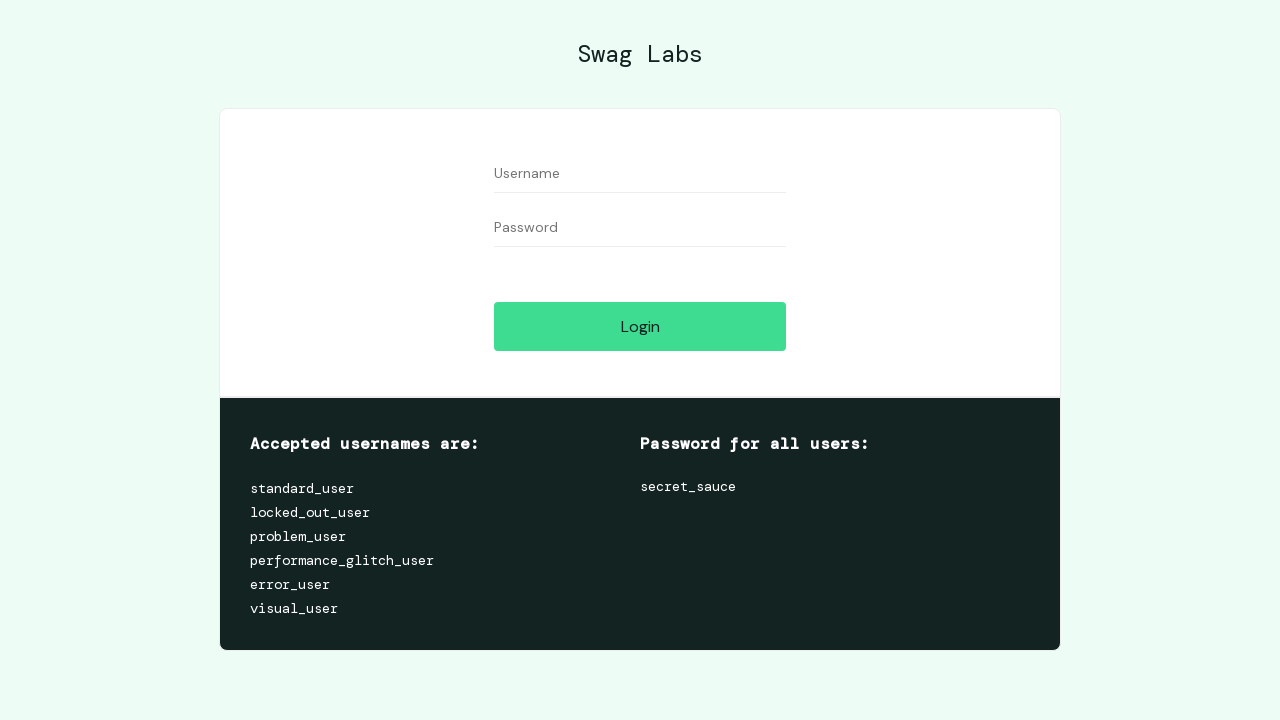

Filled username field with 'standard_user' on #user-name
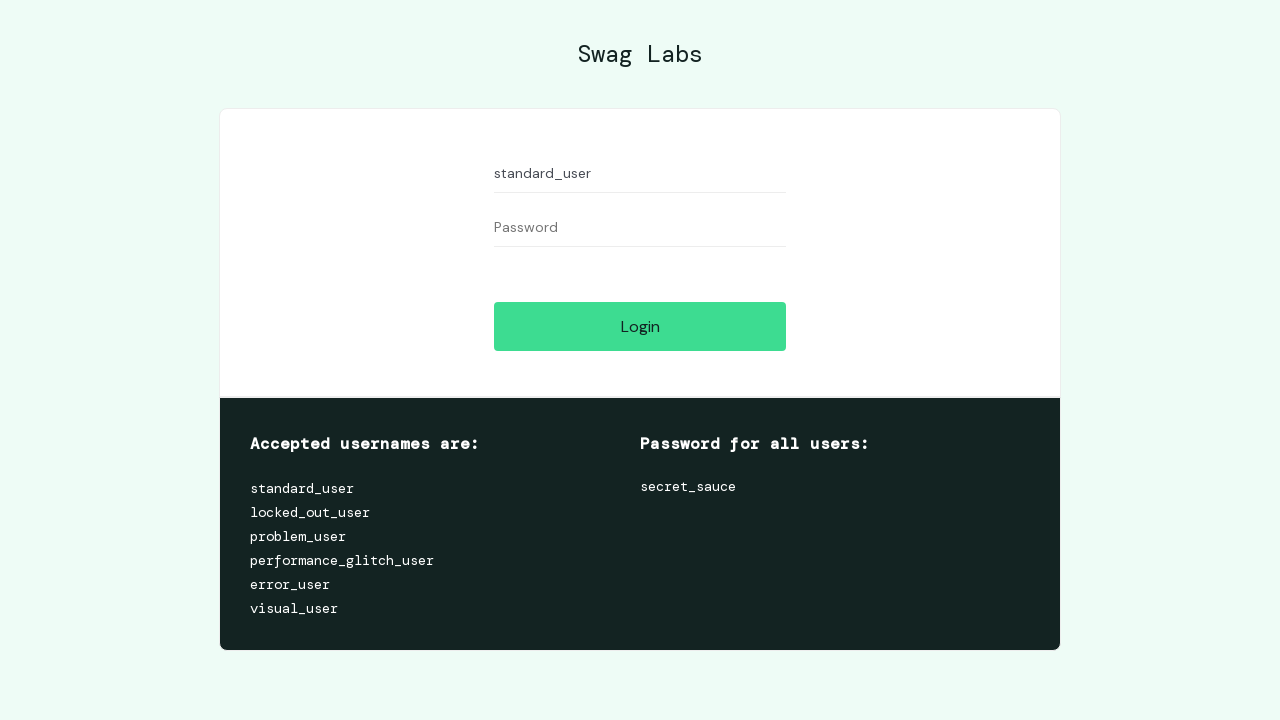

Filled password field with credentials on #password
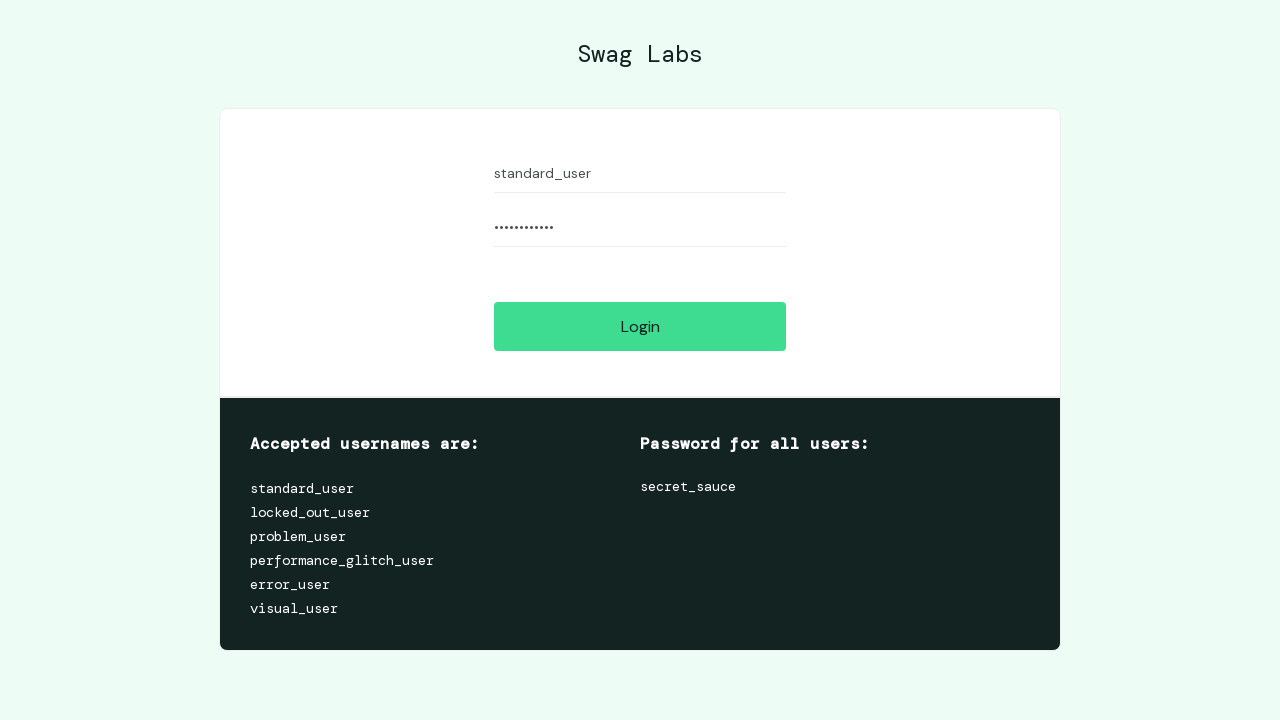

Clicked login button for user 'standard_user' at (640, 326) on #login-button
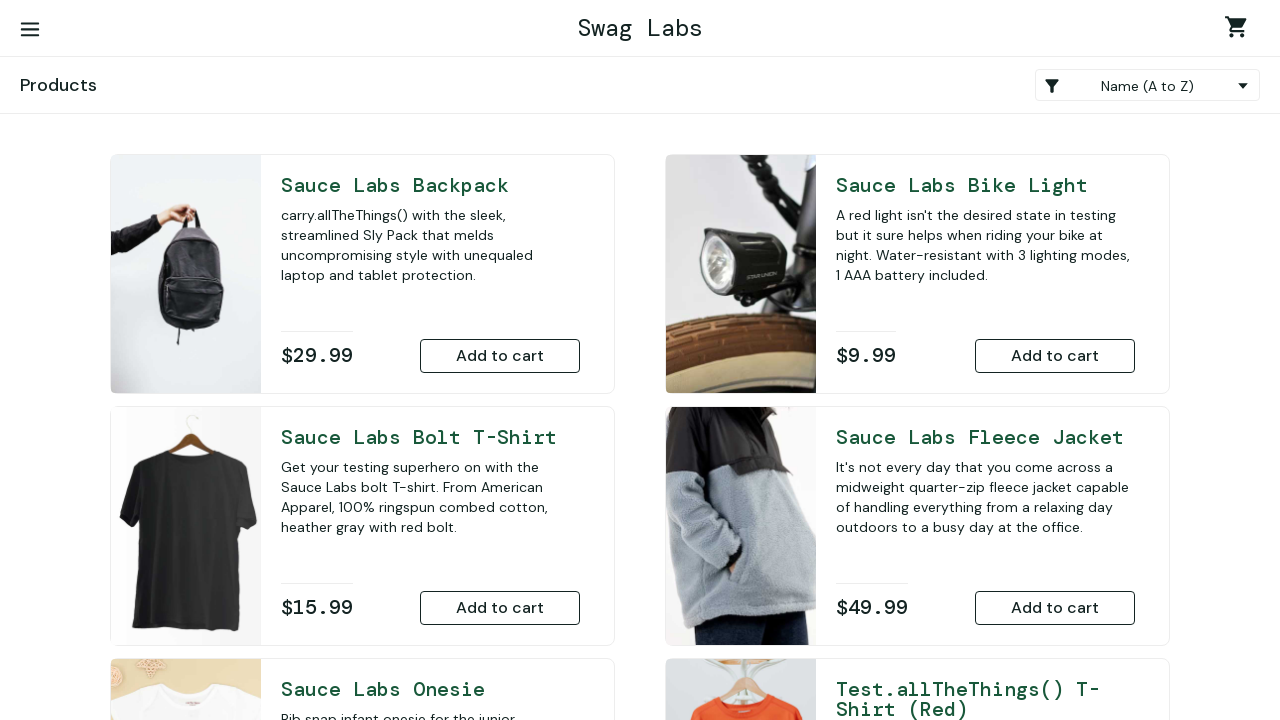

Opened hamburger menu after successful login at (30, 30) on #react-burger-menu-btn
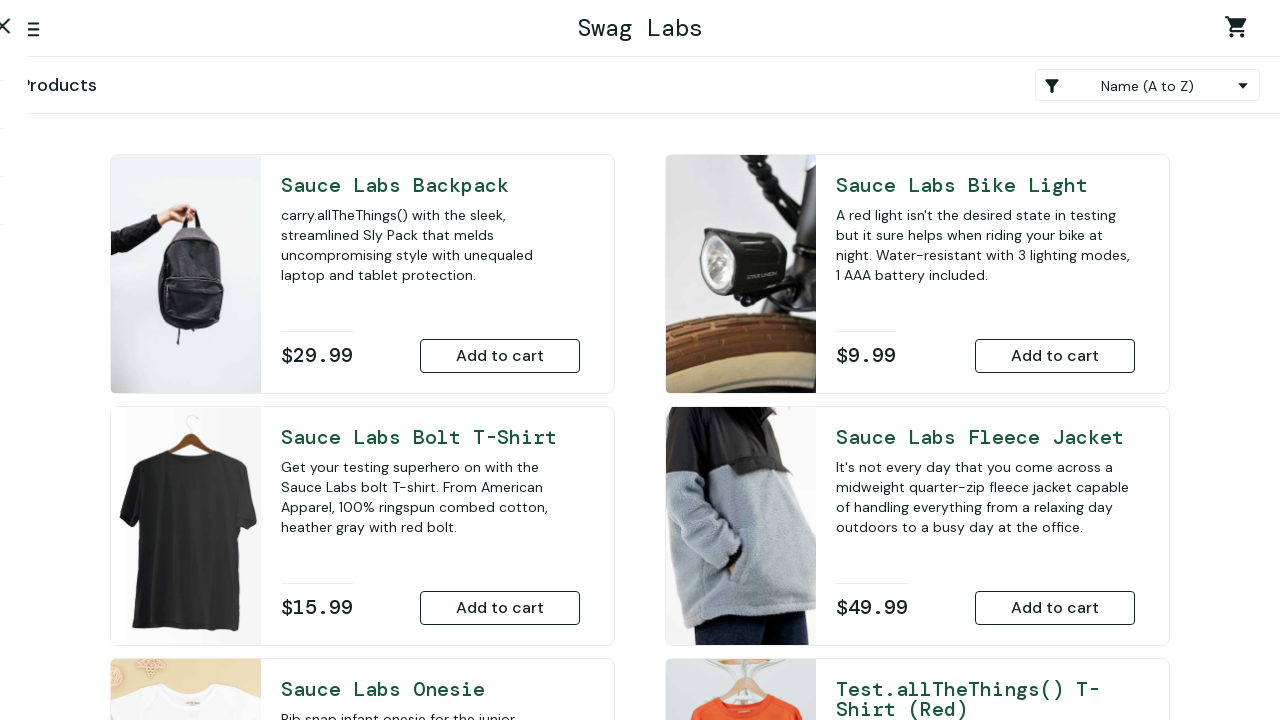

Located product image element for item 0
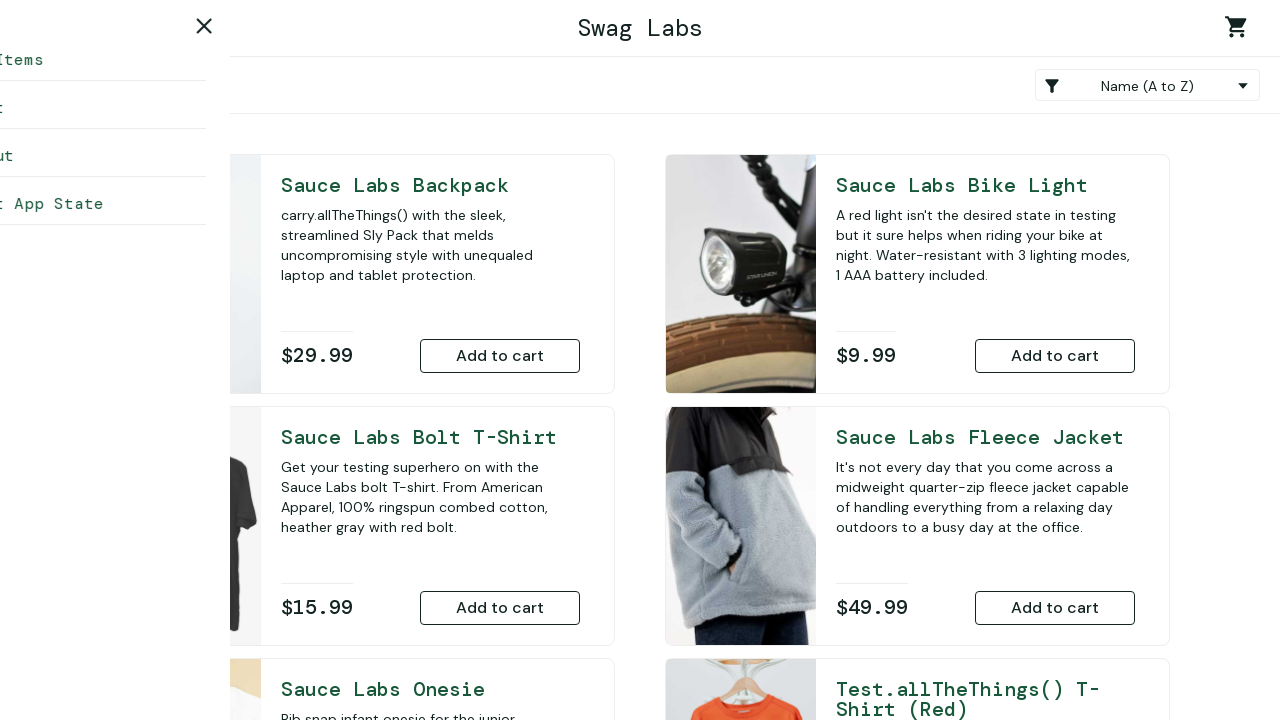

Retrieved image source for product item 0: /static/media/bike-light-1200x1500.37c843b09a7d77409d63.jpg
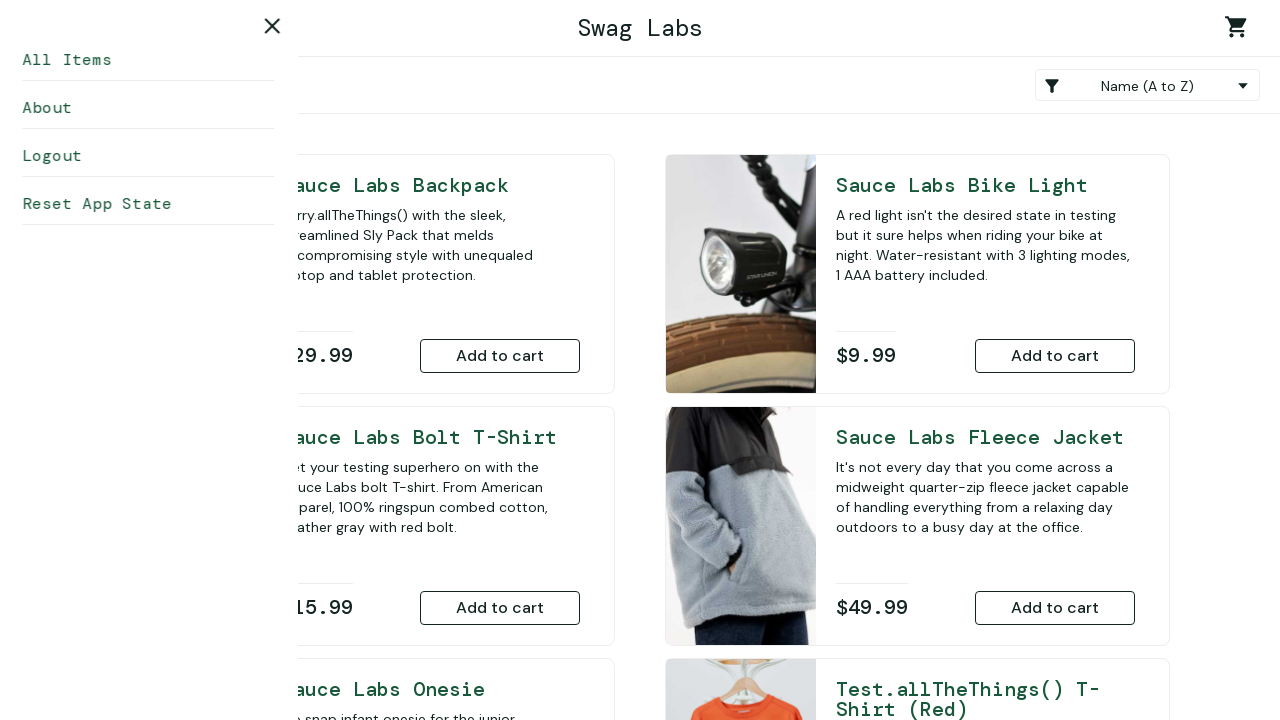

Located product image element for item 1
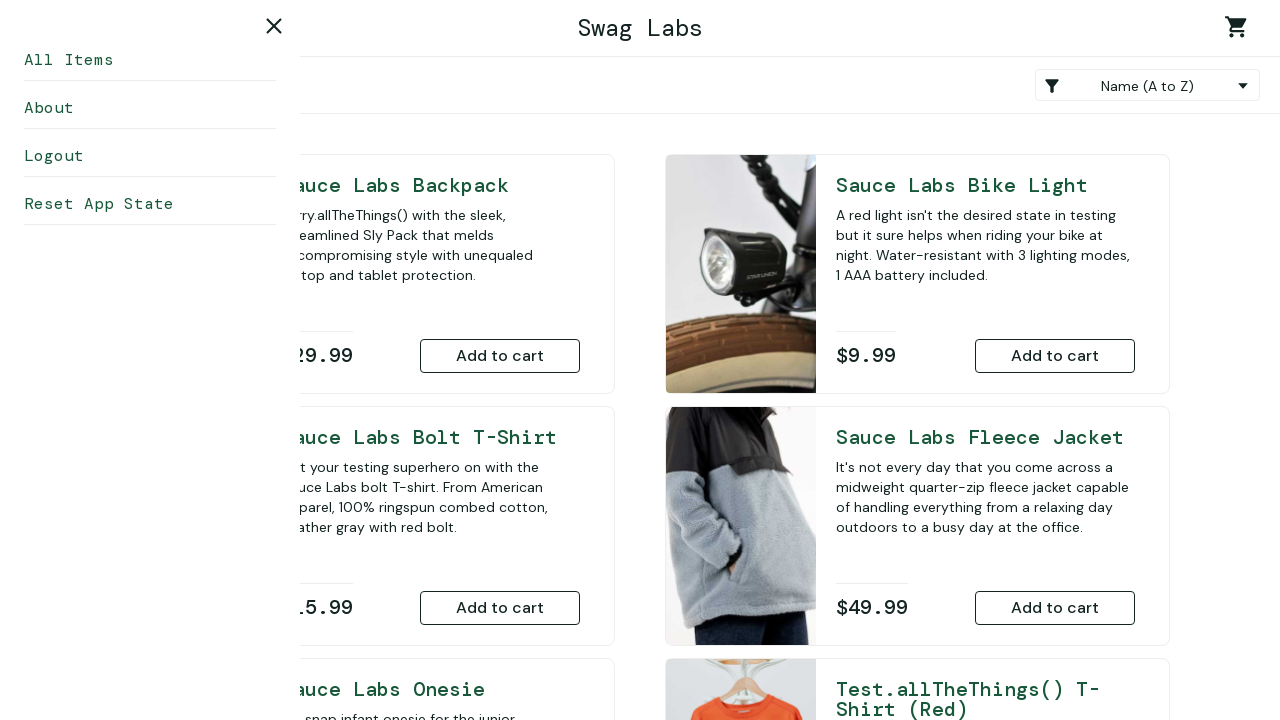

Retrieved image source for product item 1: /static/media/bolt-shirt-1200x1500.c2599ac5f0a35ed5931e.jpg
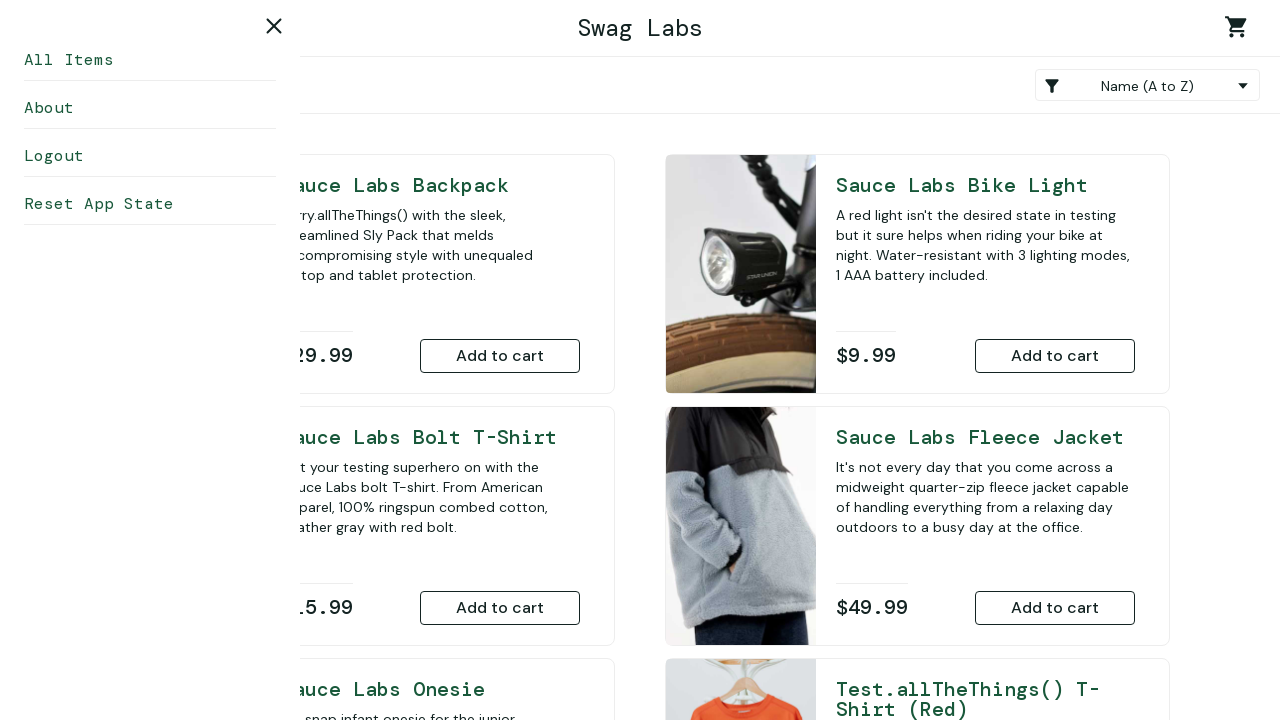

Located product image element for item 2
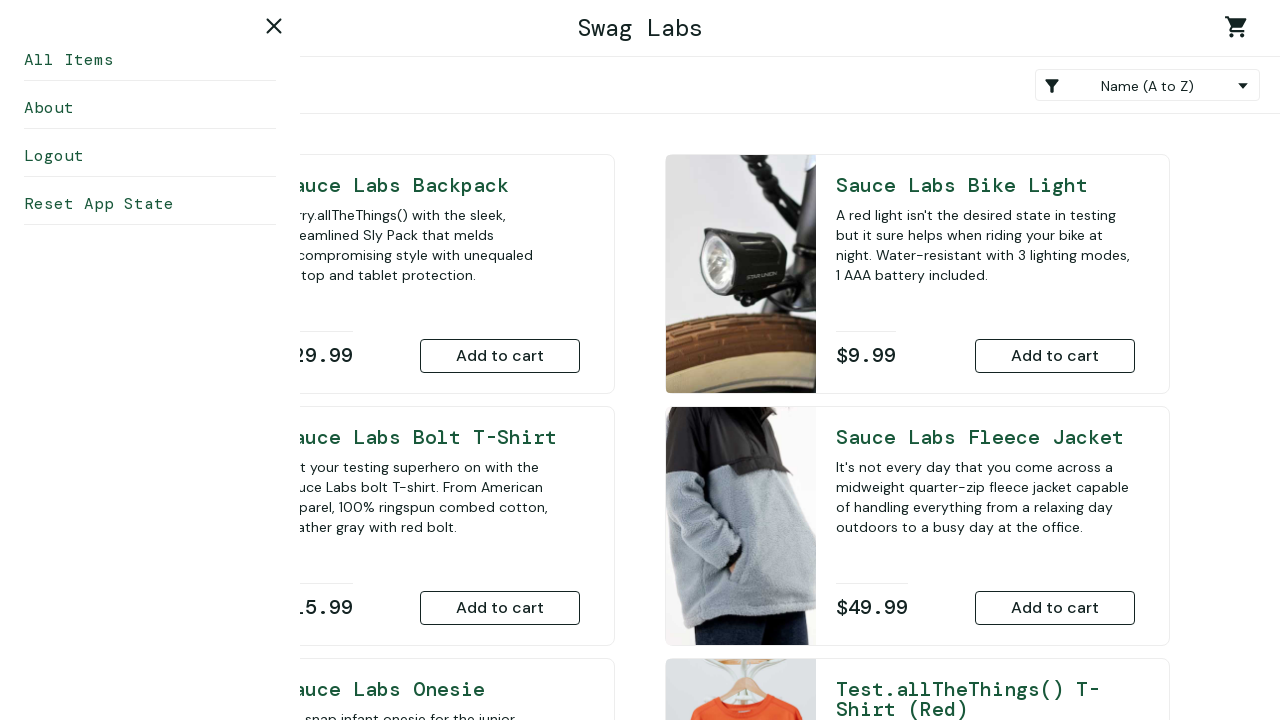

Retrieved image source for product item 2: /static/media/red-onesie-1200x1500.2ec615b271ef4c3bc430.jpg
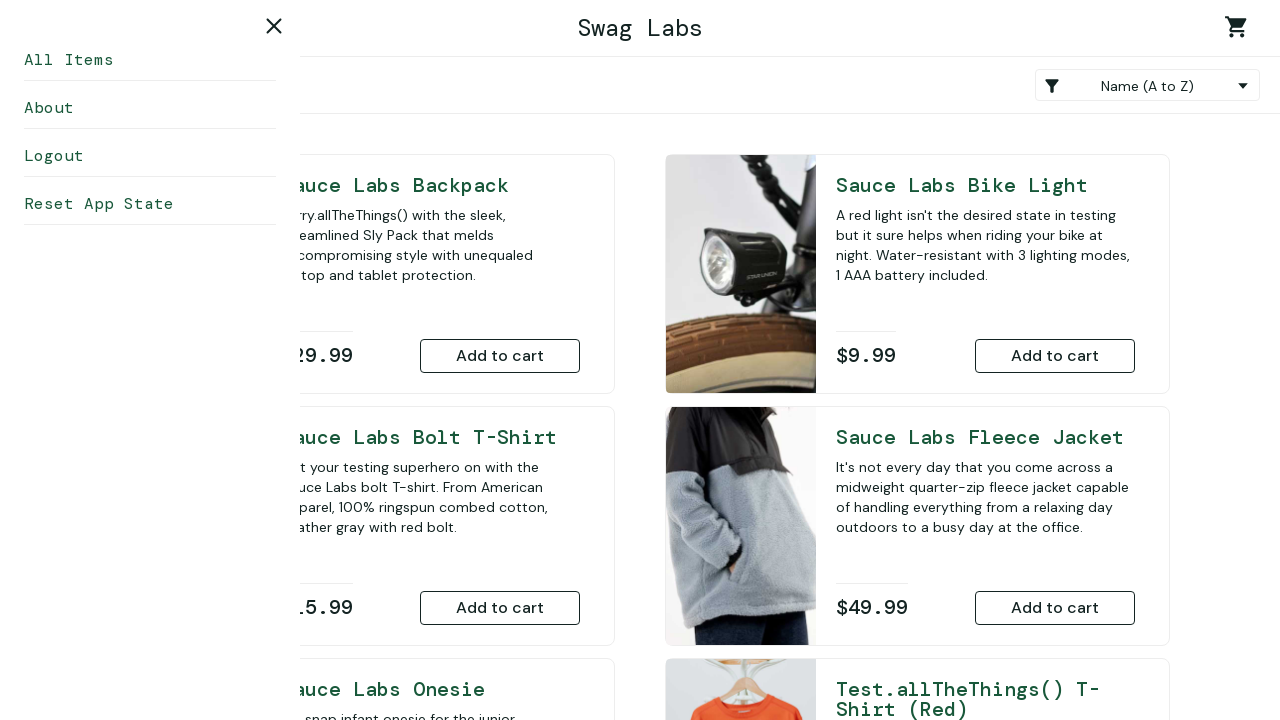

Located product image element for item 3
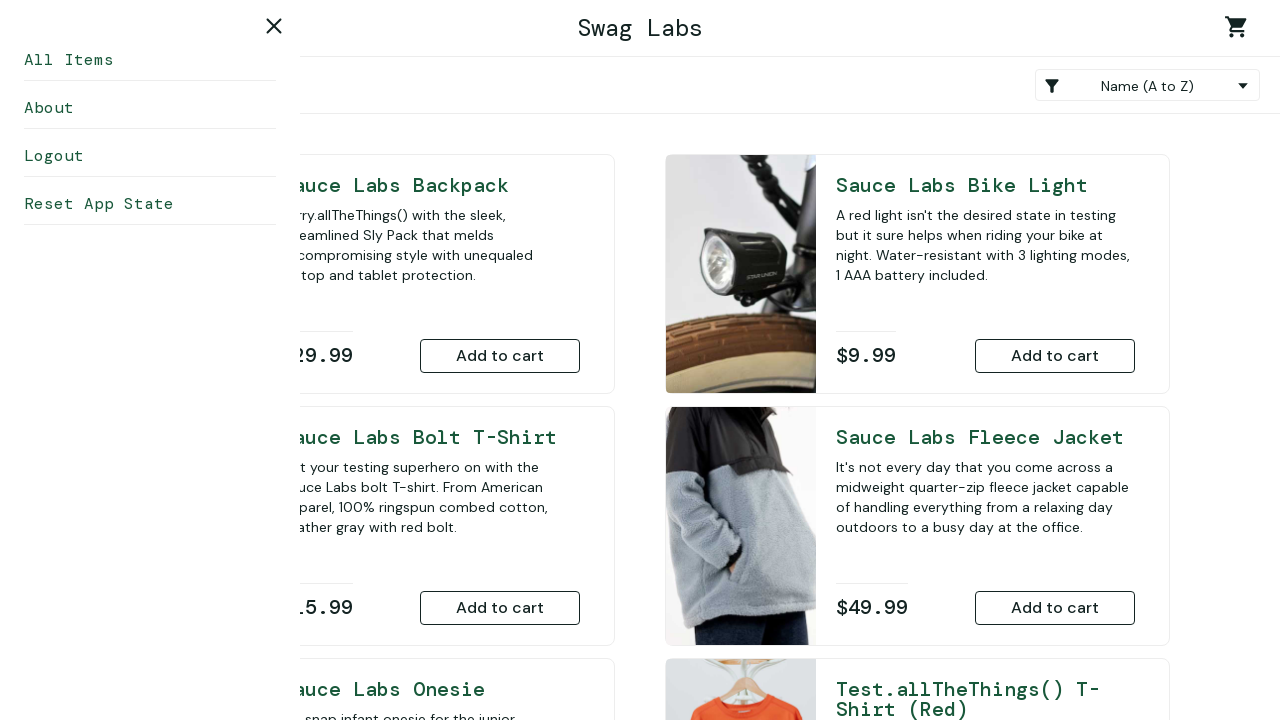

Retrieved image source for product item 3: /static/media/red-tatt-1200x1500.30dadef477804e54fc7b.jpg
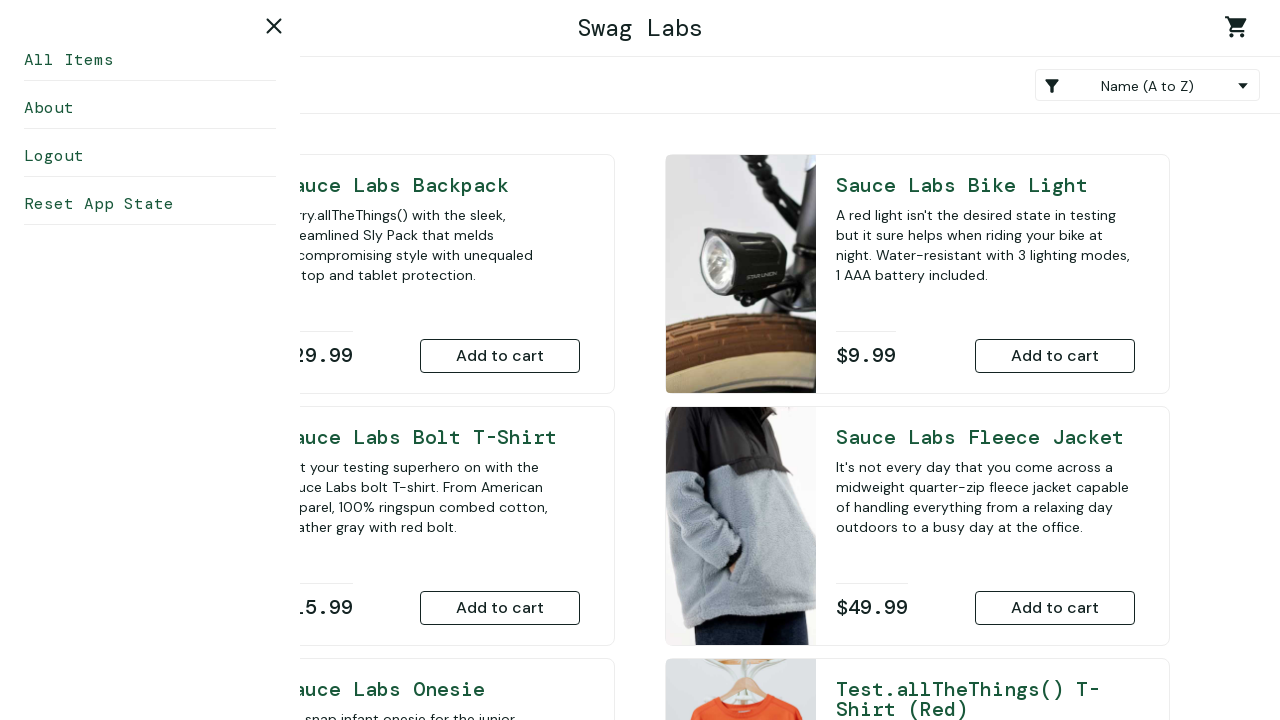

Located product image element for item 4
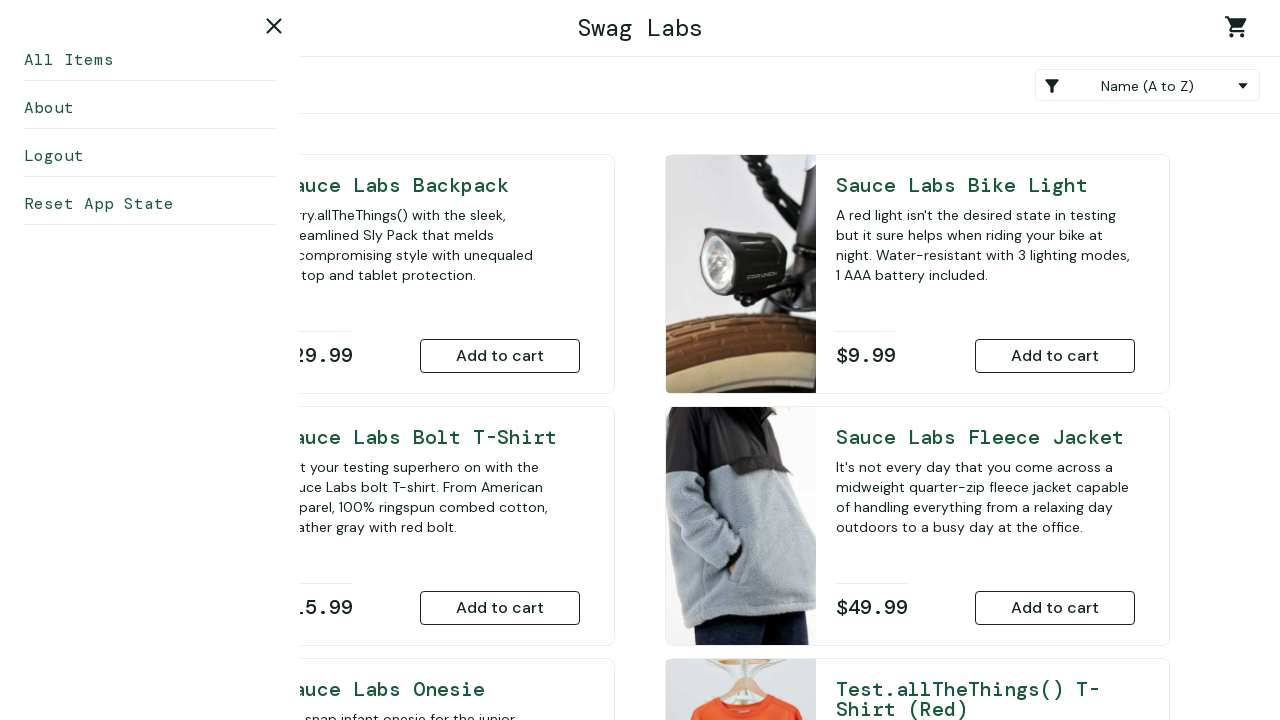

Retrieved image source for product item 4: /static/media/sauce-backpack-1200x1500.0a0b85a385945026062b.jpg
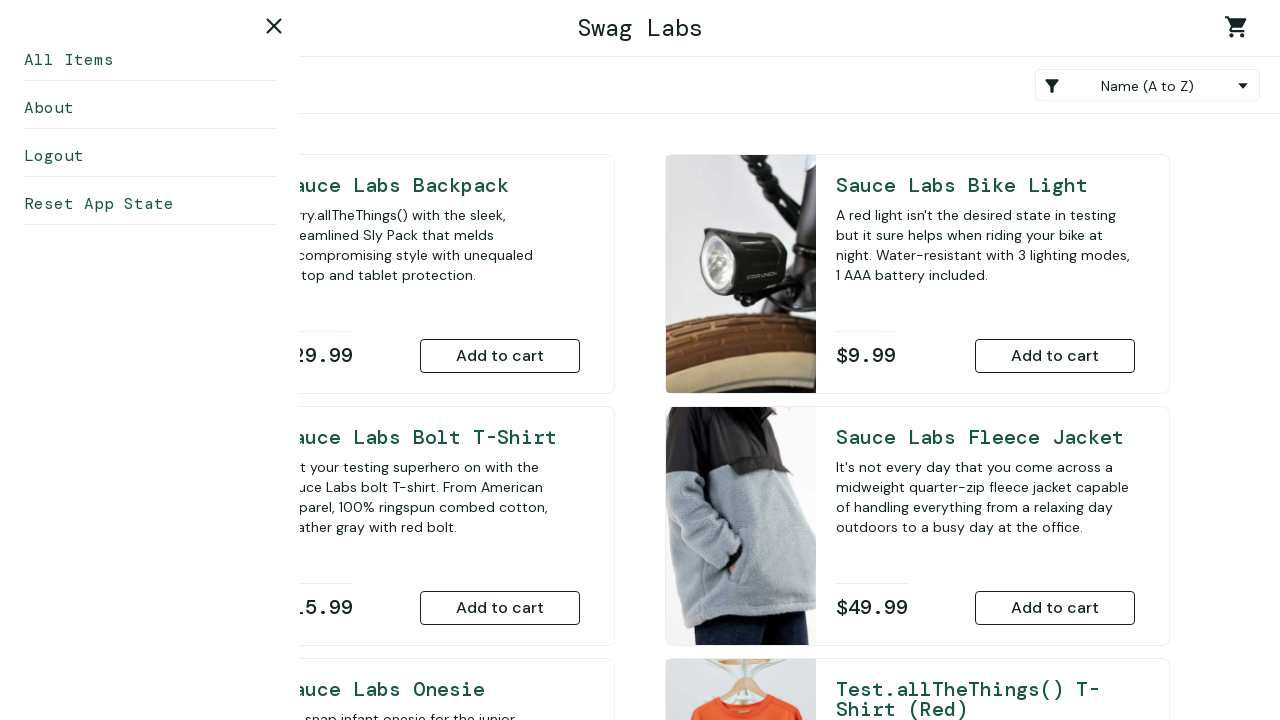

Located product image element for item 5
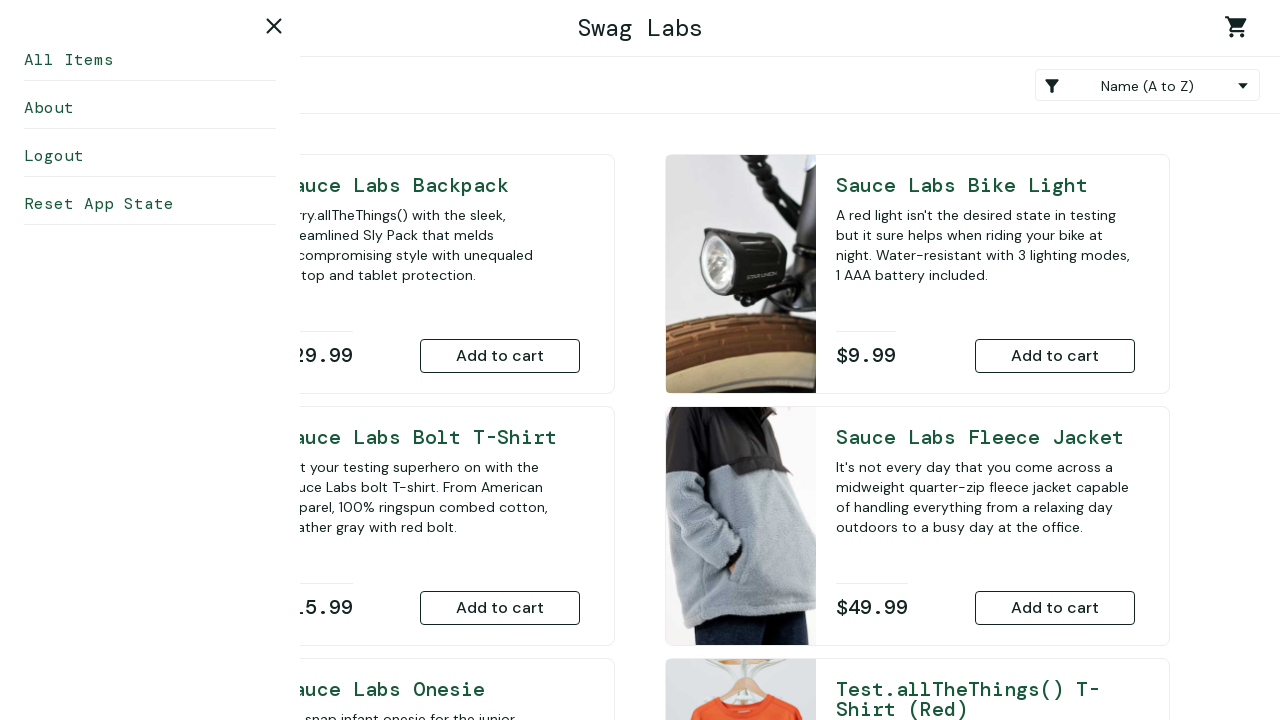

Retrieved image source for product item 5: /static/media/sauce-pullover-1200x1500.51d7ffaf301e698772c8.jpg
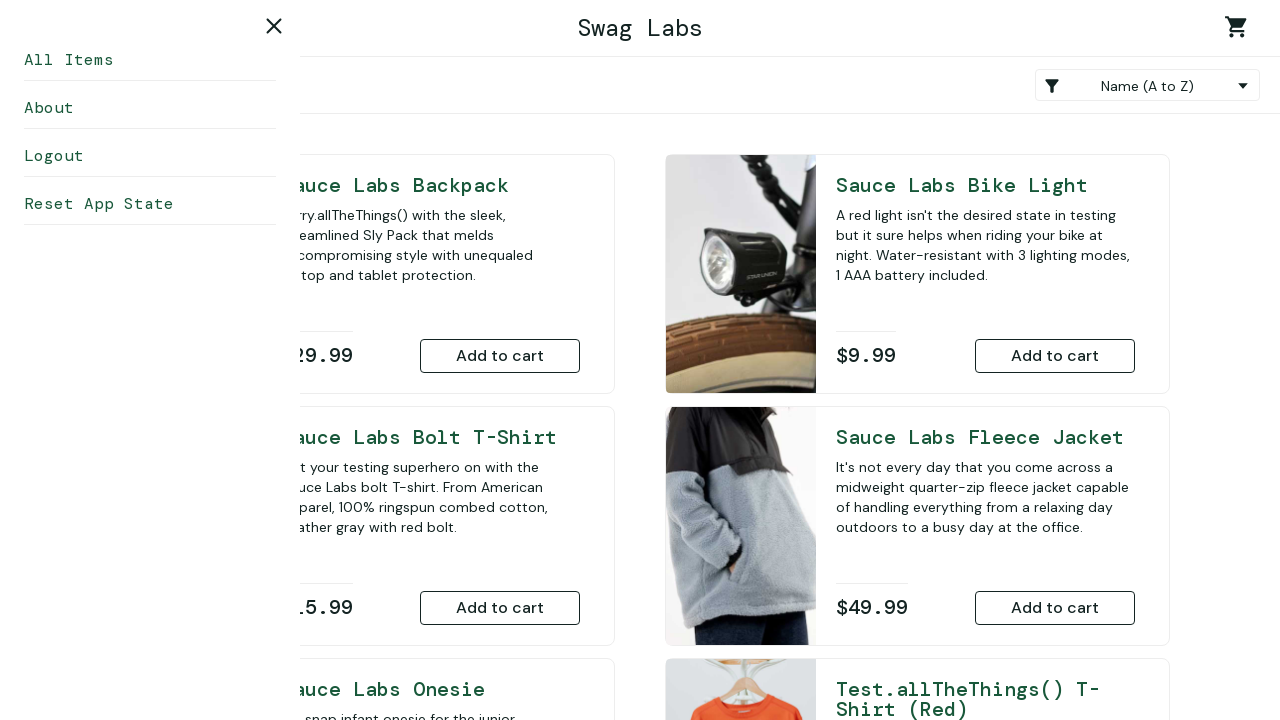

Clicked logout link for user 'standard_user' at (150, 156) on #logout_sidebar_link
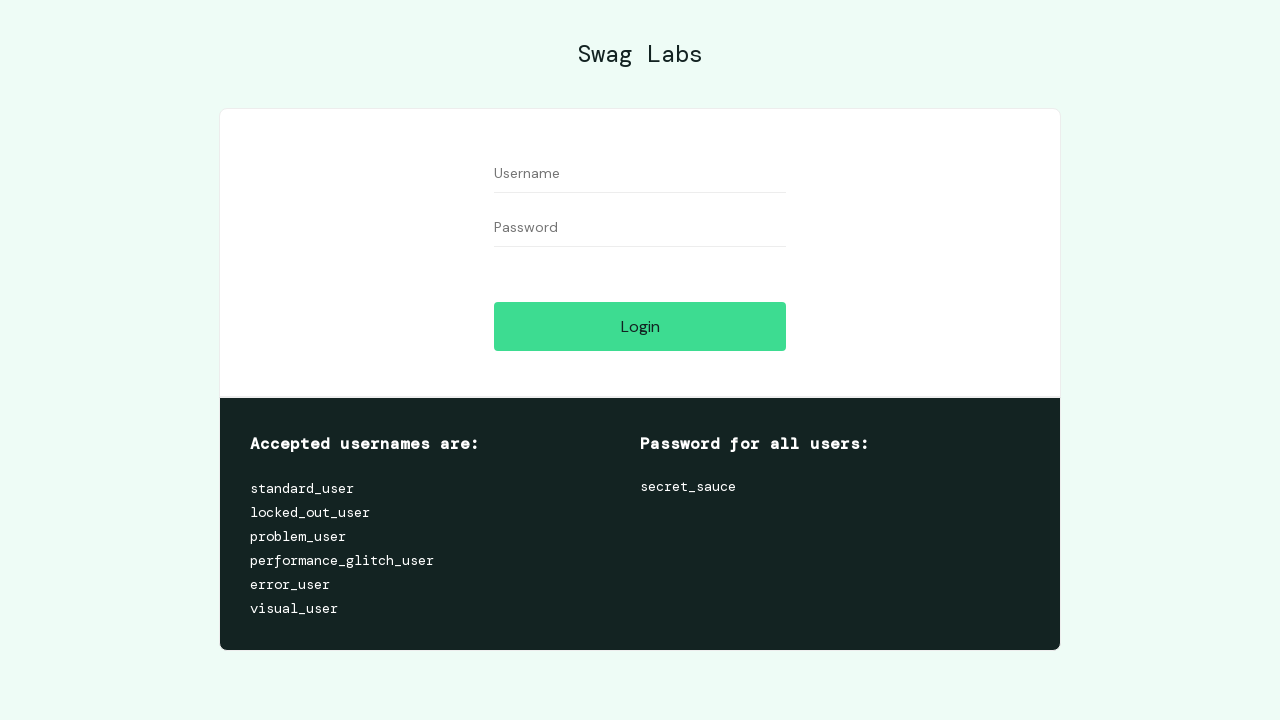

Cleared username field on #user-name
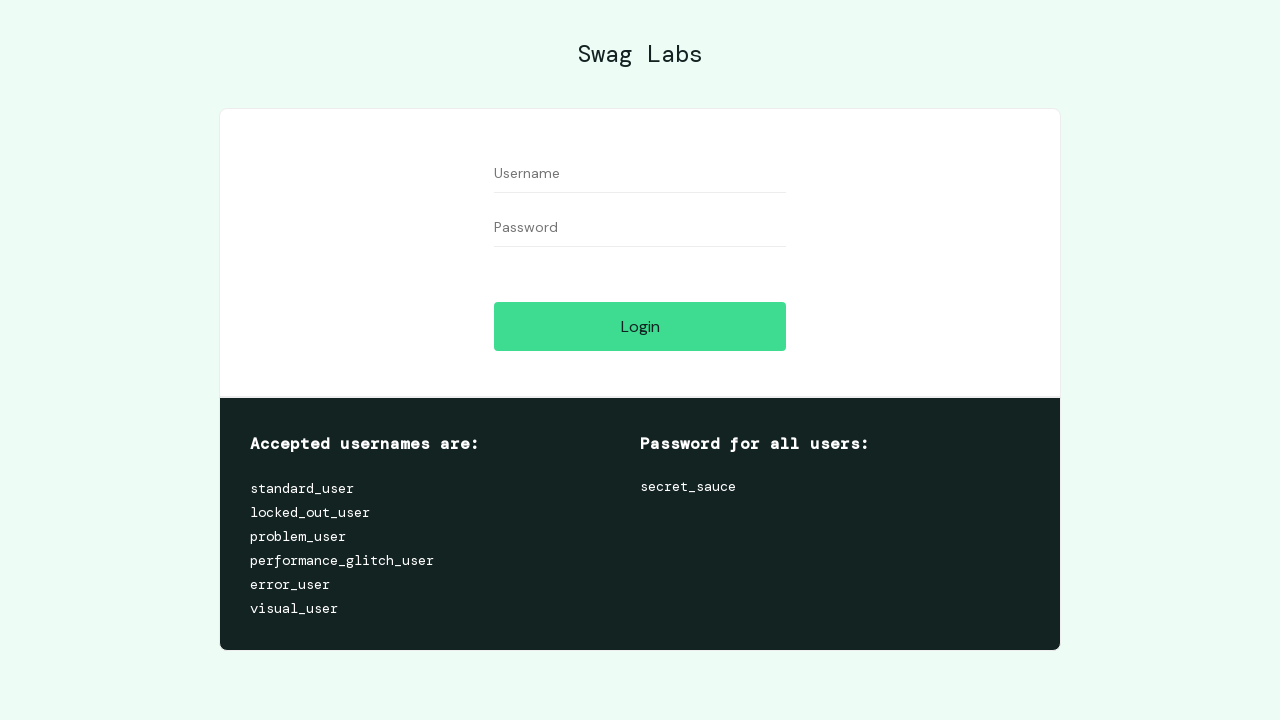

Cleared password field on #password
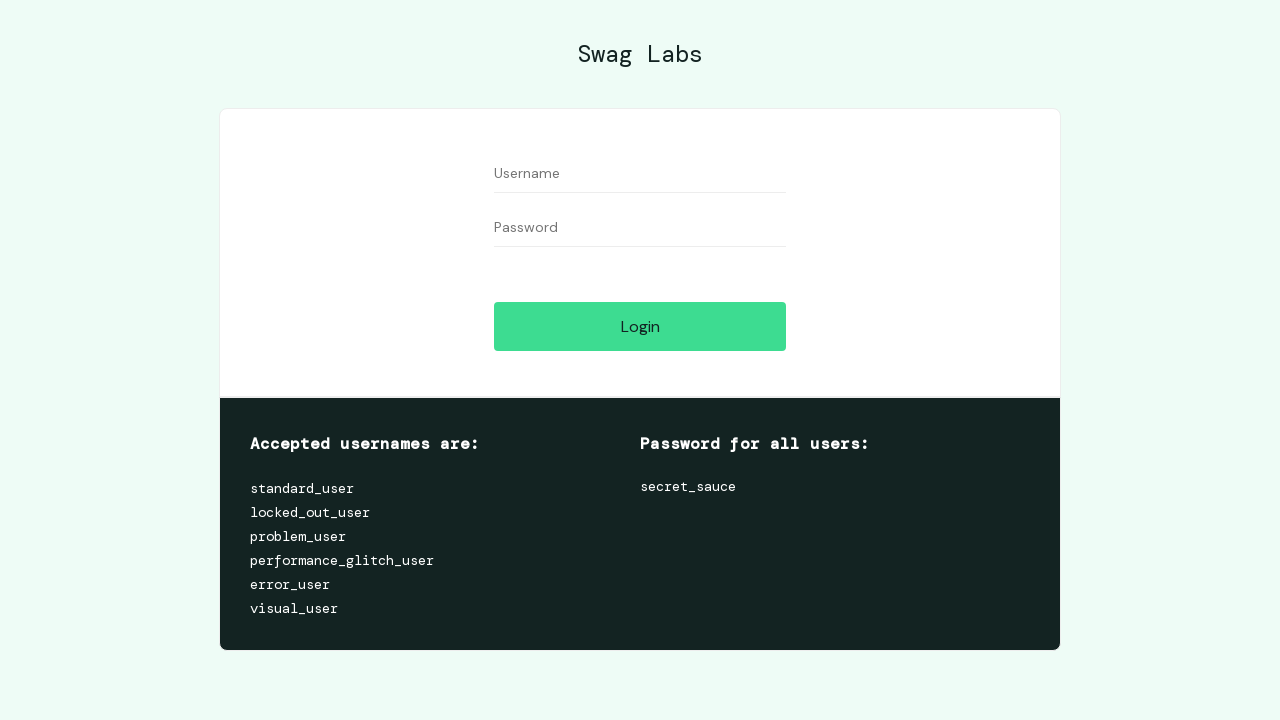

Filled username field with 'locked_out_user' on #user-name
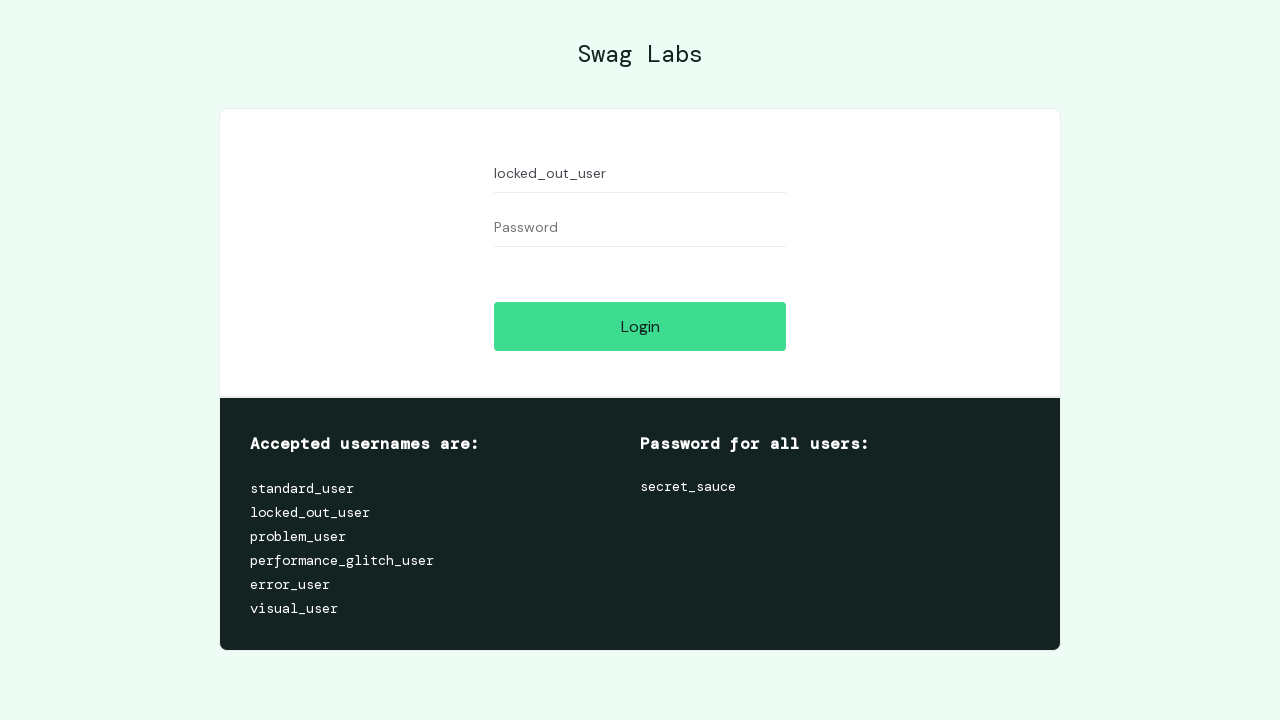

Filled password field with credentials on #password
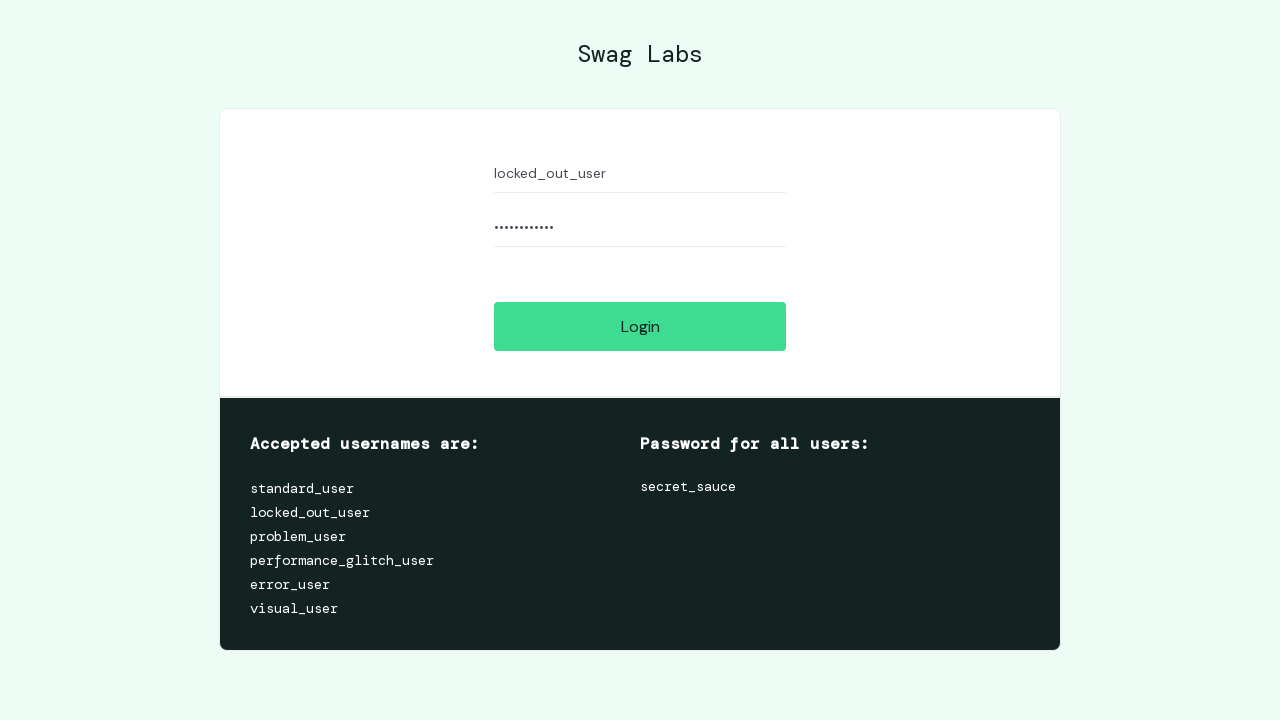

Clicked login button for user 'locked_out_user' at (640, 326) on #login-button
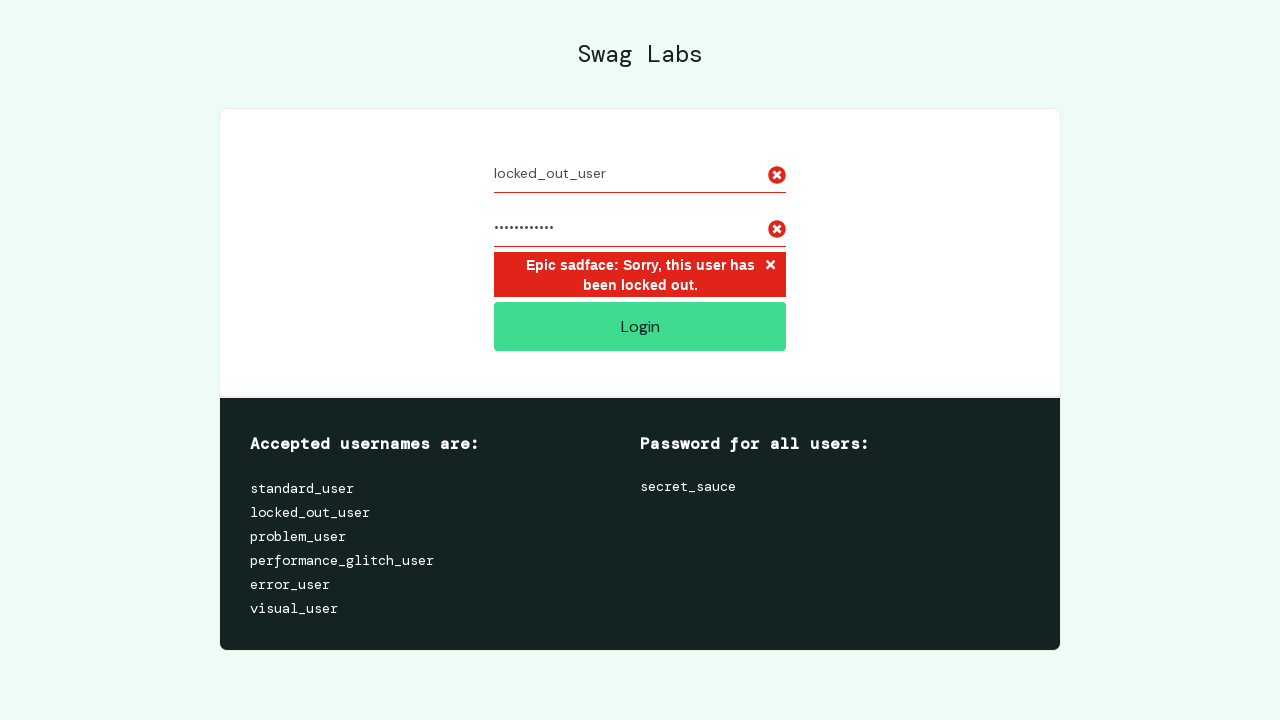

Login failed for user 'locked_out_user', navigated back to login page on #react-burger-menu-btn
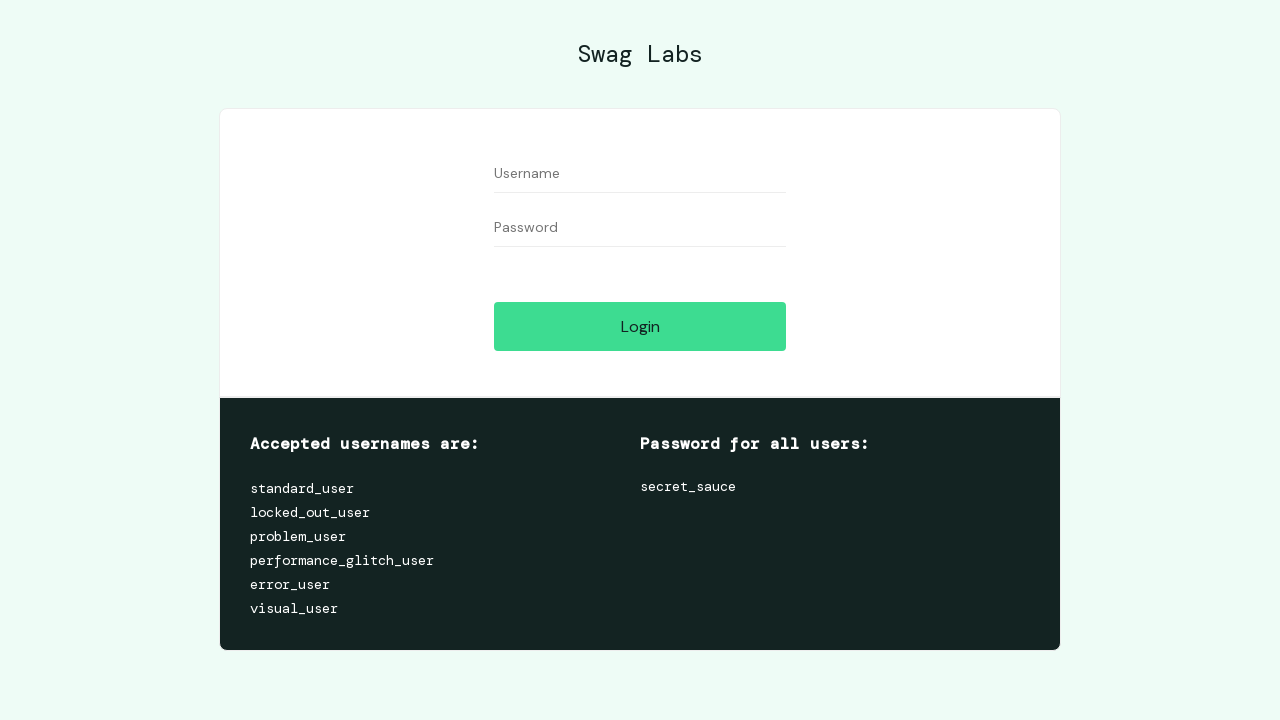

Cleared username field on #user-name
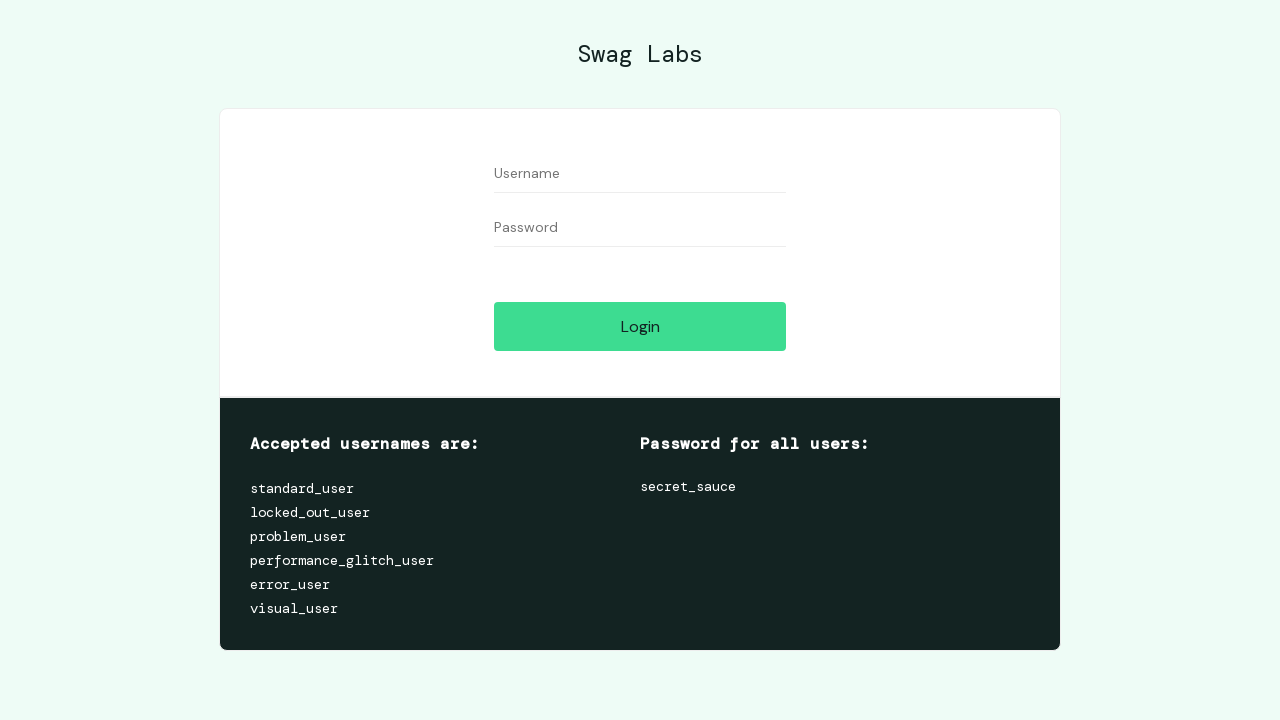

Cleared password field on #password
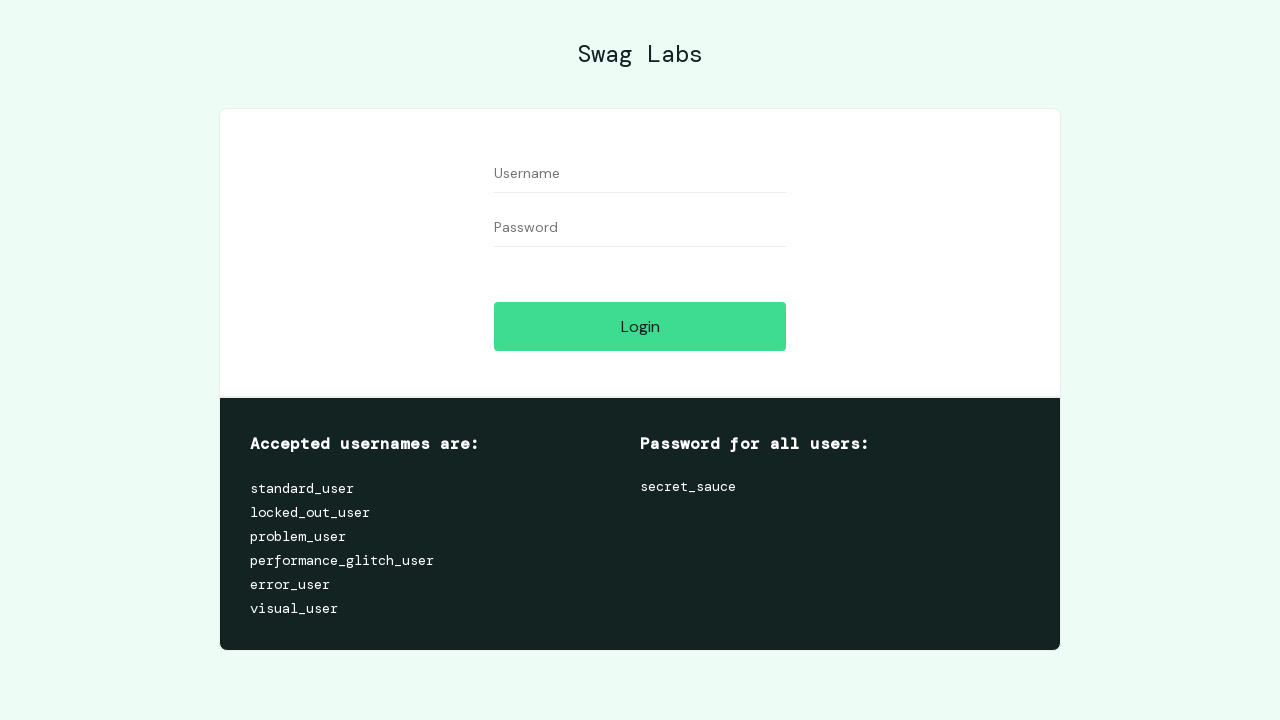

Filled username field with 'problem_user' on #user-name
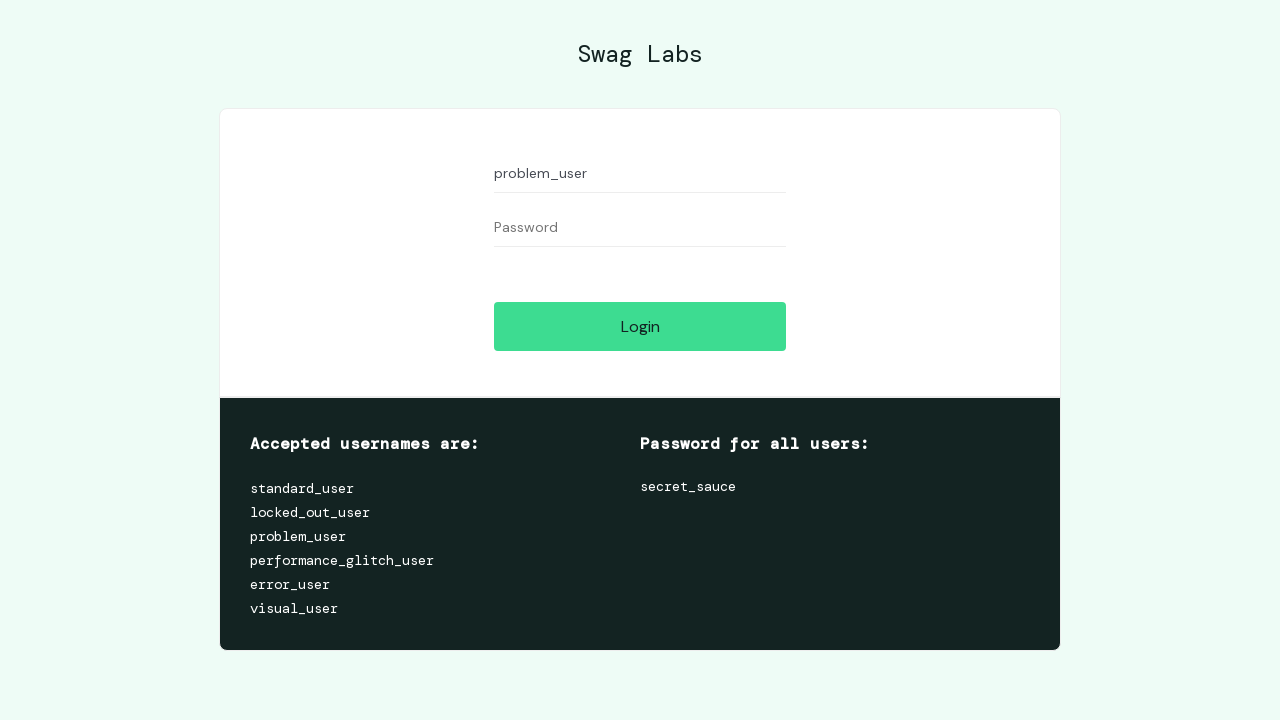

Filled password field with credentials on #password
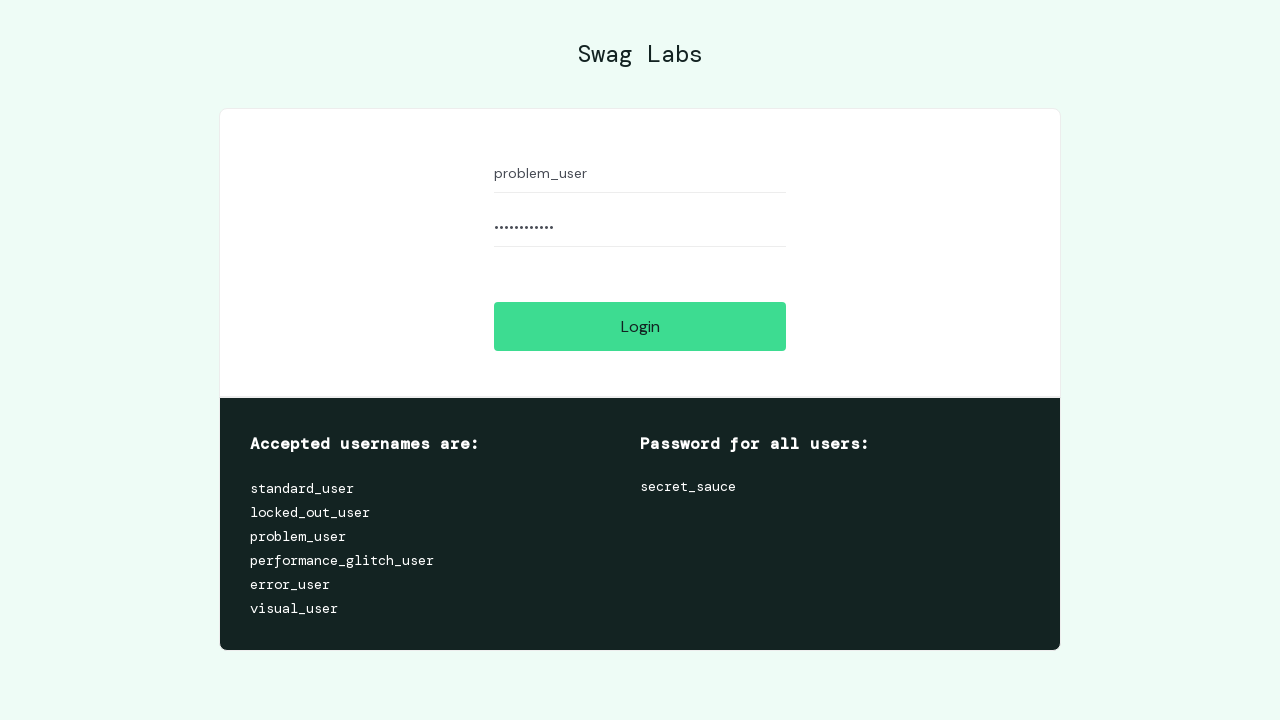

Clicked login button for user 'problem_user' at (640, 326) on #login-button
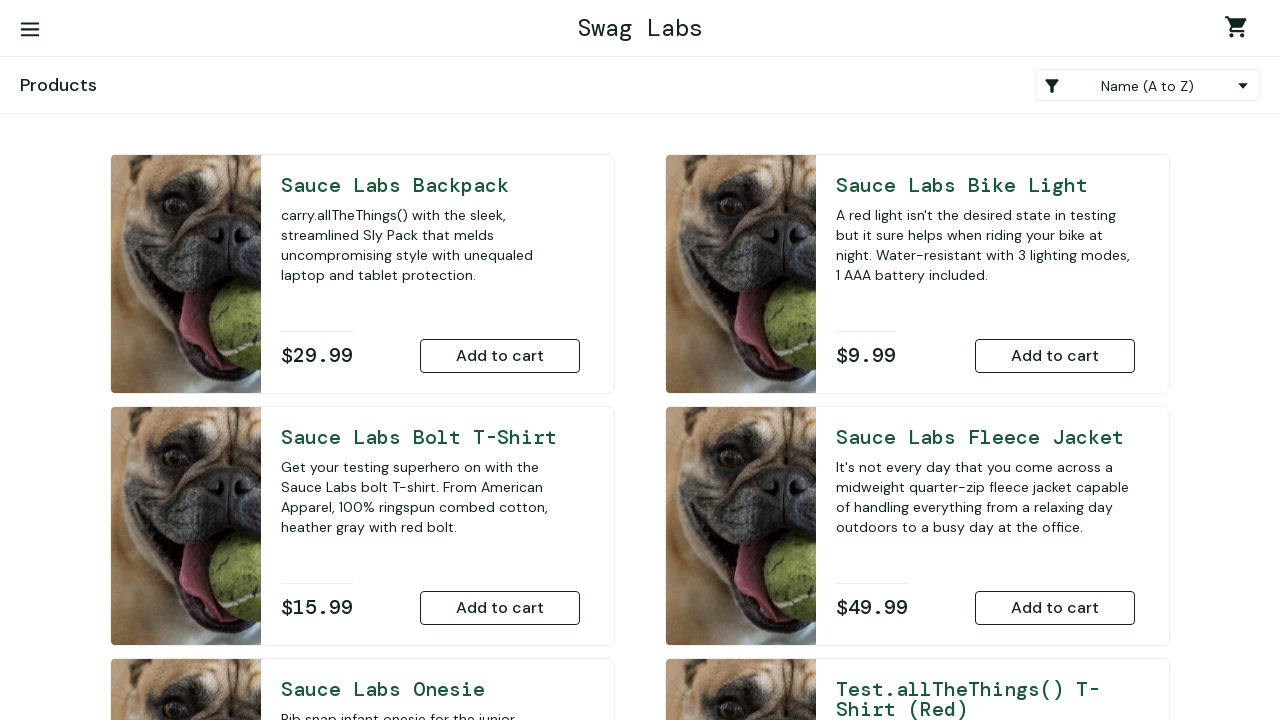

Opened hamburger menu after successful login at (30, 30) on #react-burger-menu-btn
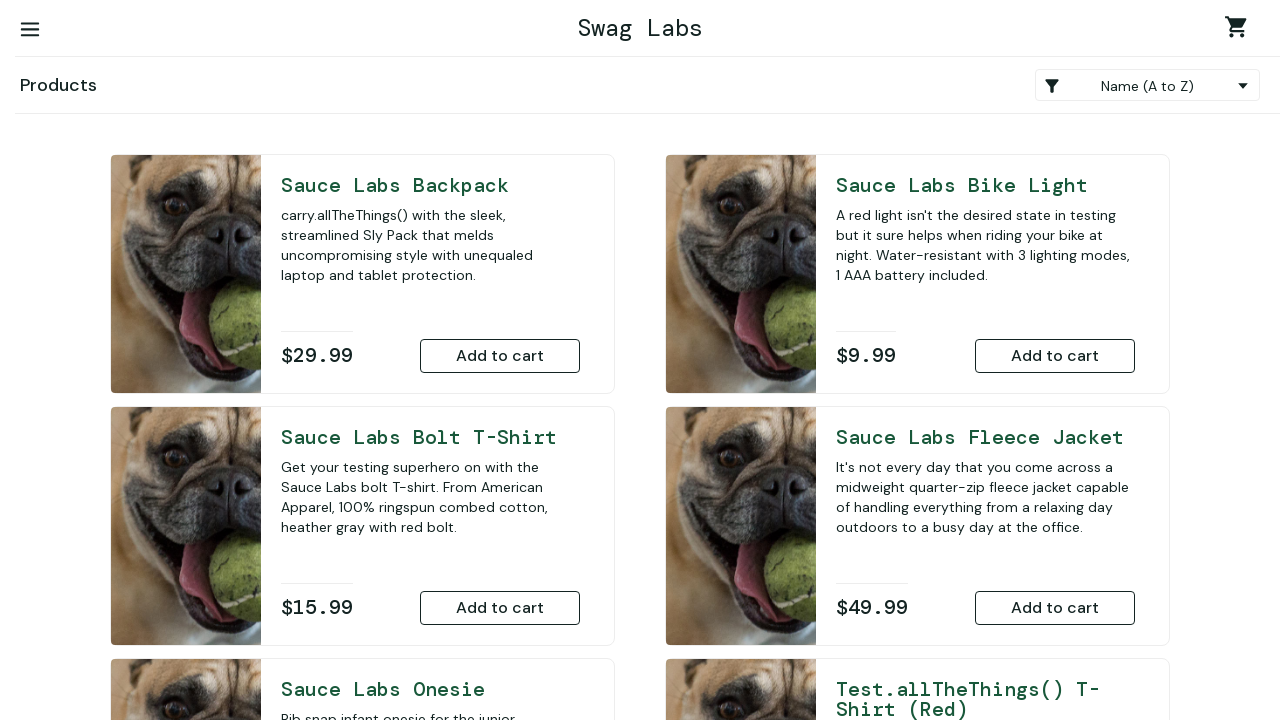

Located product image element for item 0
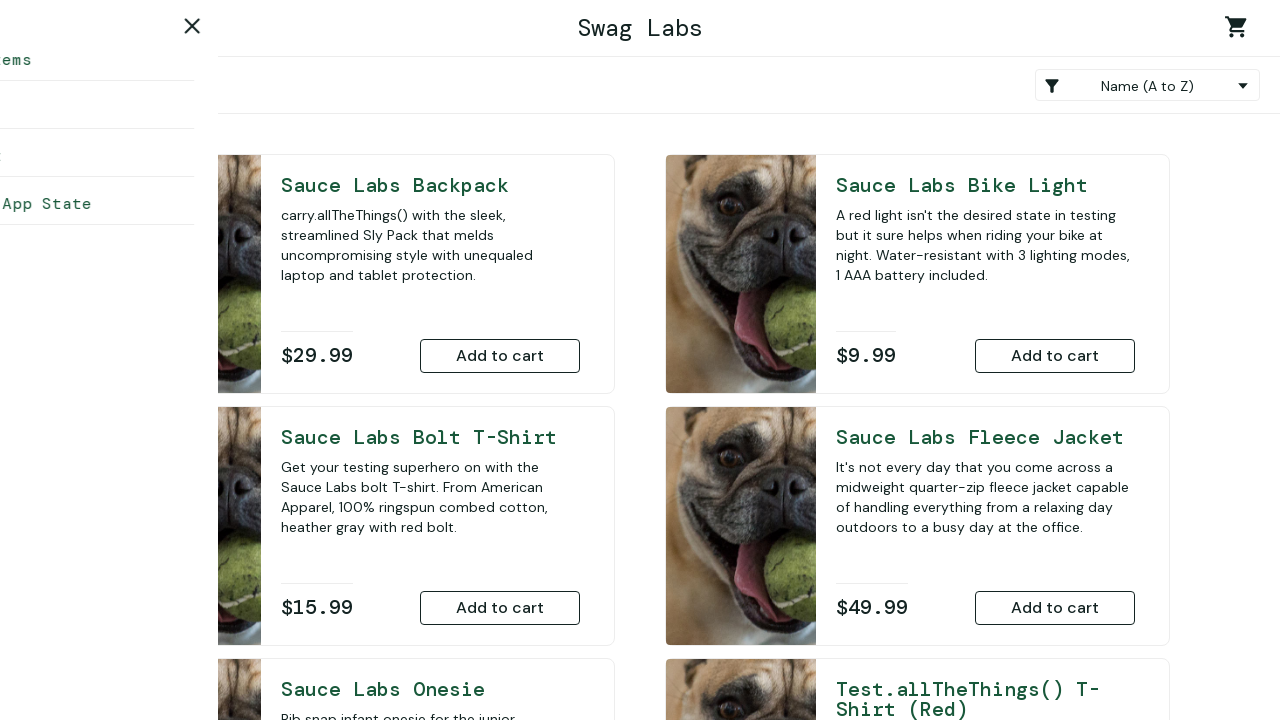

Retrieved image source for product item 0: /static/media/sl-404.168b1cce10384b857a6f.jpg
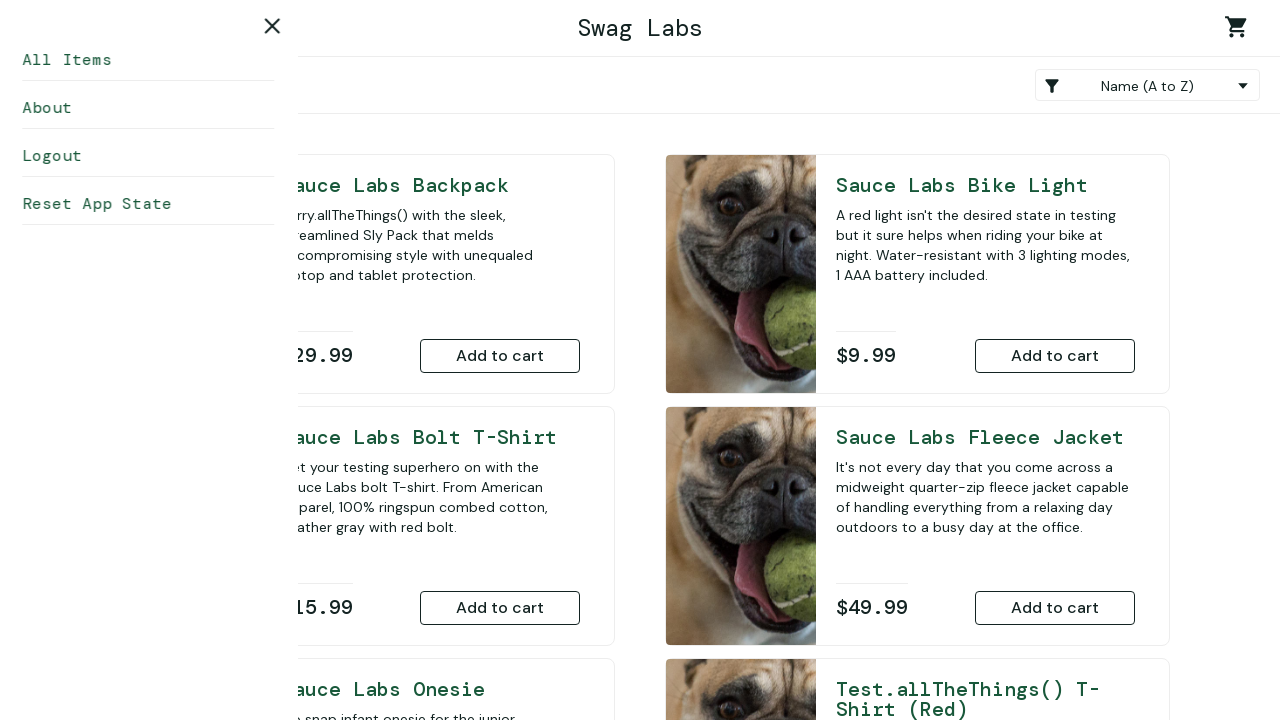

Located product image element for item 1
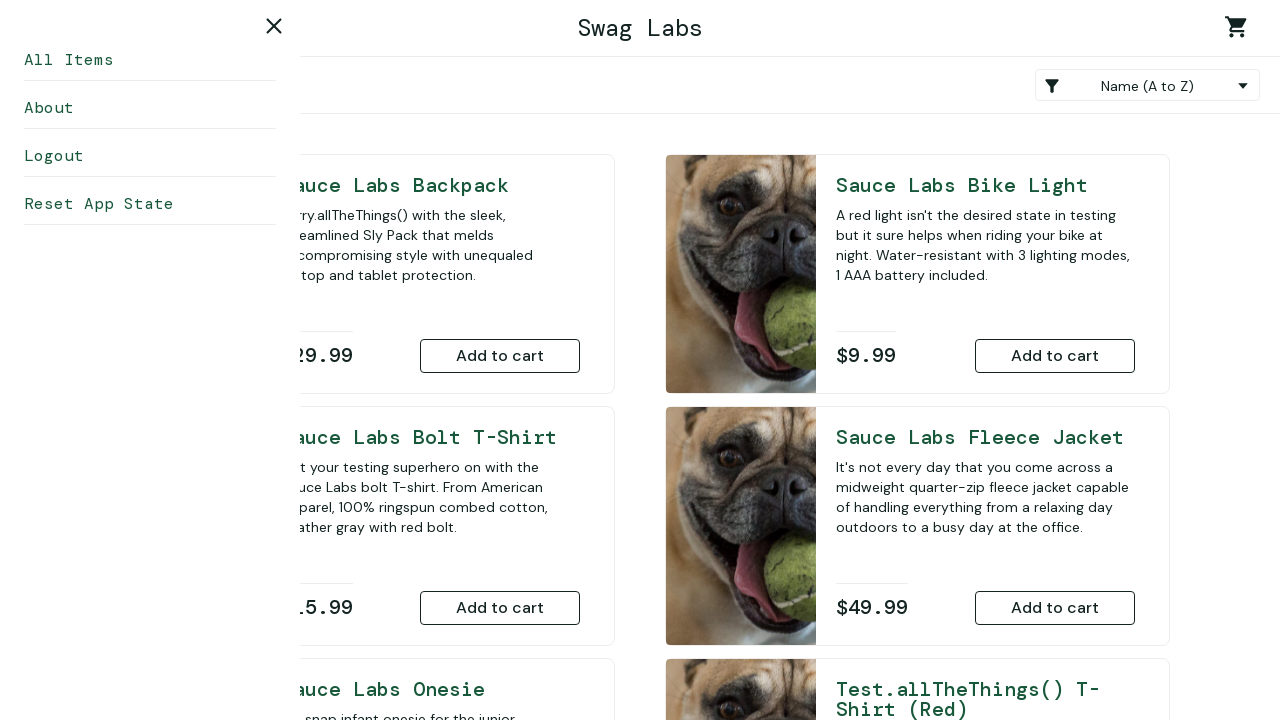

Retrieved image source for product item 1: /static/media/sl-404.168b1cce10384b857a6f.jpg
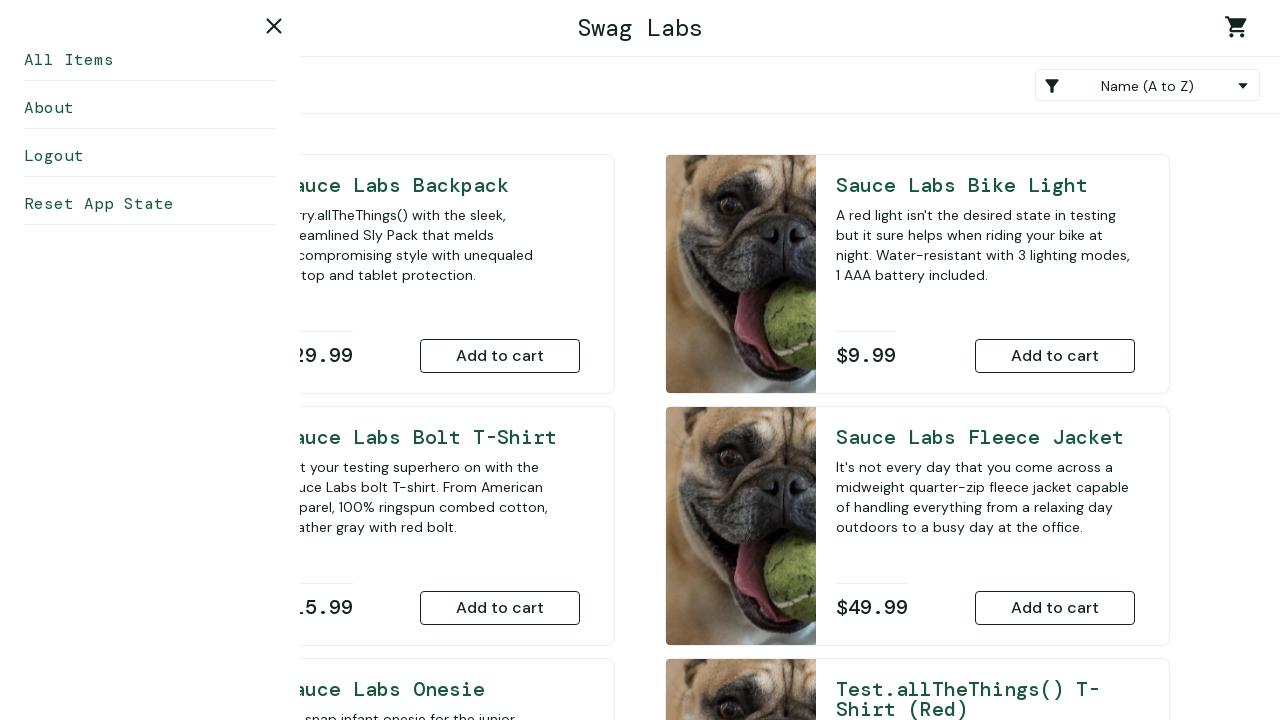

Located product image element for item 2
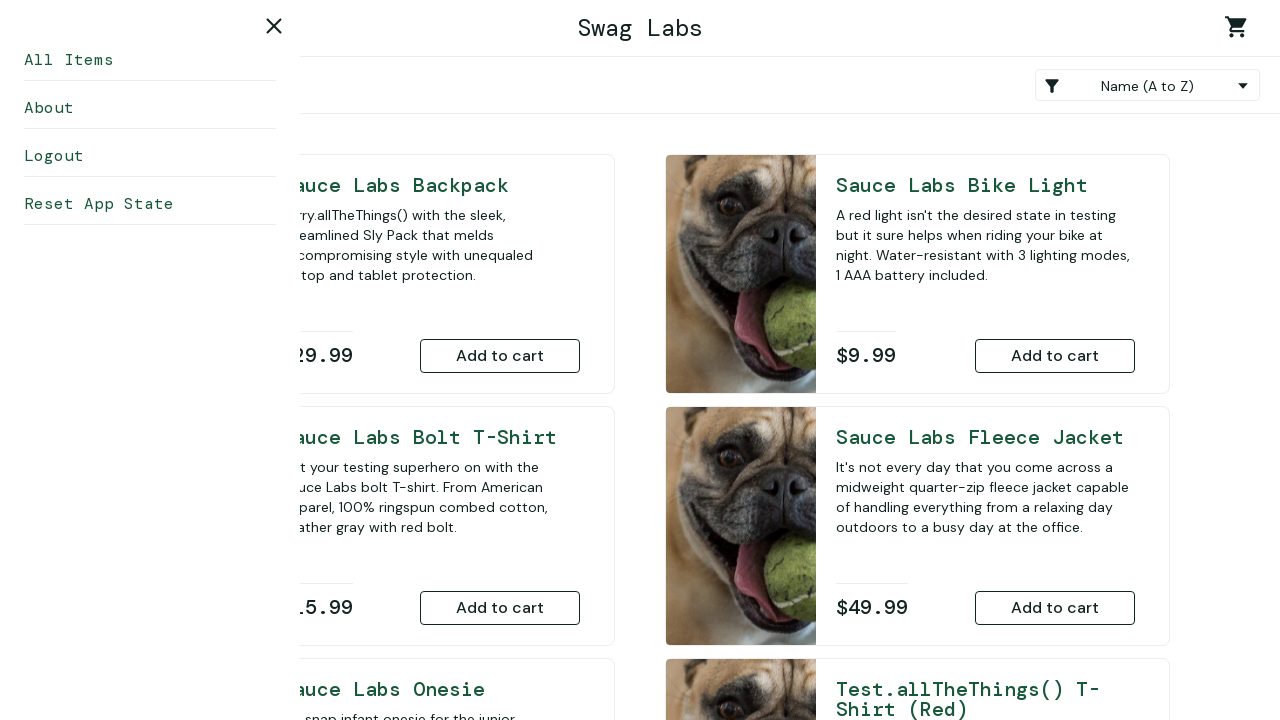

Retrieved image source for product item 2: /static/media/sl-404.168b1cce10384b857a6f.jpg
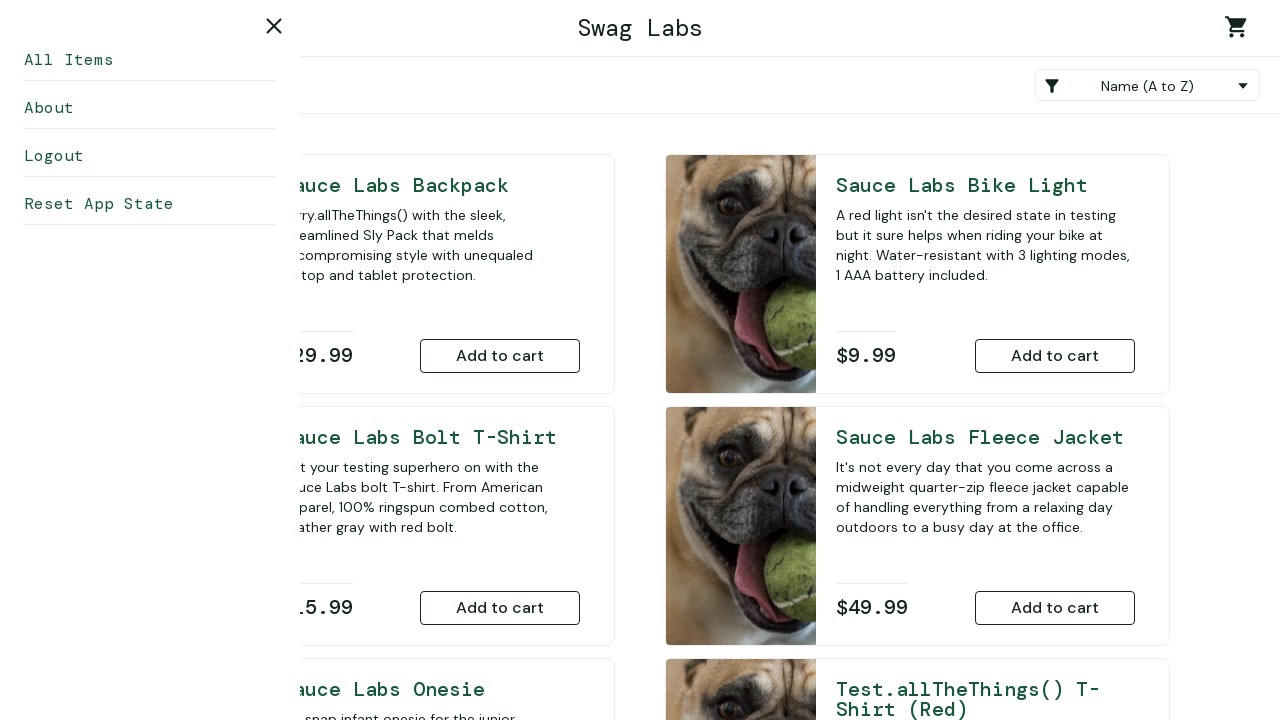

Located product image element for item 3
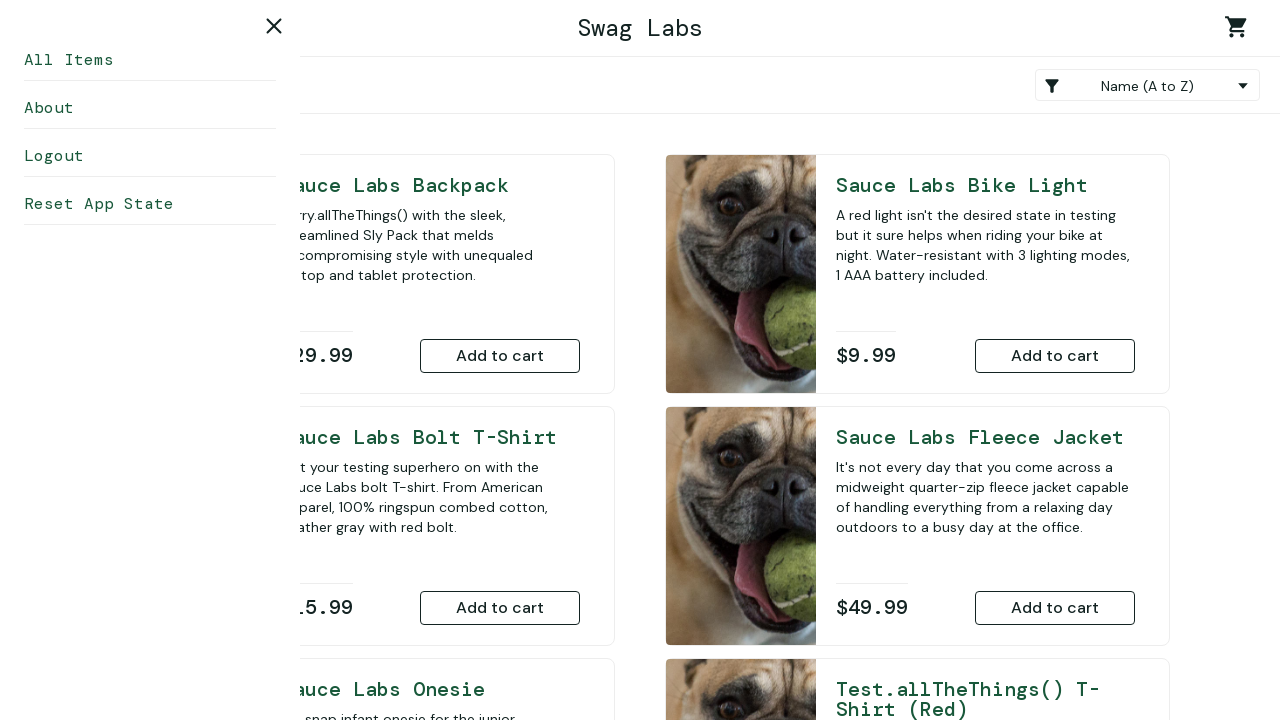

Retrieved image source for product item 3: /static/media/sl-404.168b1cce10384b857a6f.jpg
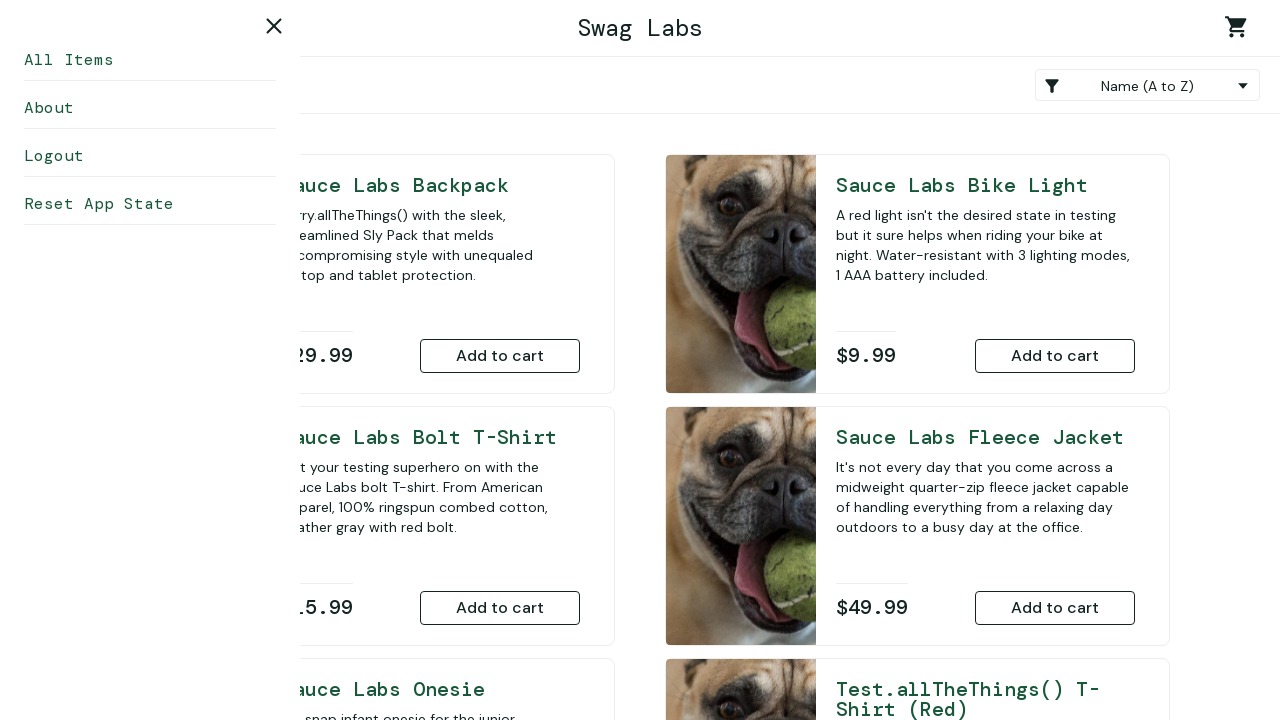

Located product image element for item 4
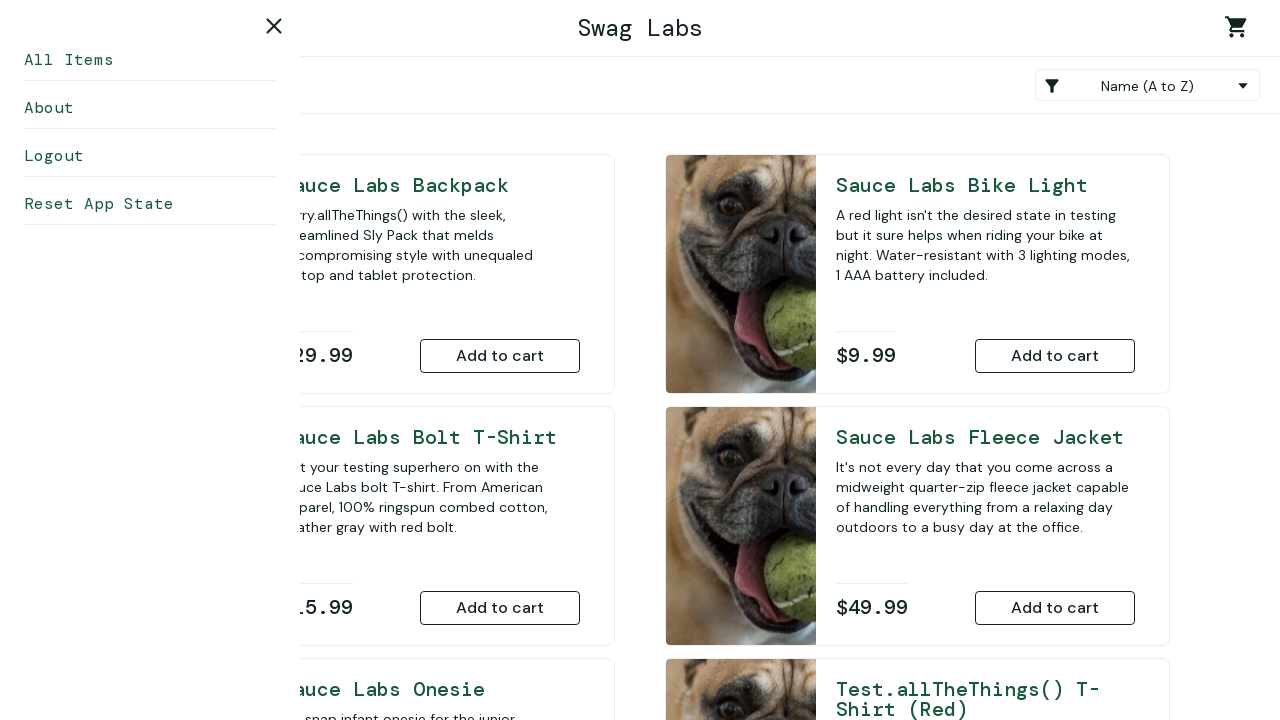

Retrieved image source for product item 4: /static/media/sl-404.168b1cce10384b857a6f.jpg
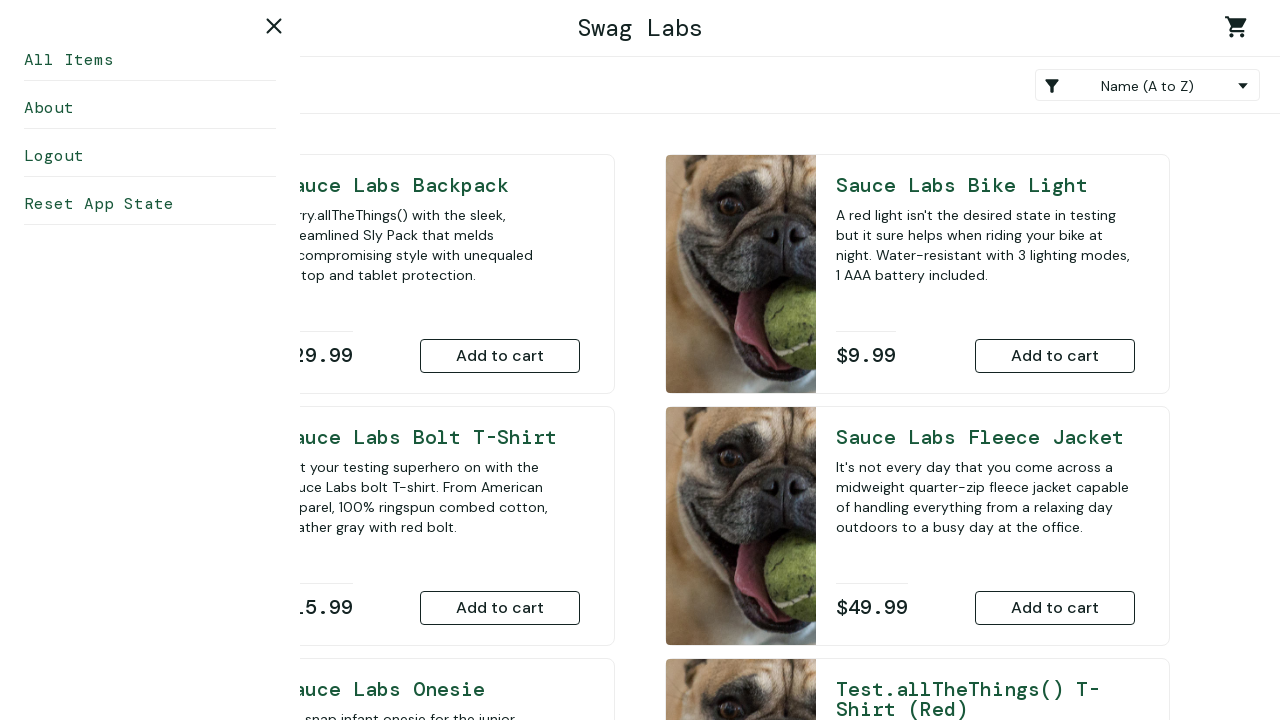

Located product image element for item 5
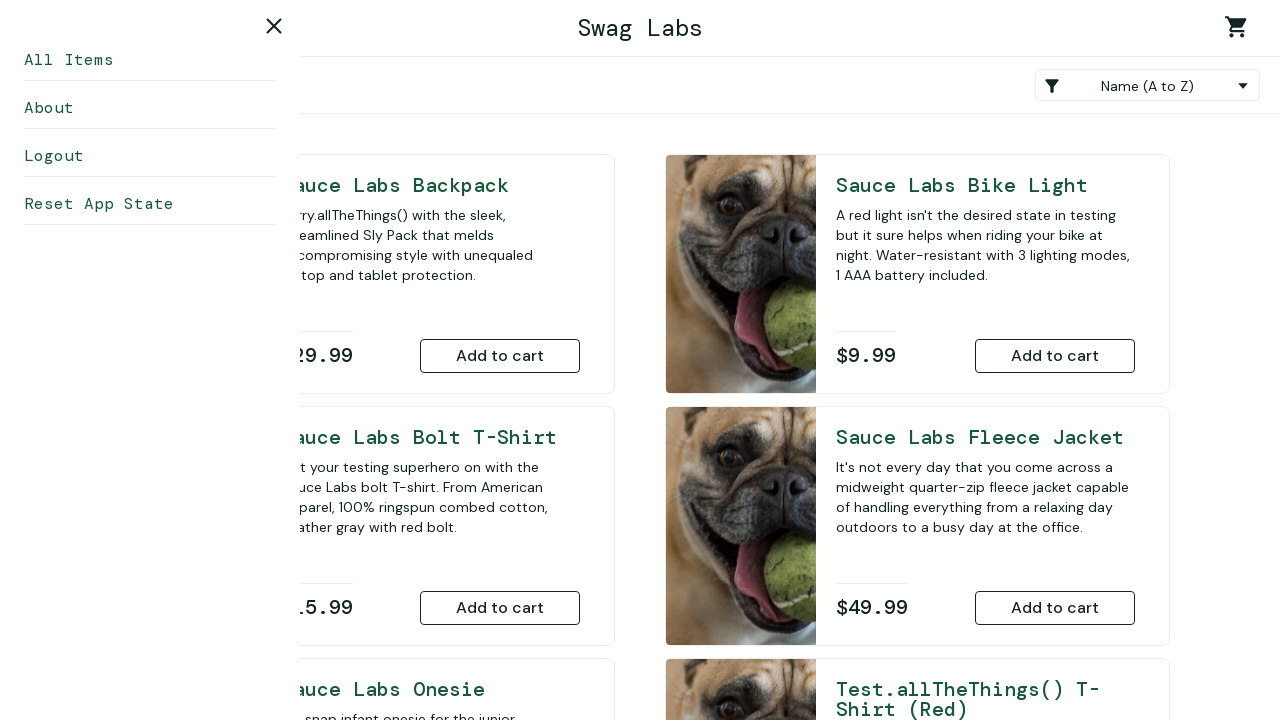

Retrieved image source for product item 5: /static/media/sl-404.168b1cce10384b857a6f.jpg
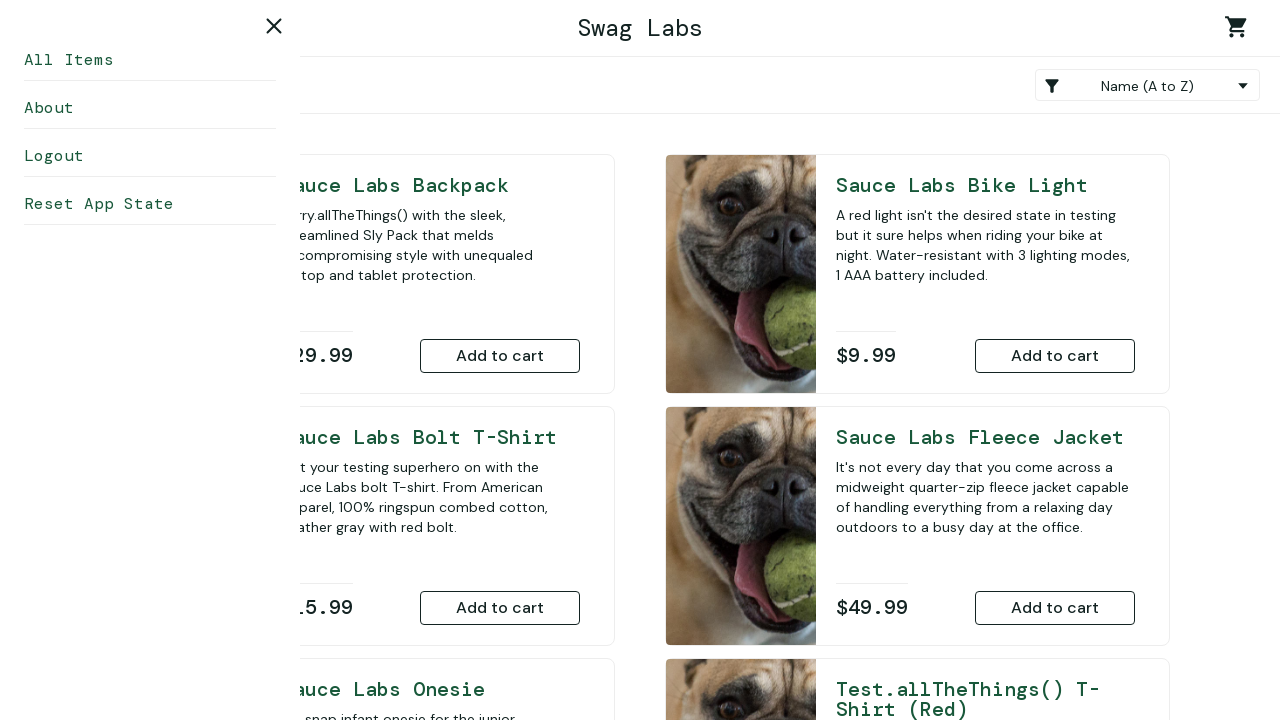

Clicked logout link for user 'problem_user' at (150, 156) on #logout_sidebar_link
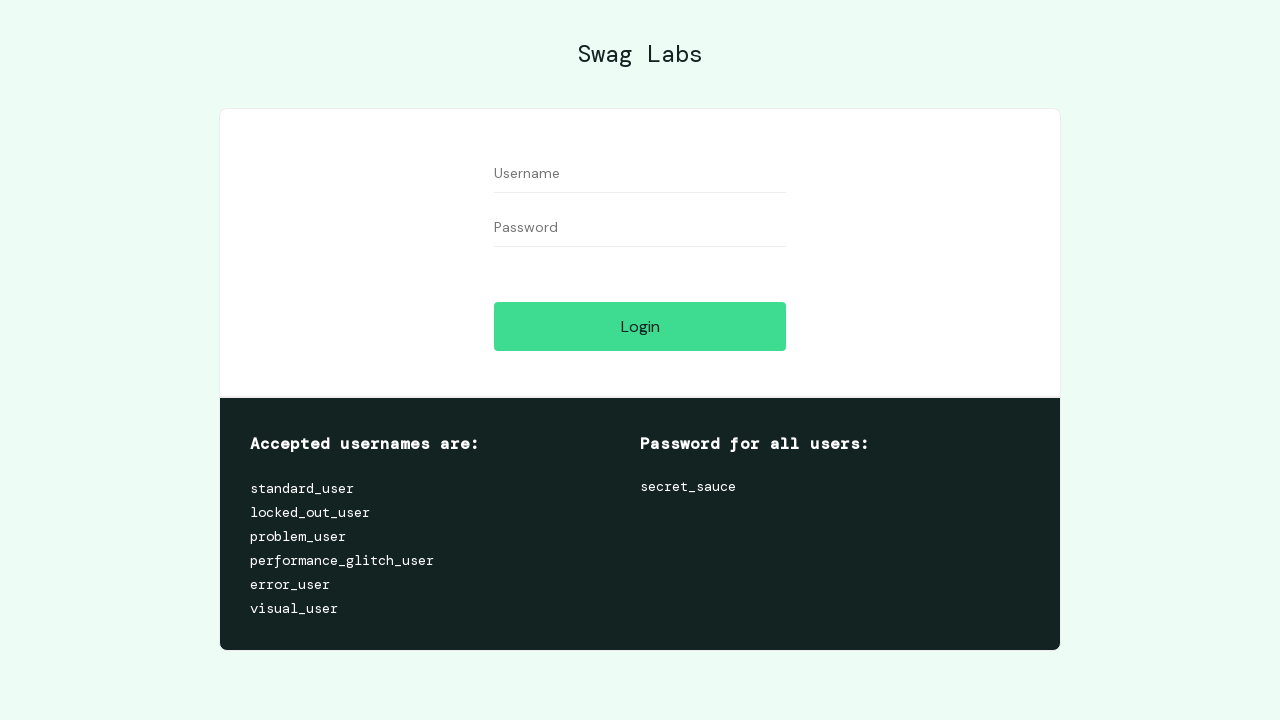

Cleared username field on #user-name
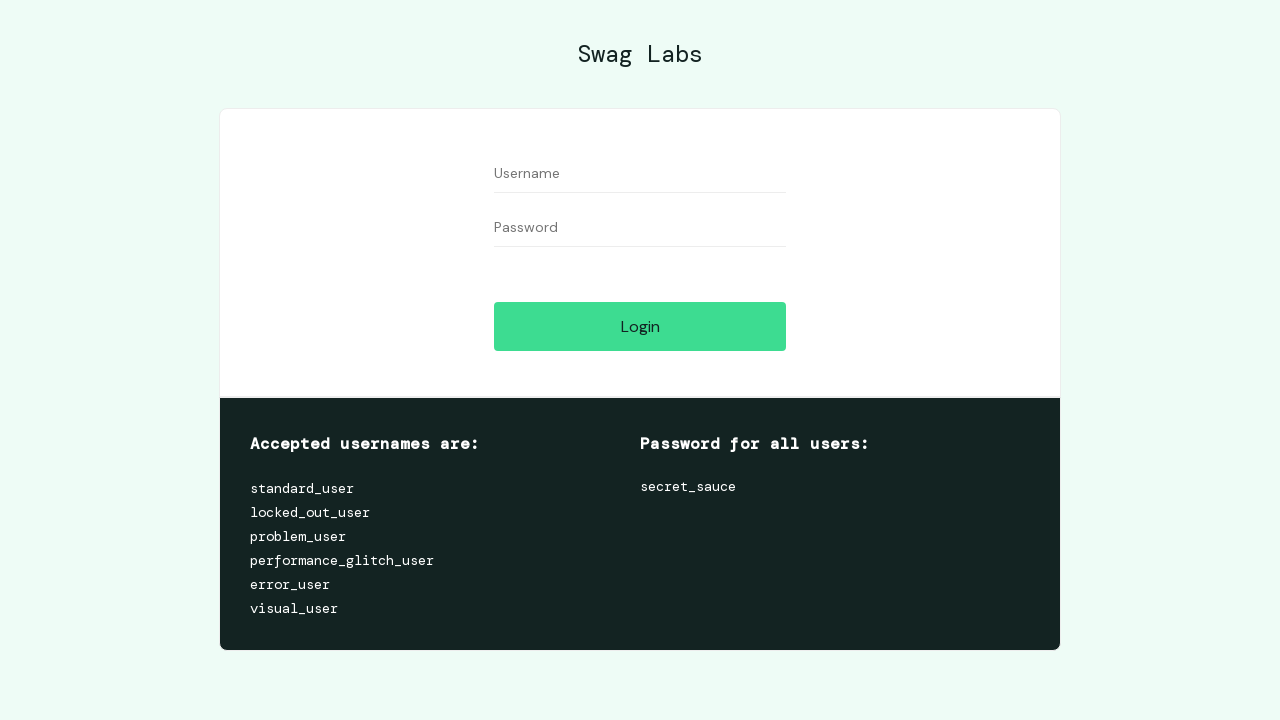

Cleared password field on #password
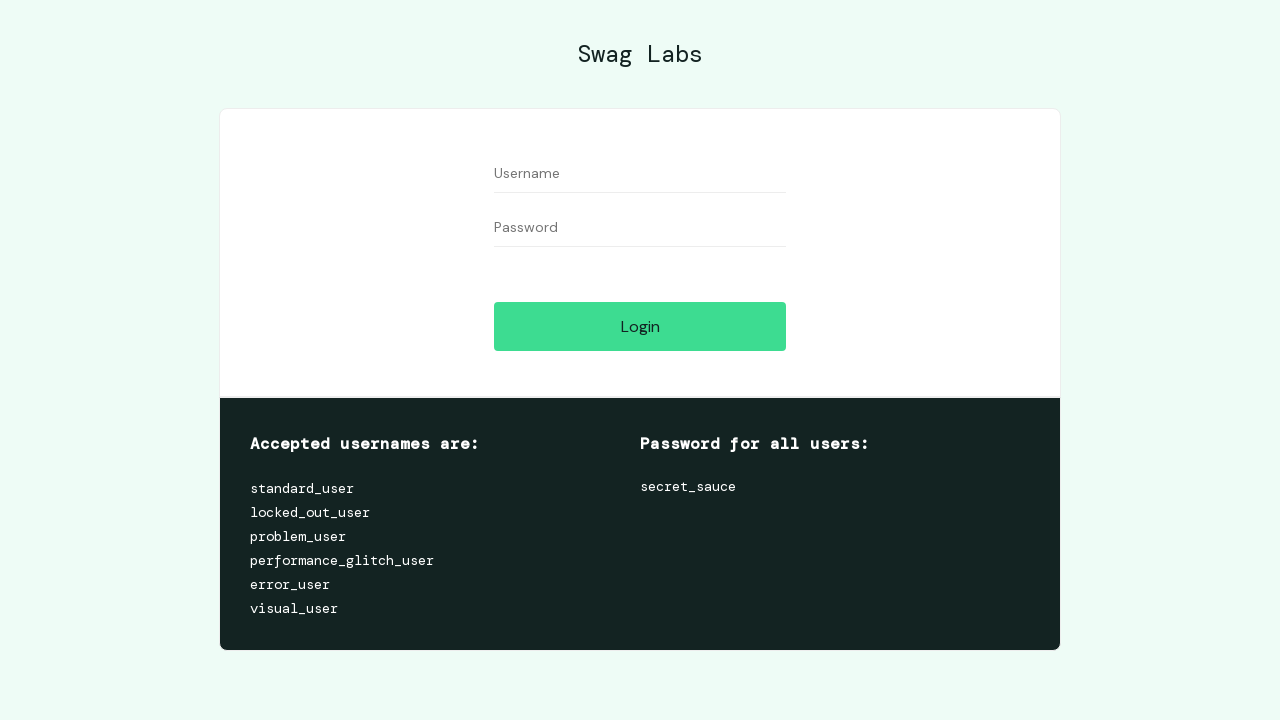

Filled username field with 'performance_glitch_user' on #user-name
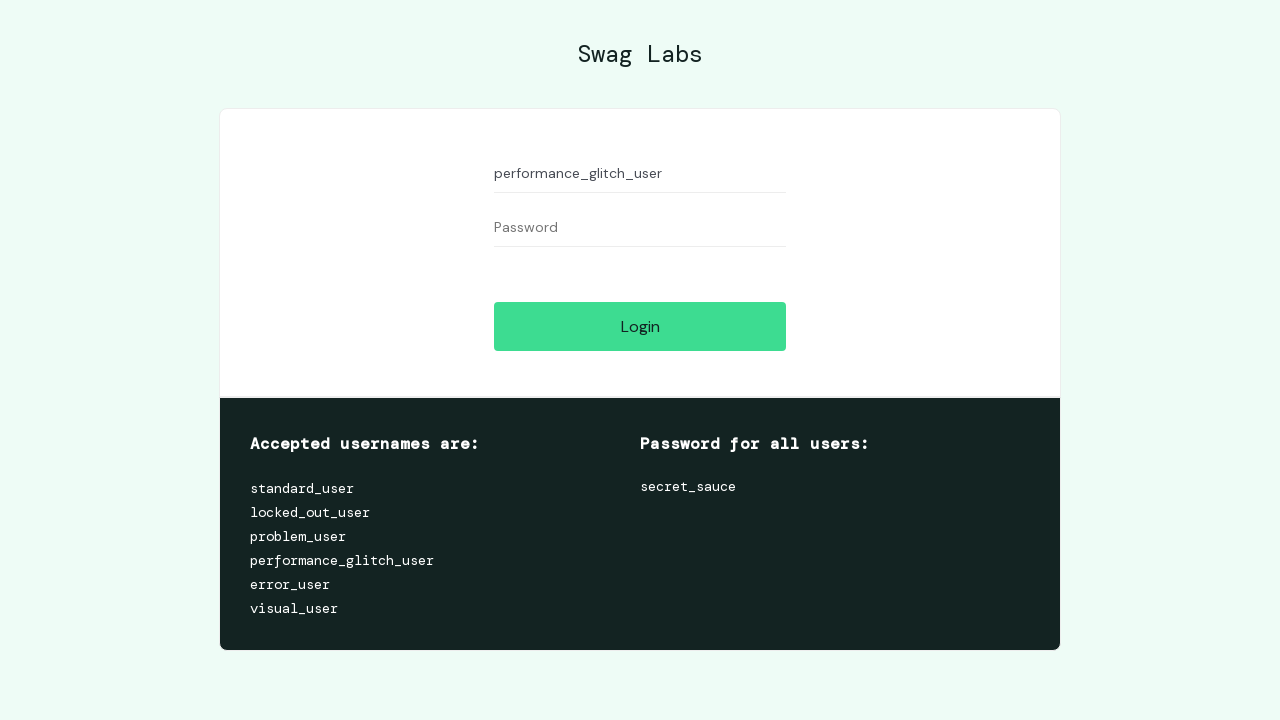

Filled password field with credentials on #password
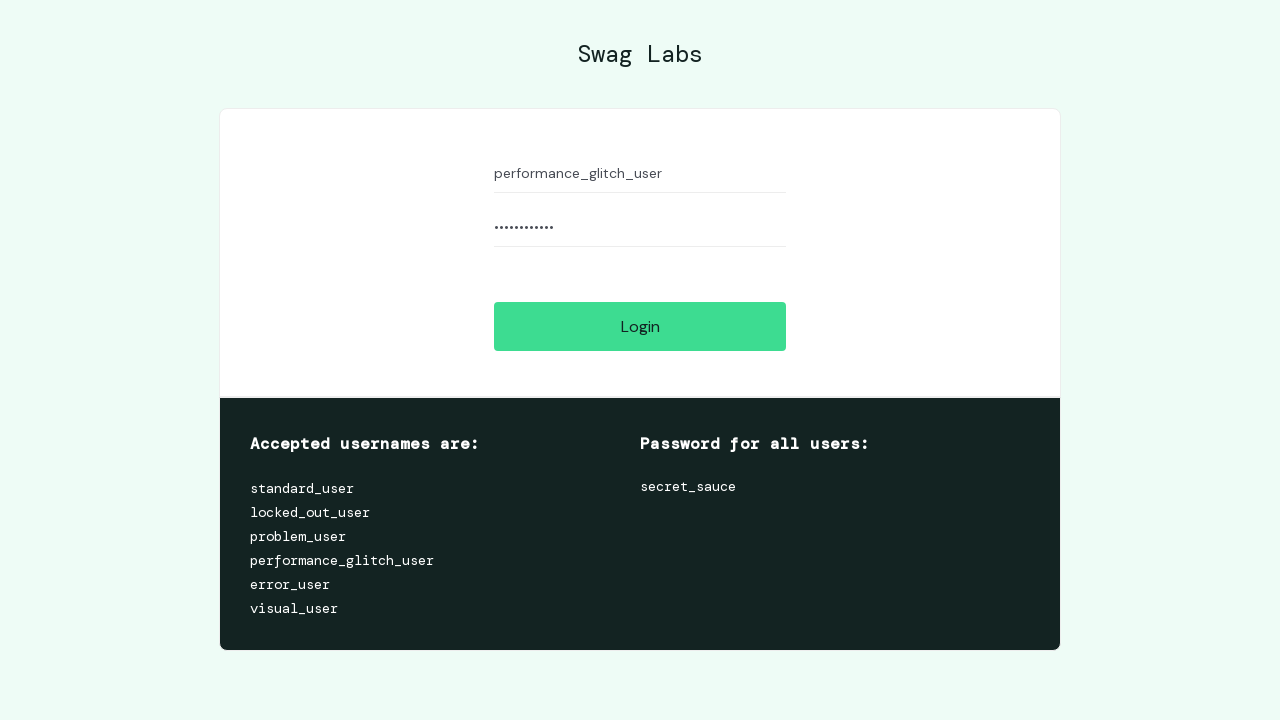

Clicked login button for user 'performance_glitch_user' at (640, 326) on #login-button
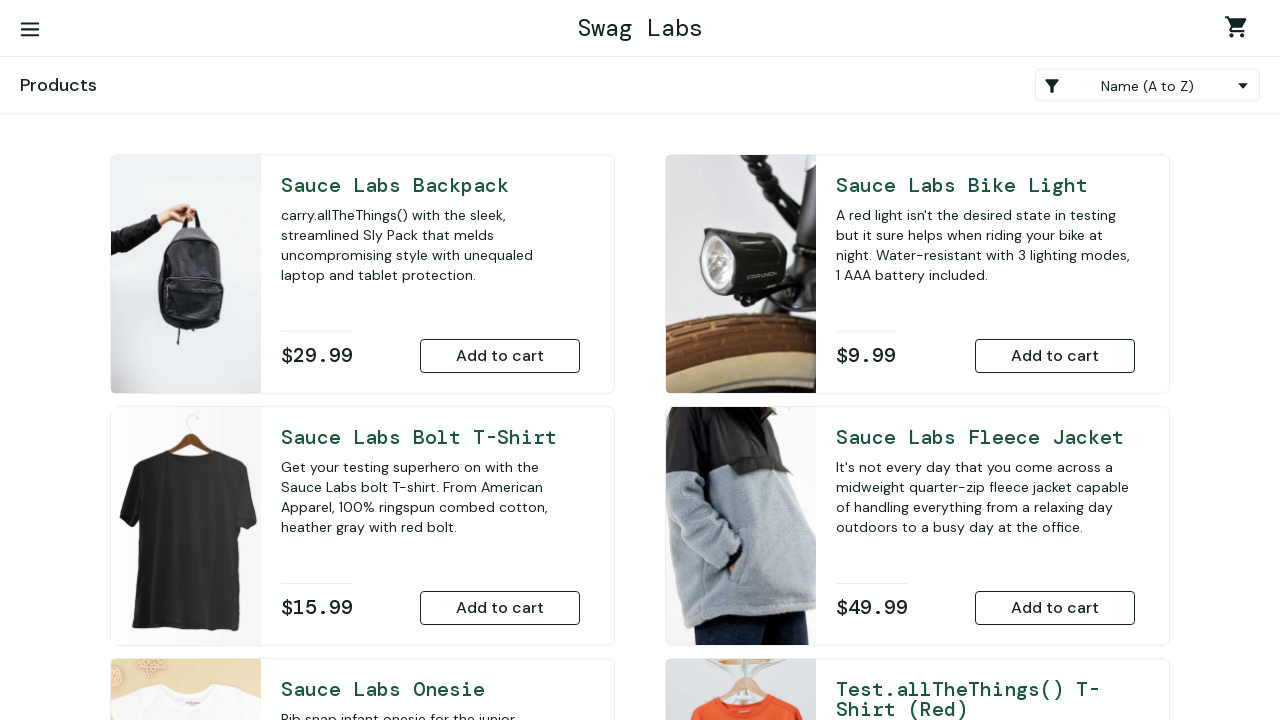

Opened hamburger menu after successful login at (30, 30) on #react-burger-menu-btn
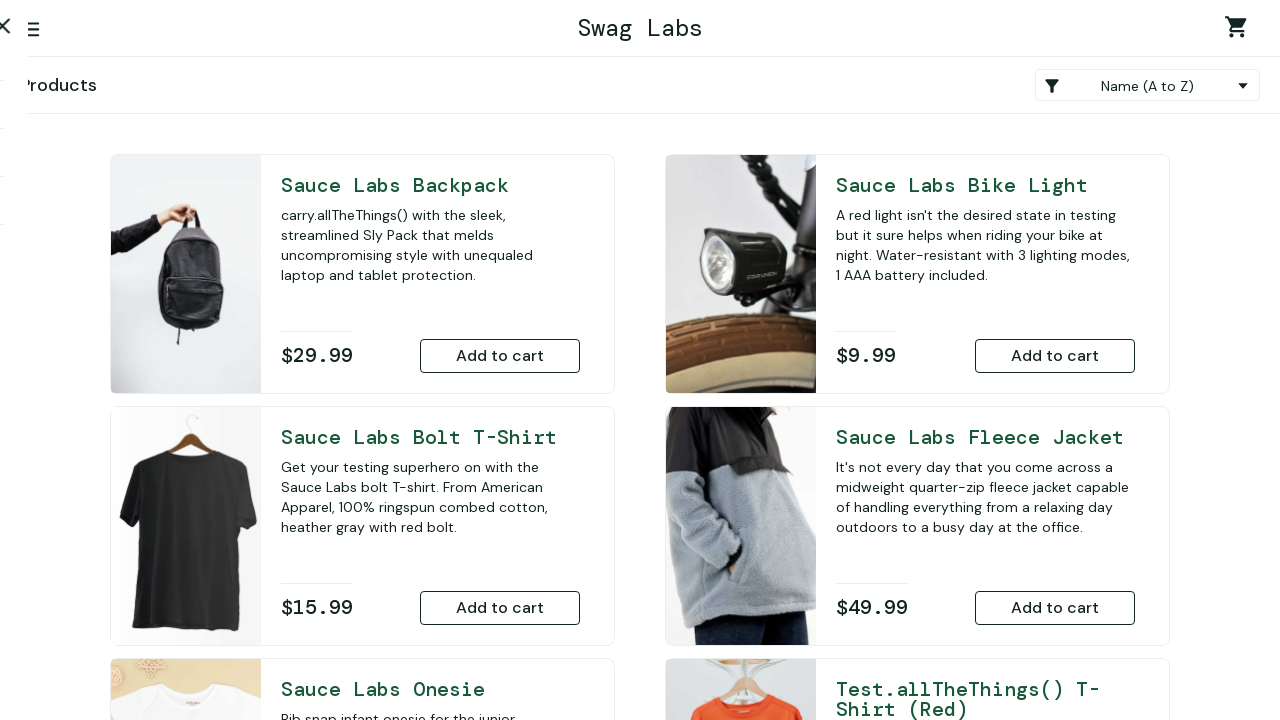

Located product image element for item 0
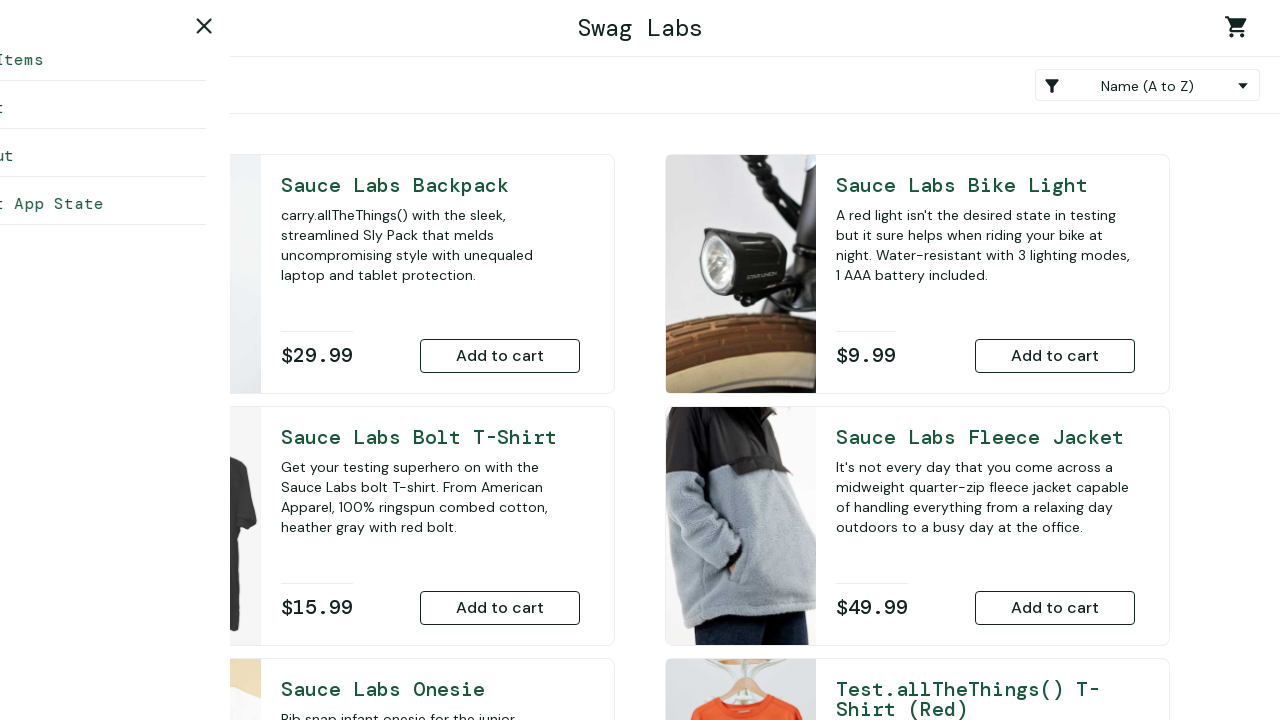

Retrieved image source for product item 0: /static/media/bike-light-1200x1500.37c843b09a7d77409d63.jpg
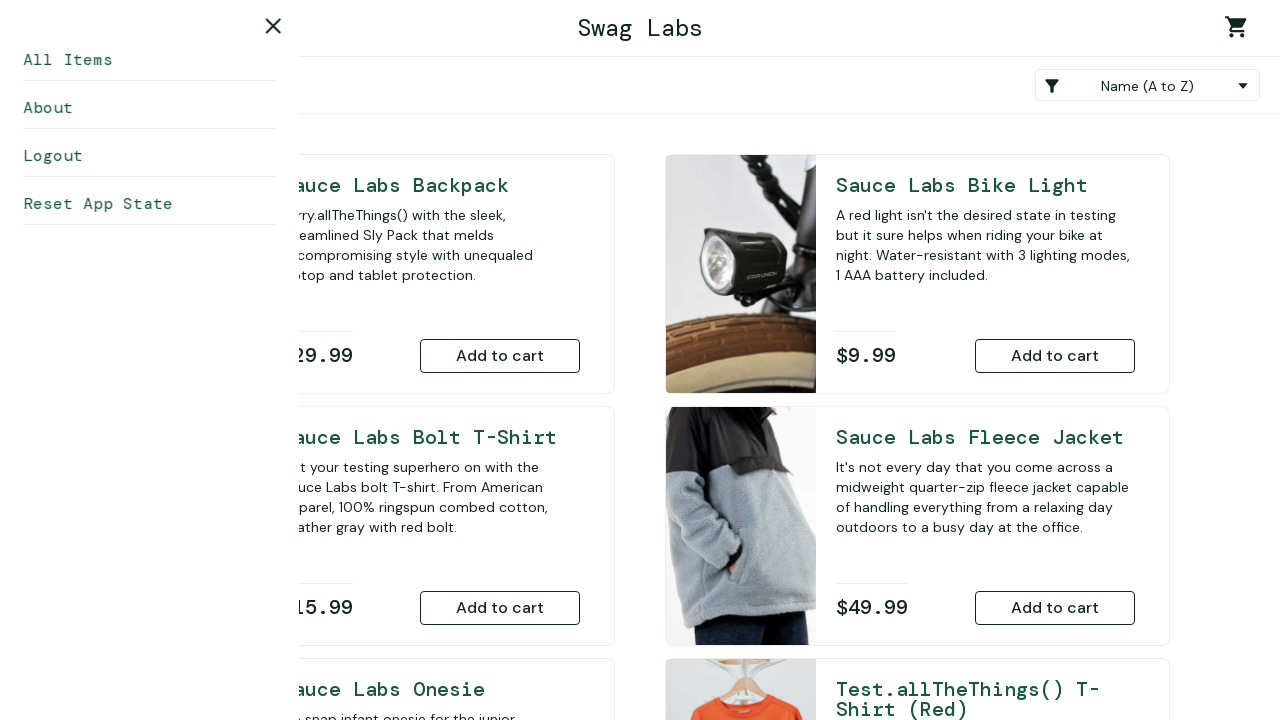

Located product image element for item 1
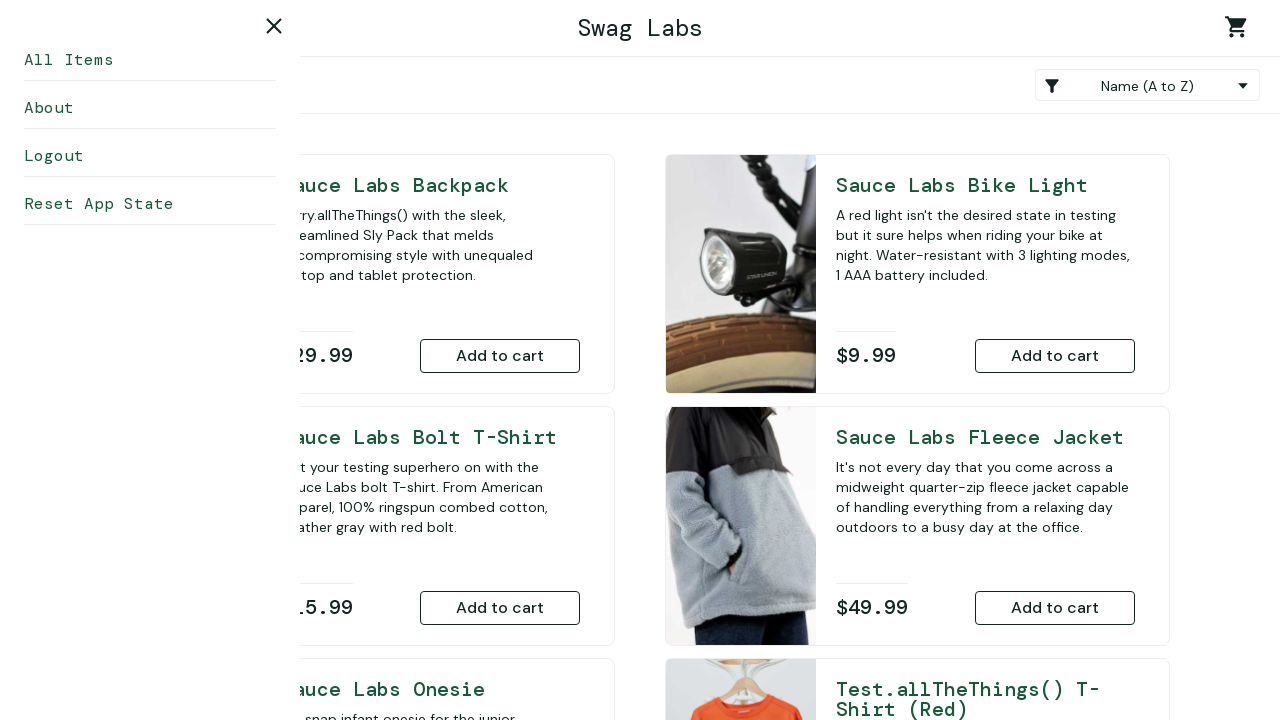

Retrieved image source for product item 1: /static/media/bolt-shirt-1200x1500.c2599ac5f0a35ed5931e.jpg
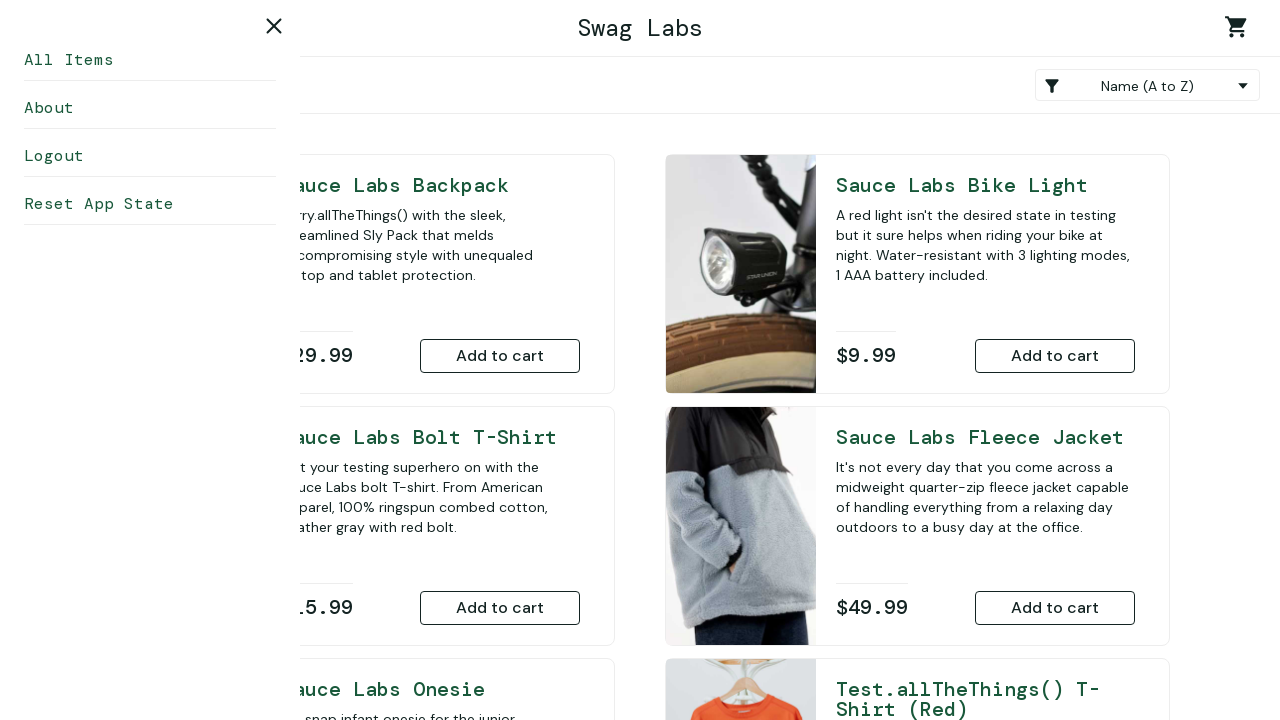

Located product image element for item 2
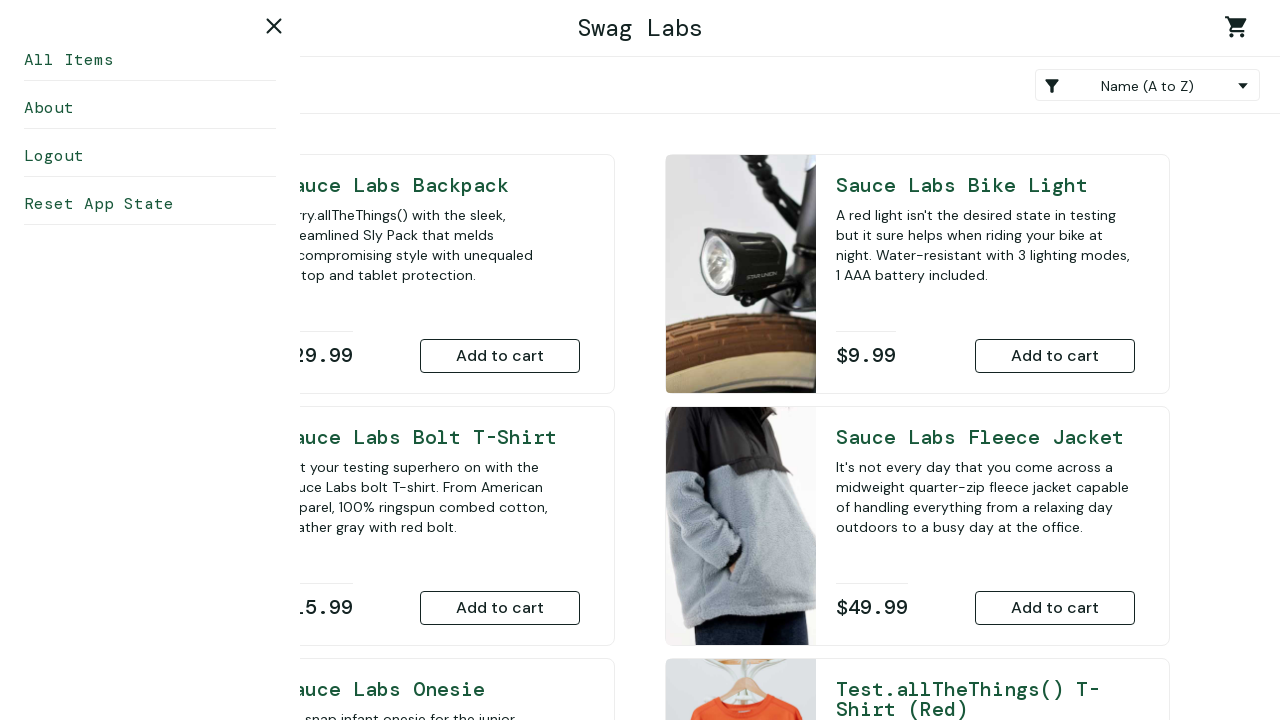

Retrieved image source for product item 2: /static/media/red-onesie-1200x1500.2ec615b271ef4c3bc430.jpg
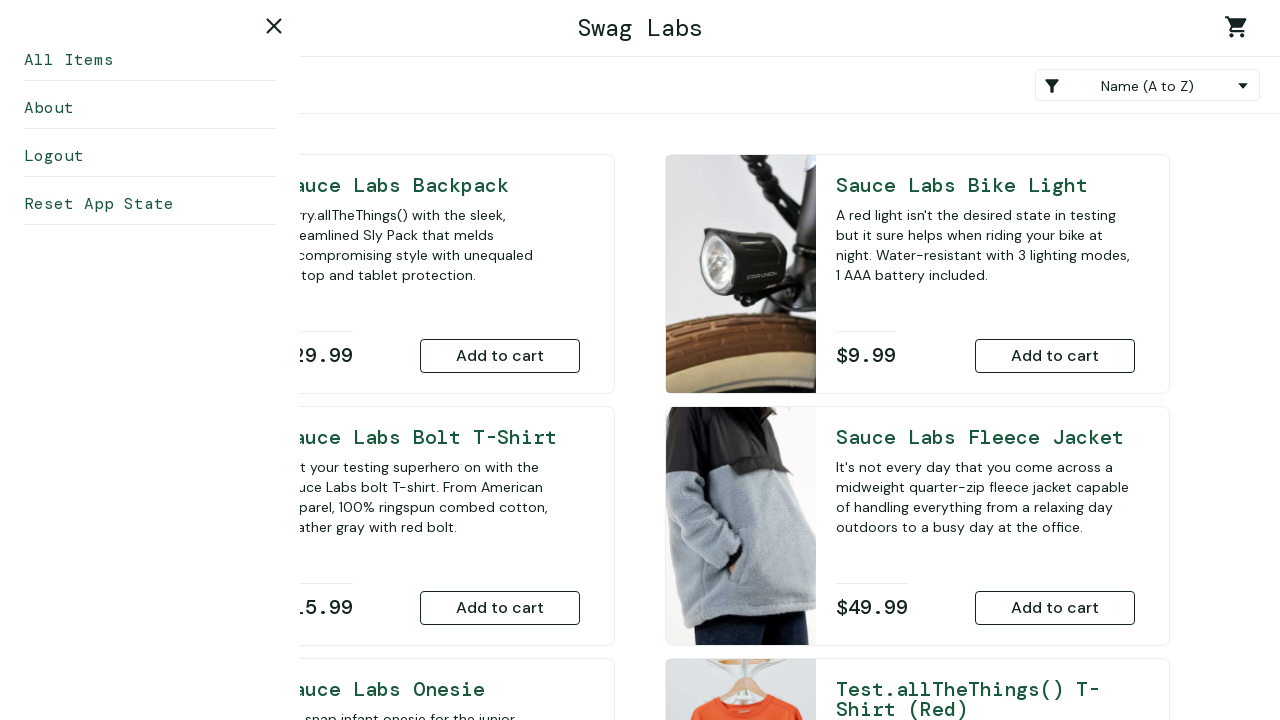

Located product image element for item 3
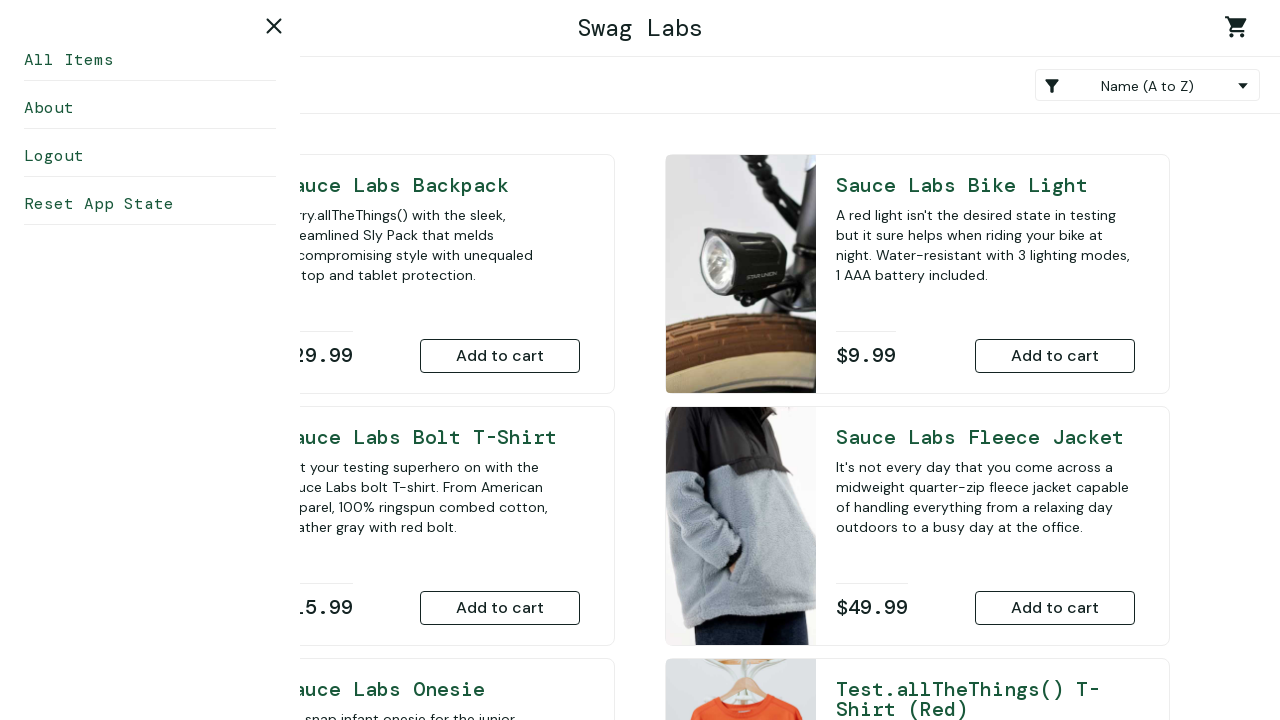

Retrieved image source for product item 3: /static/media/red-tatt-1200x1500.30dadef477804e54fc7b.jpg
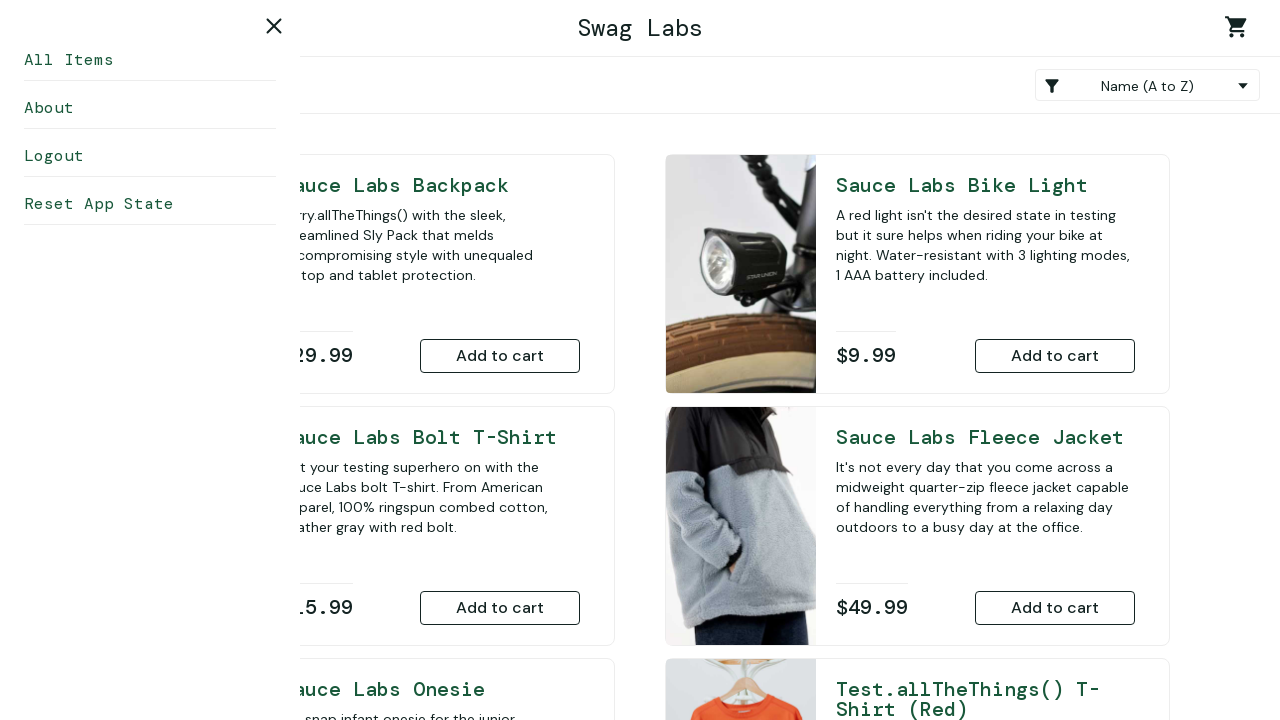

Located product image element for item 4
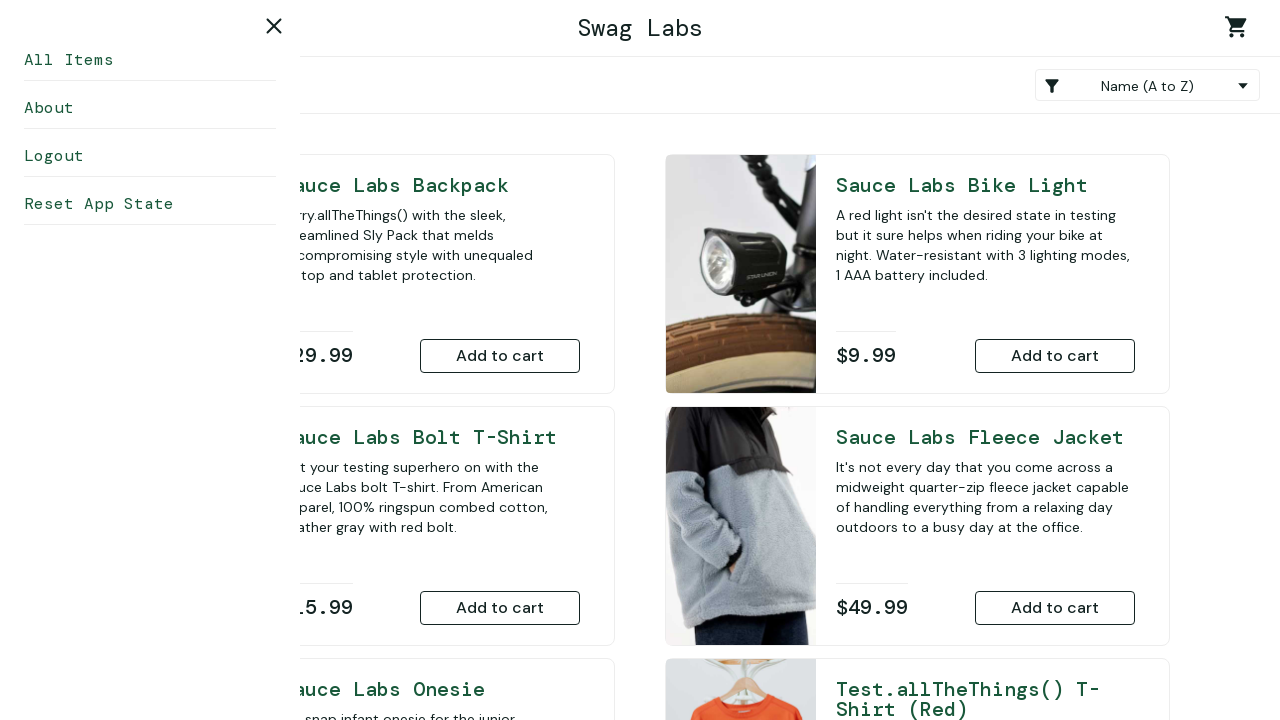

Retrieved image source for product item 4: /static/media/sauce-backpack-1200x1500.0a0b85a385945026062b.jpg
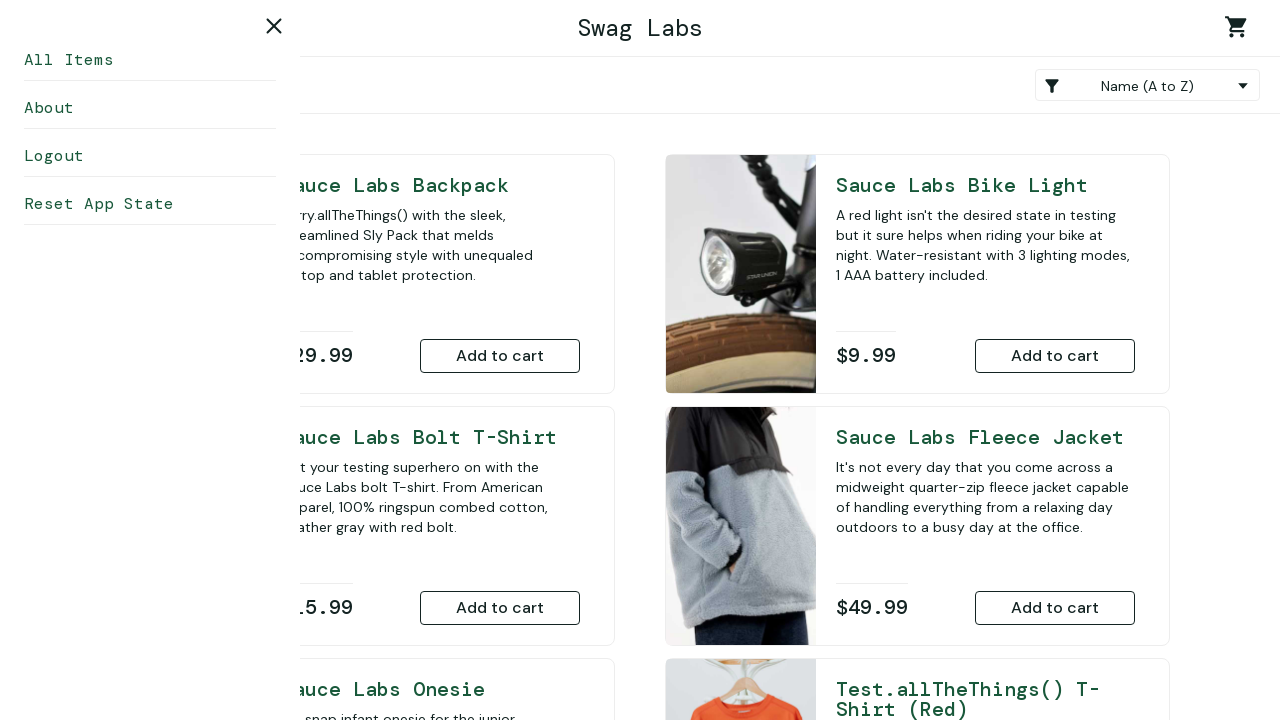

Located product image element for item 5
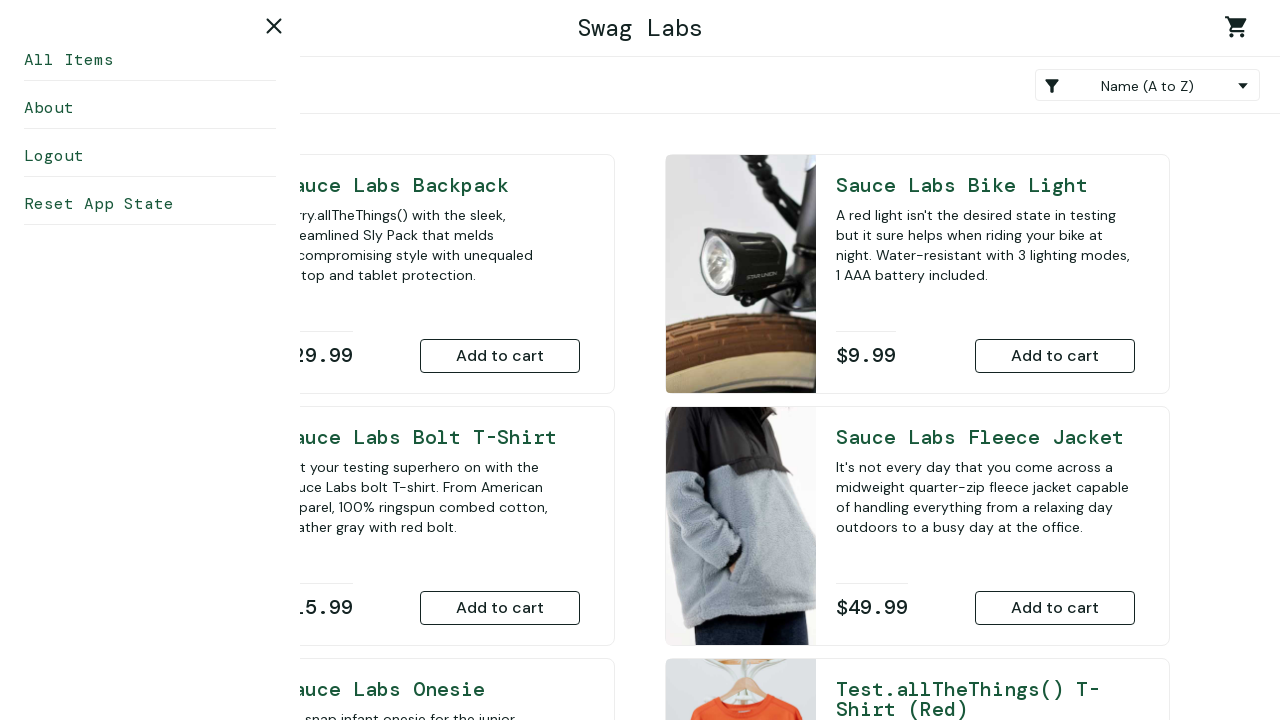

Retrieved image source for product item 5: /static/media/sauce-pullover-1200x1500.51d7ffaf301e698772c8.jpg
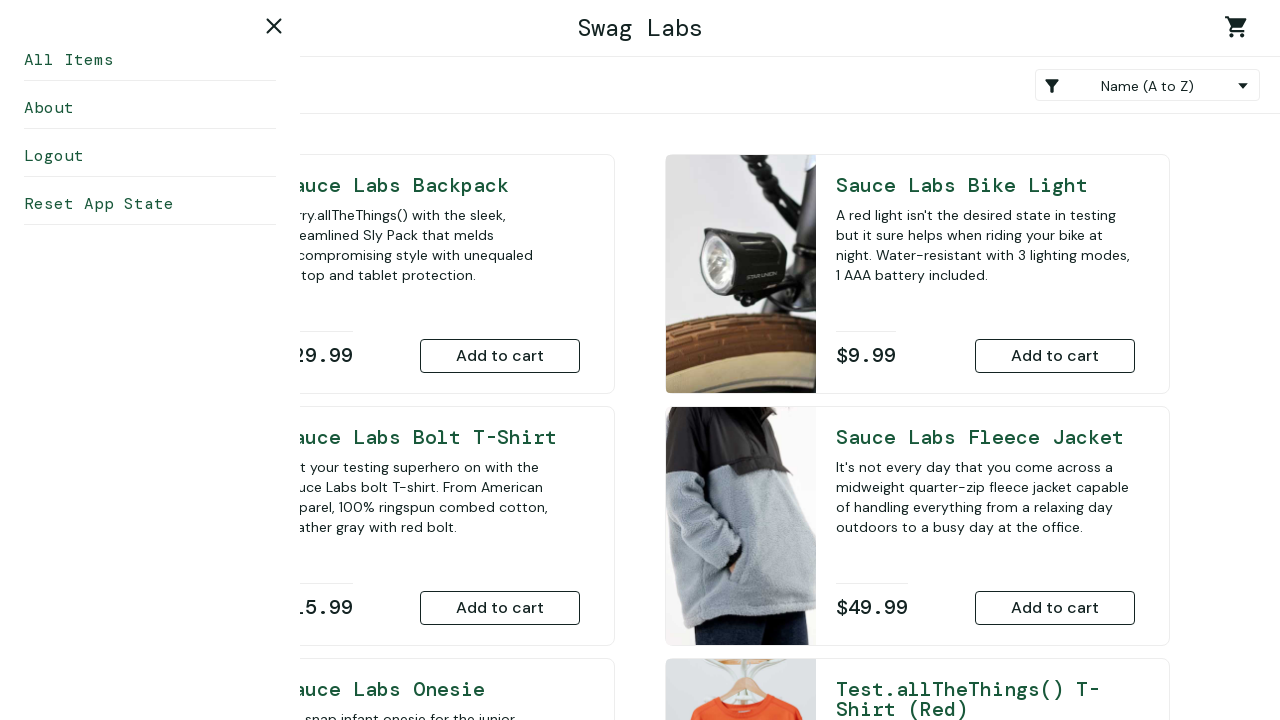

Clicked logout link for user 'performance_glitch_user' at (150, 156) on #logout_sidebar_link
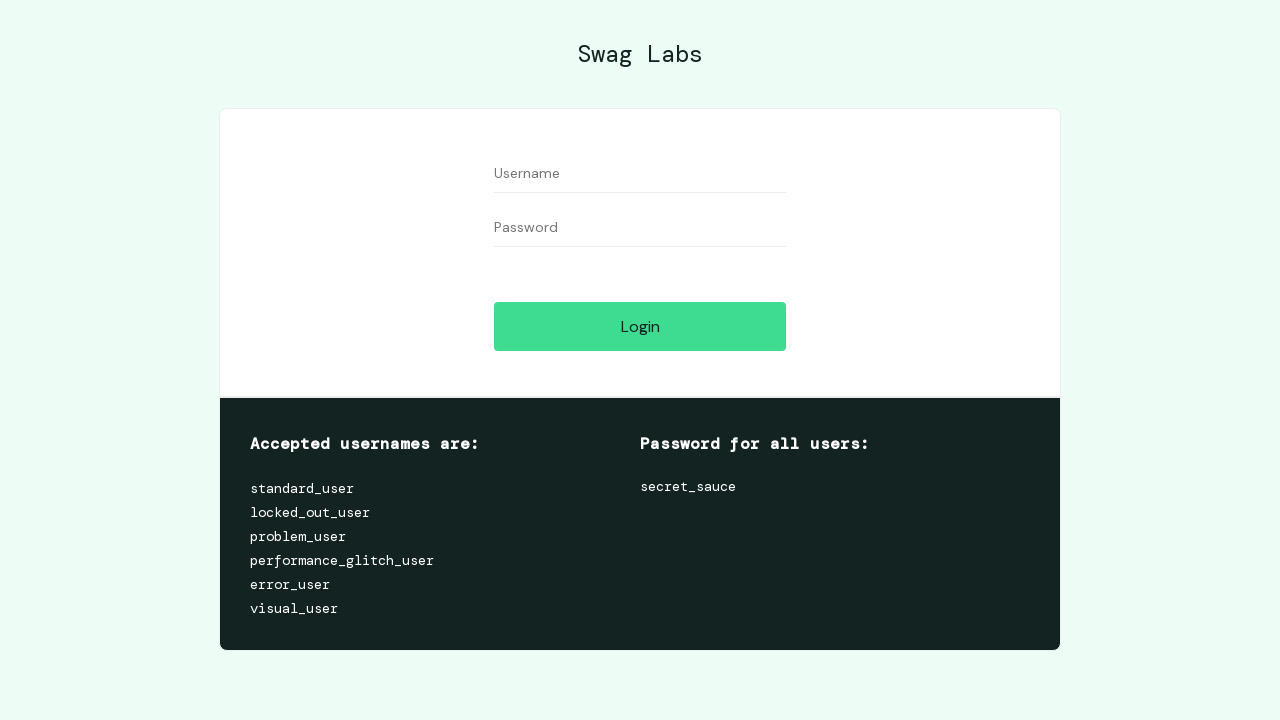

Cleared username field on #user-name
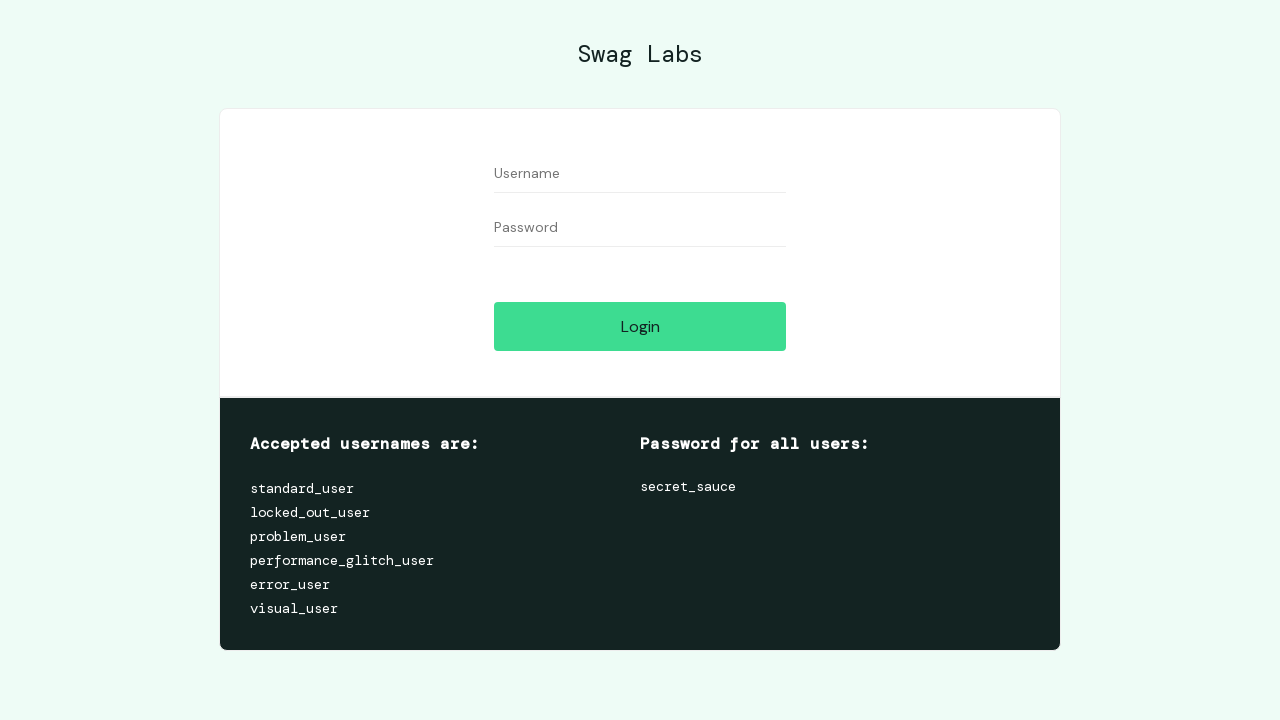

Cleared password field on #password
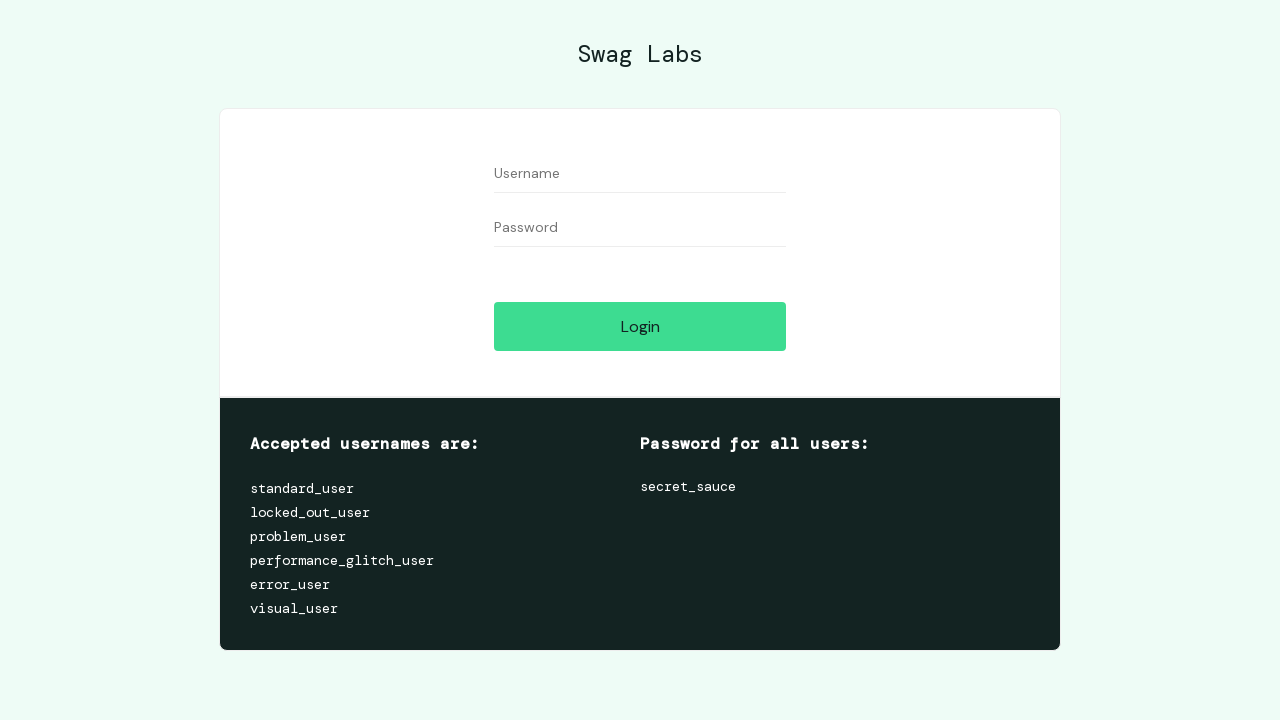

Filled username field with 'error_user' on #user-name
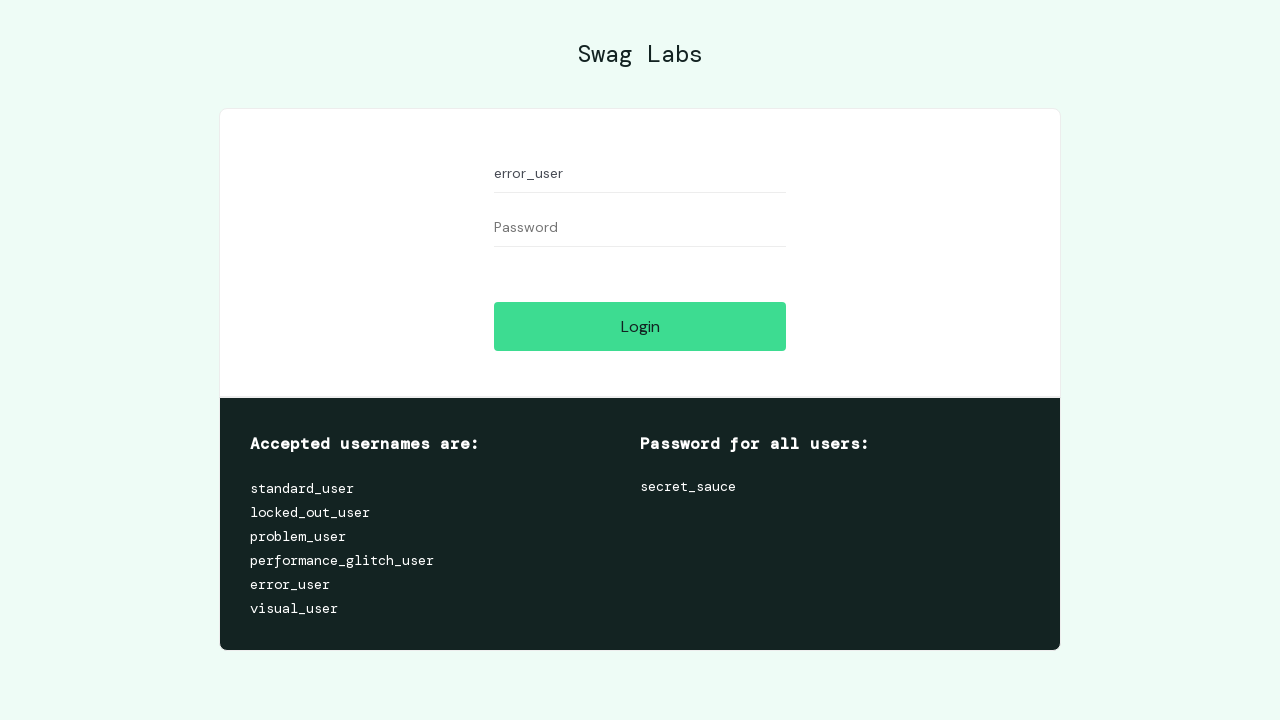

Filled password field with credentials on #password
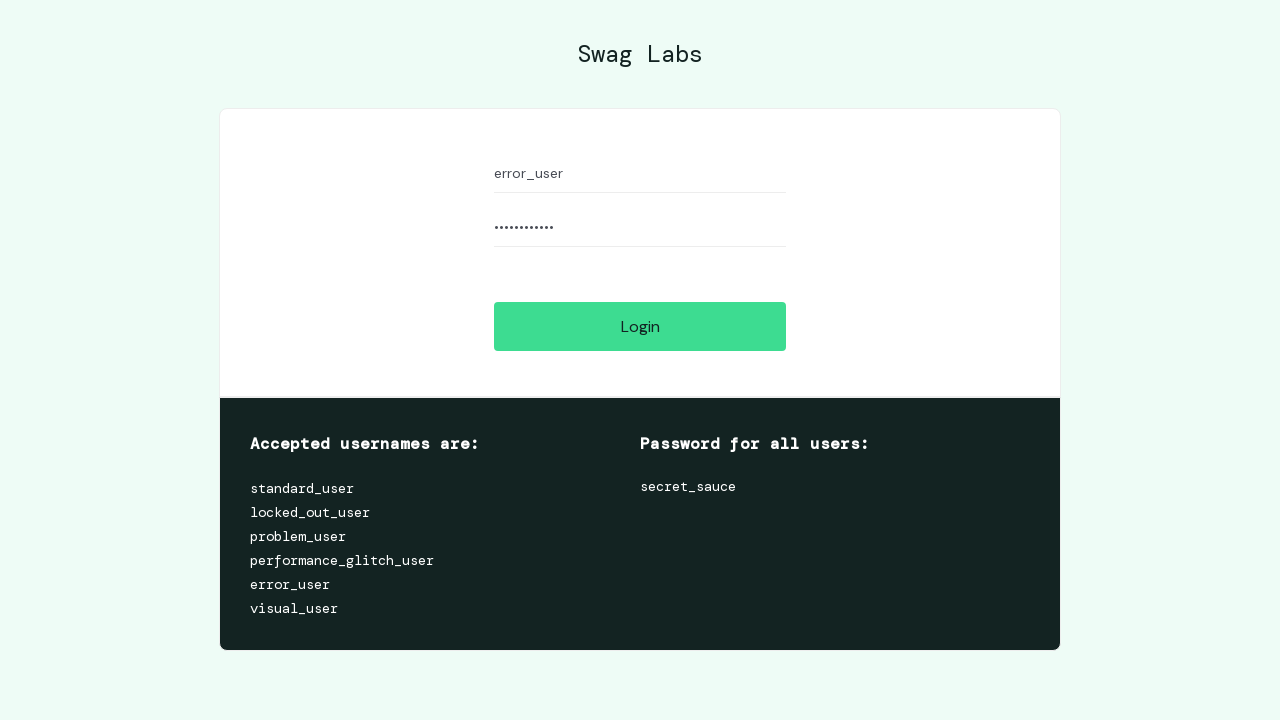

Clicked login button for user 'error_user' at (640, 326) on #login-button
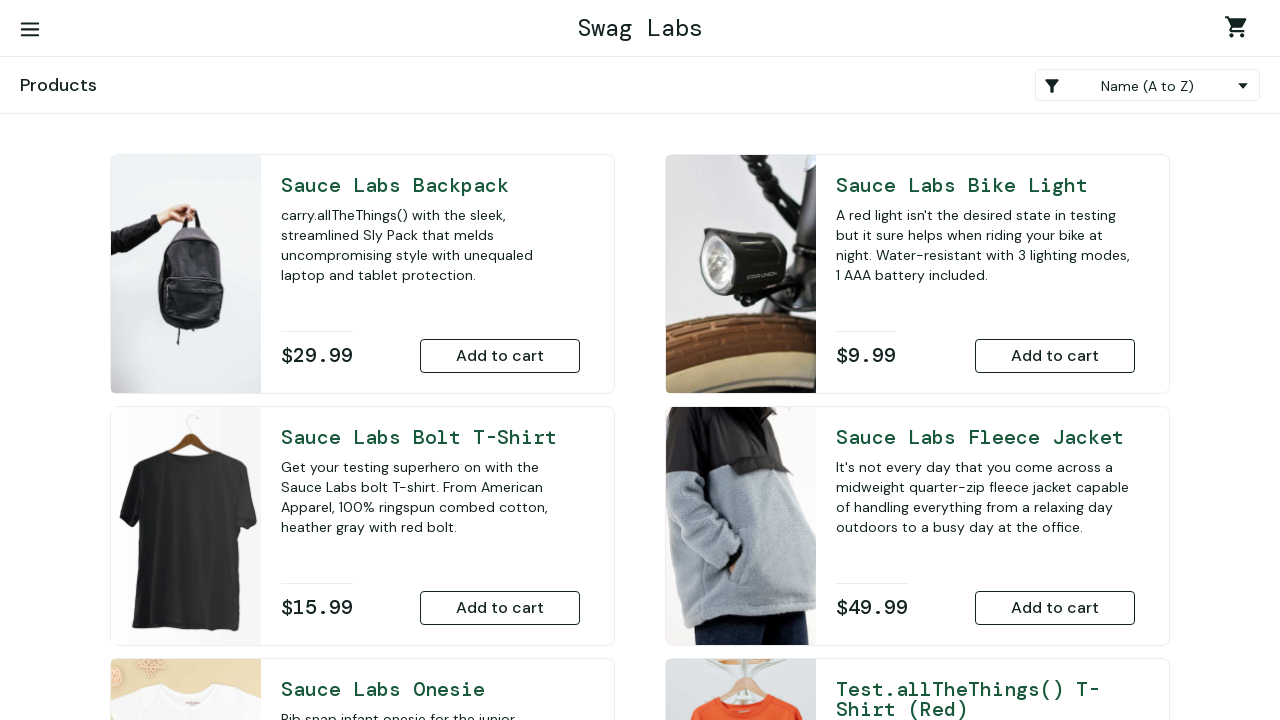

Opened hamburger menu after successful login at (30, 30) on #react-burger-menu-btn
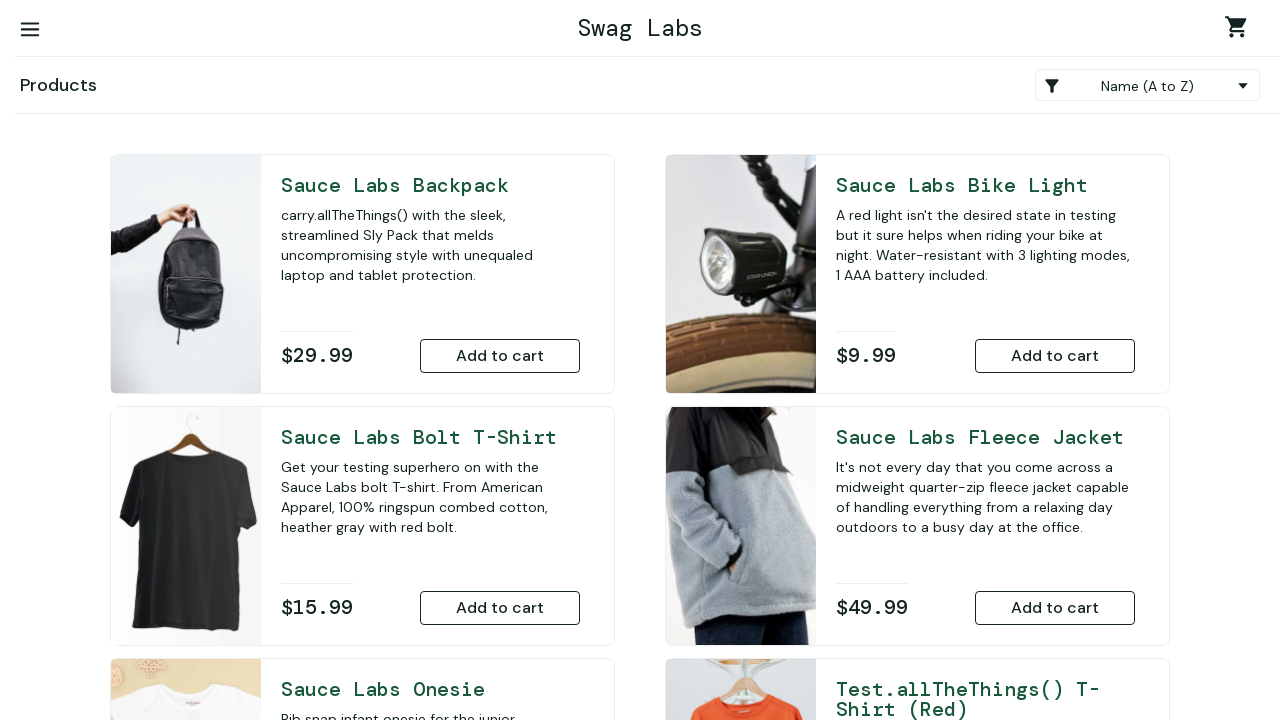

Located product image element for item 0
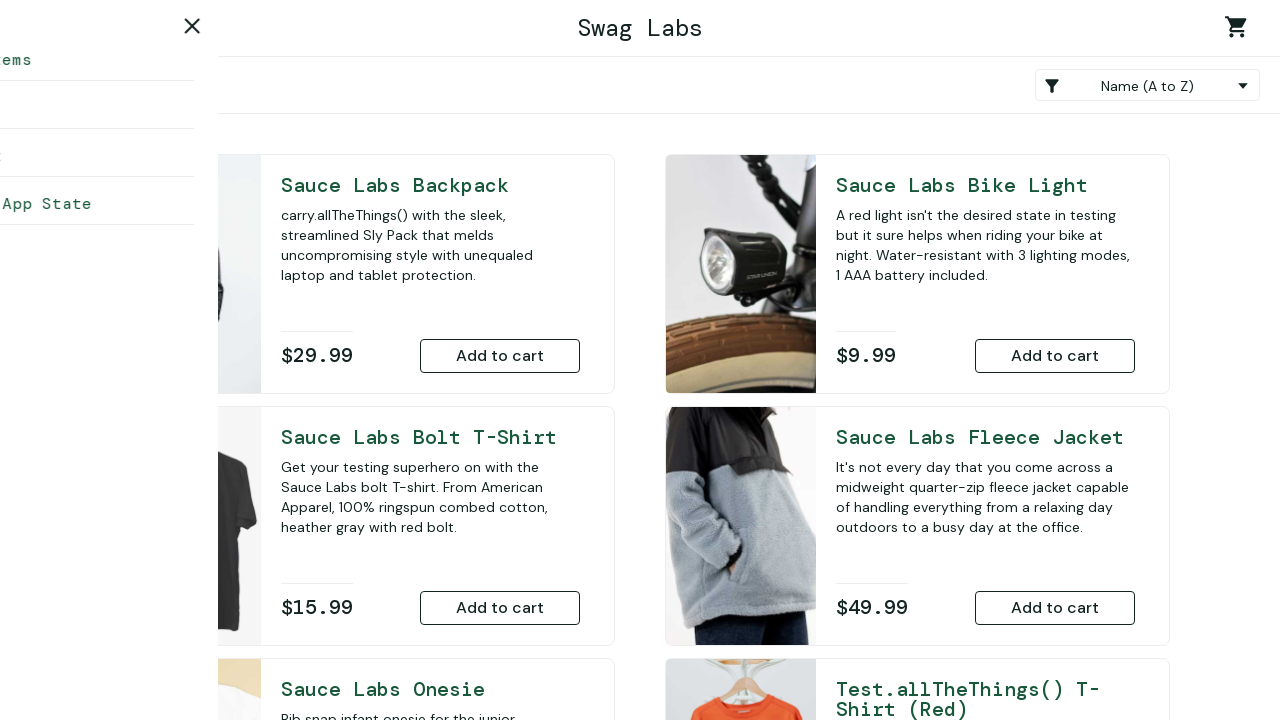

Retrieved image source for product item 0: /static/media/bike-light-1200x1500.37c843b09a7d77409d63.jpg
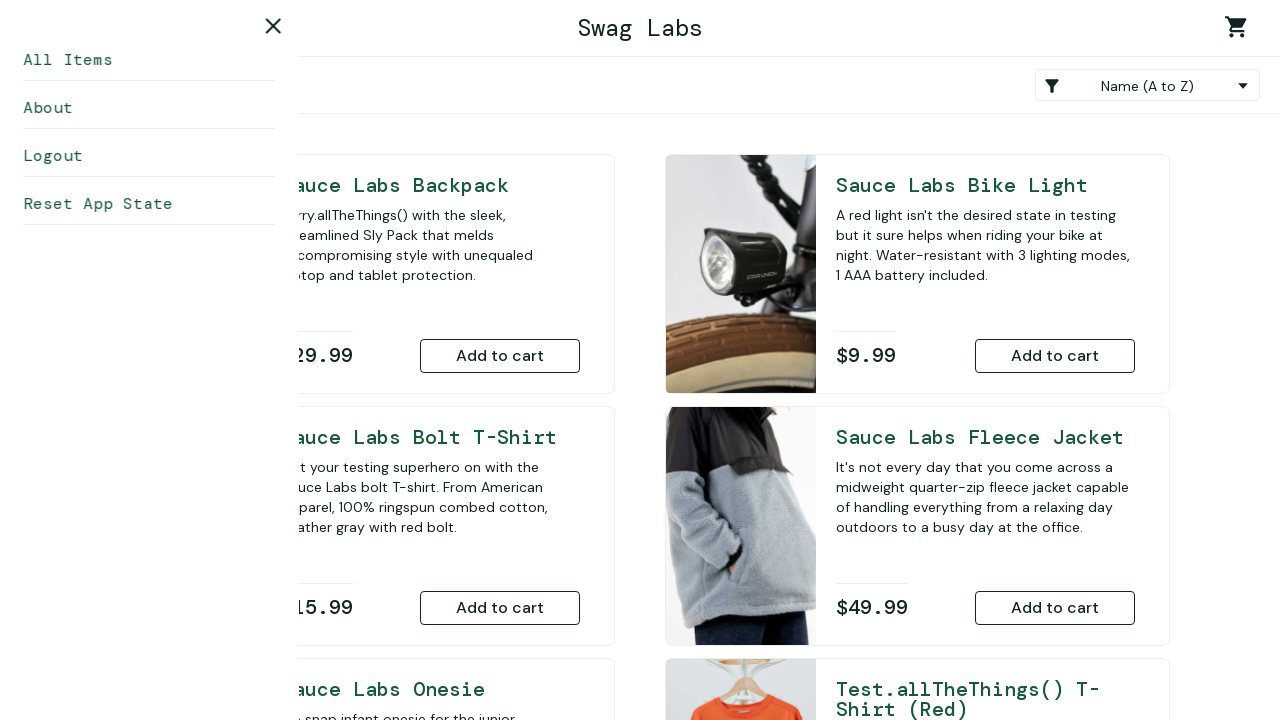

Located product image element for item 1
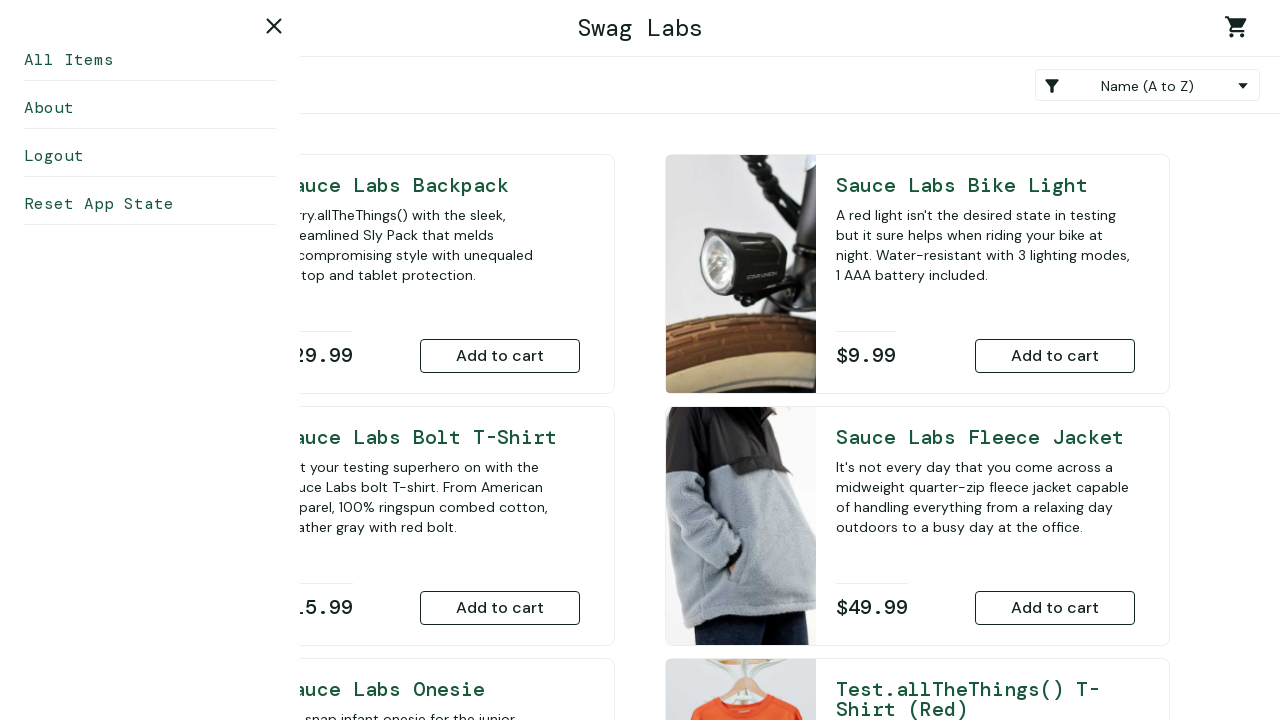

Retrieved image source for product item 1: /static/media/bolt-shirt-1200x1500.c2599ac5f0a35ed5931e.jpg
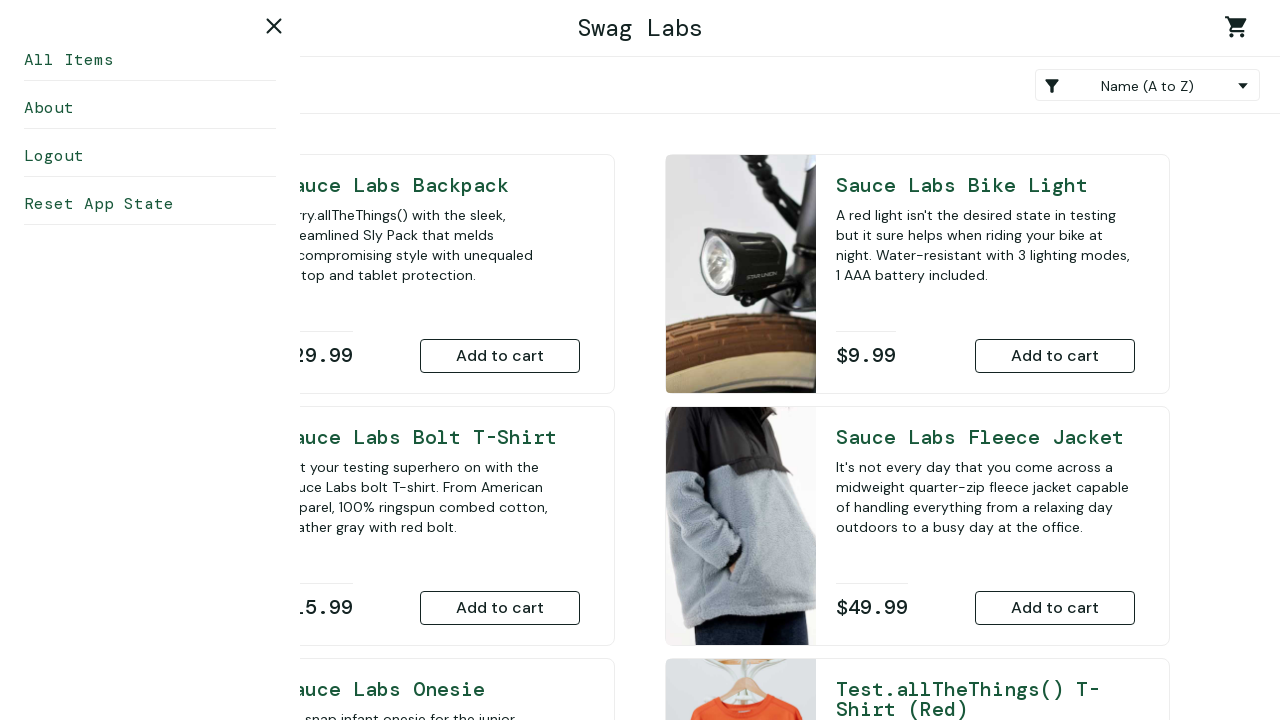

Located product image element for item 2
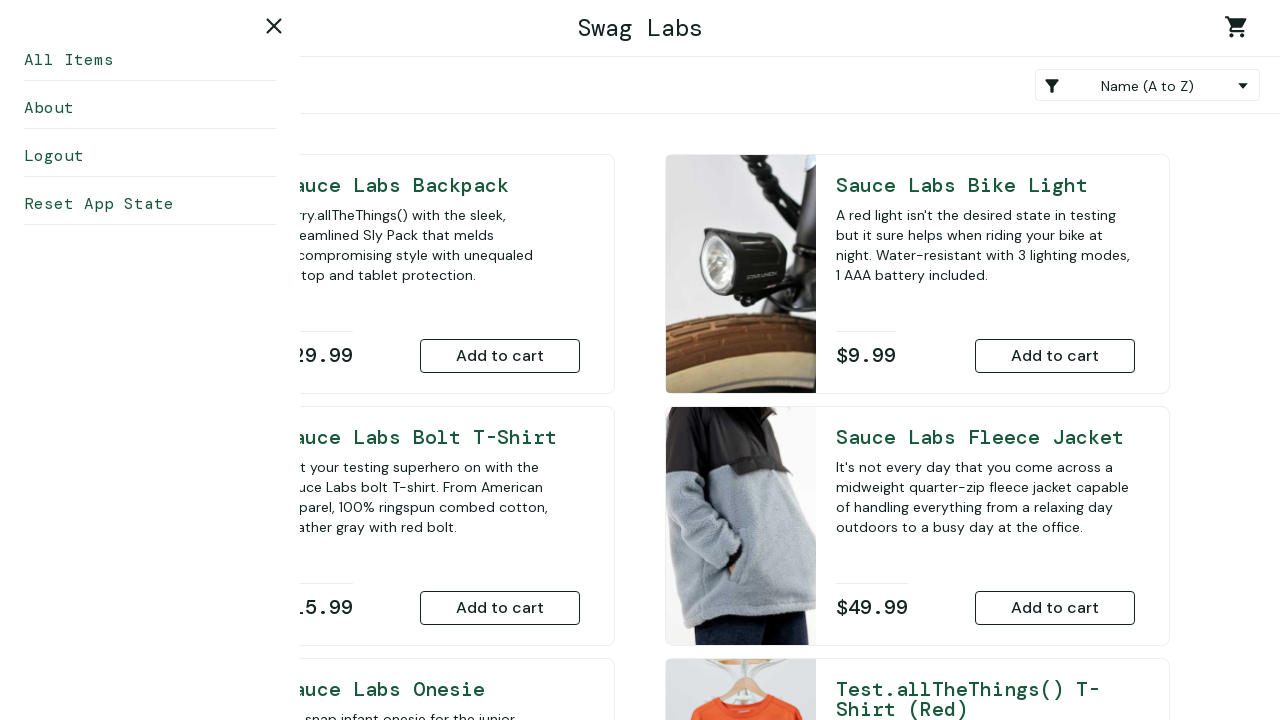

Retrieved image source for product item 2: /static/media/red-onesie-1200x1500.2ec615b271ef4c3bc430.jpg
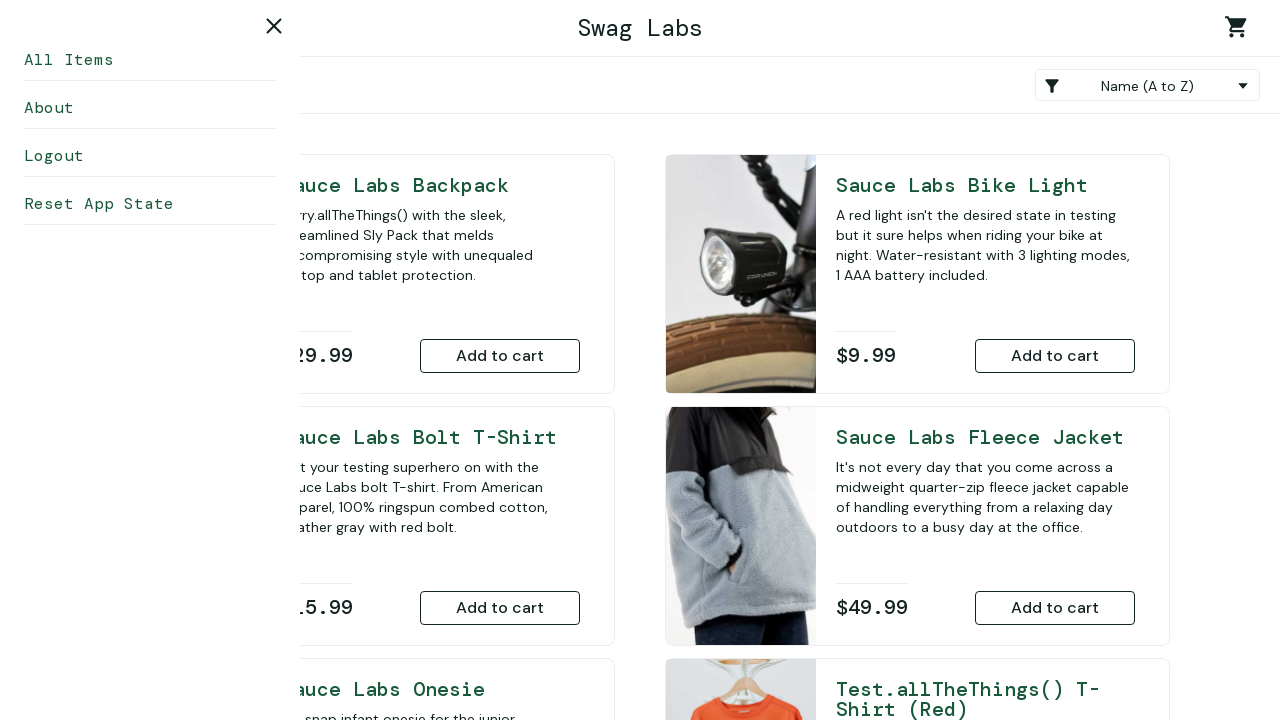

Located product image element for item 3
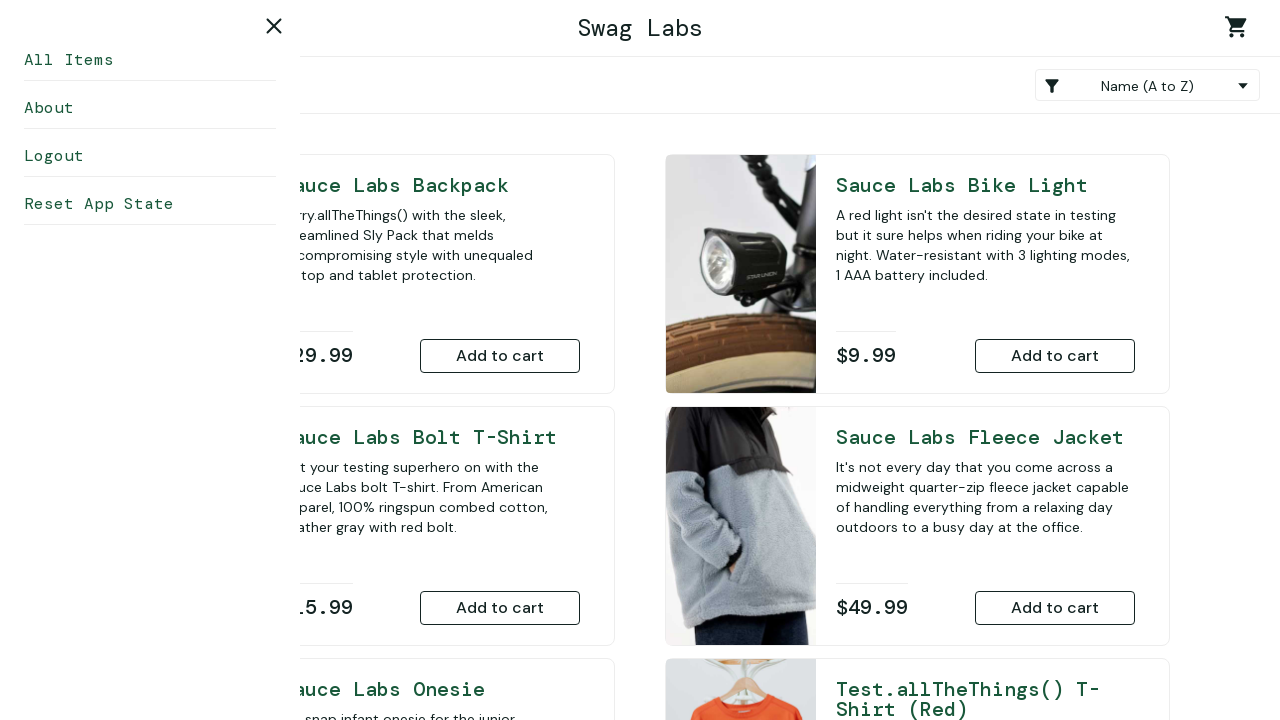

Retrieved image source for product item 3: /static/media/red-tatt-1200x1500.30dadef477804e54fc7b.jpg
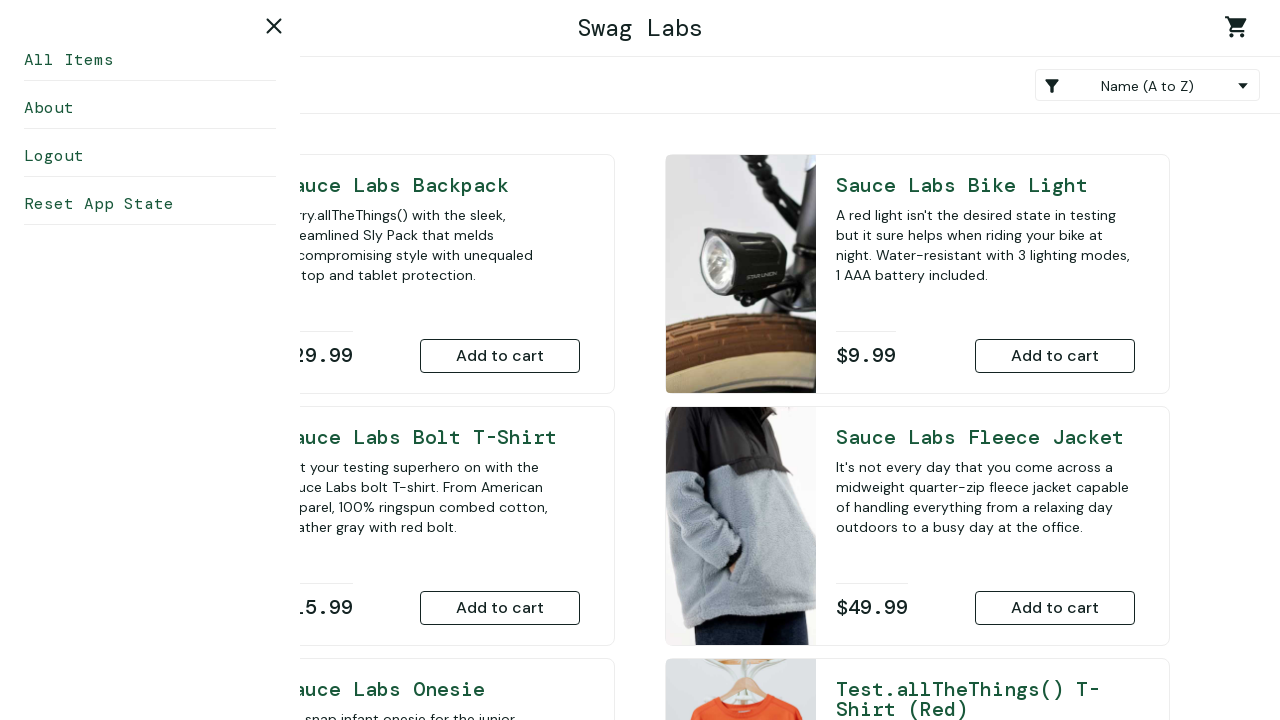

Located product image element for item 4
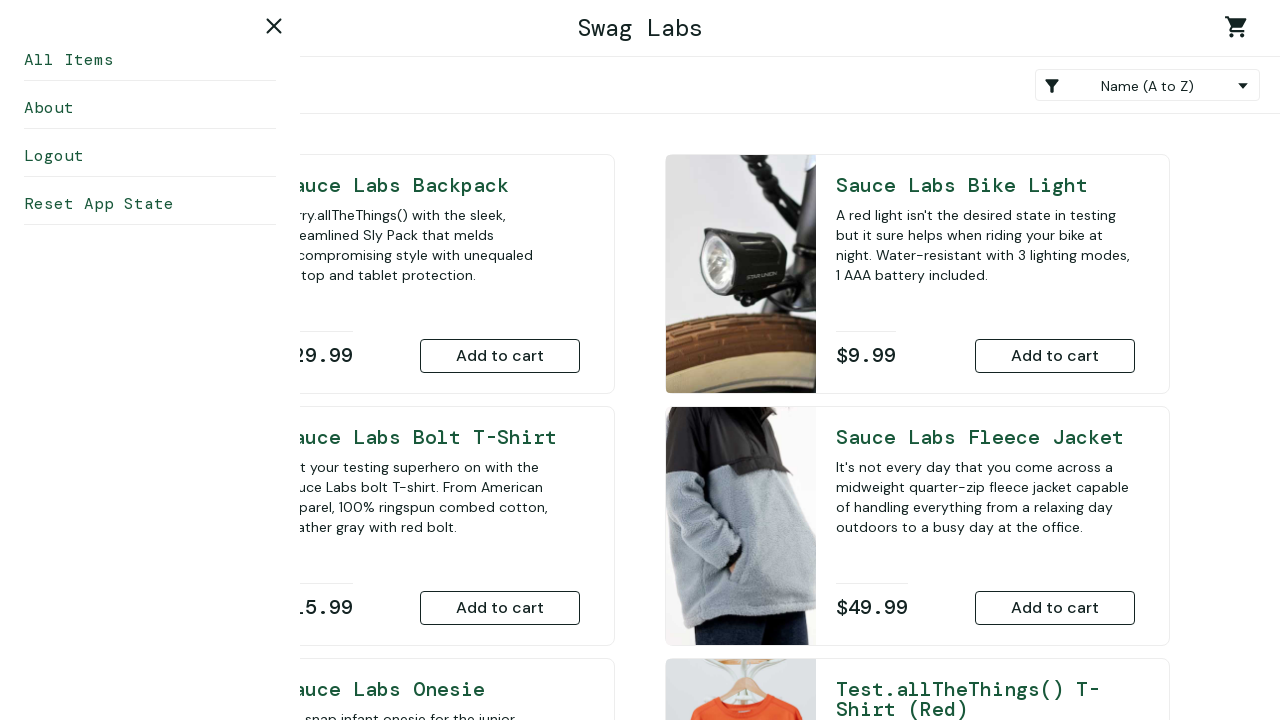

Retrieved image source for product item 4: /static/media/sauce-backpack-1200x1500.0a0b85a385945026062b.jpg
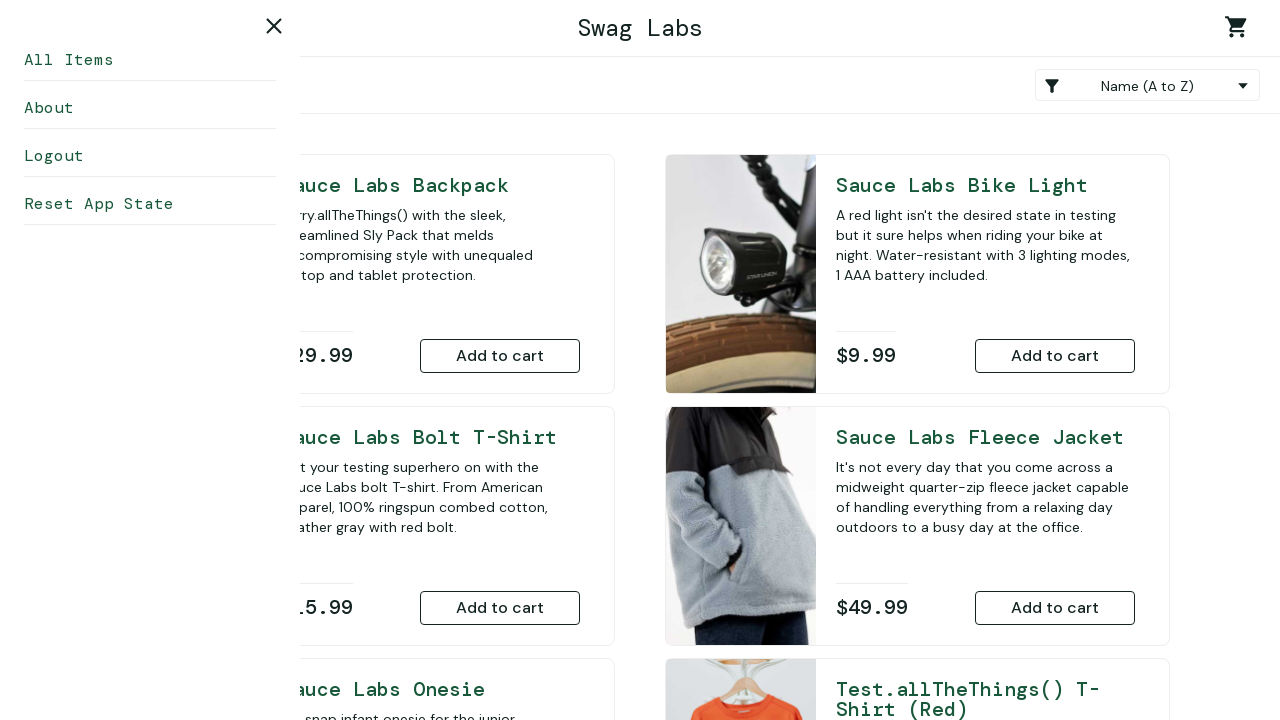

Located product image element for item 5
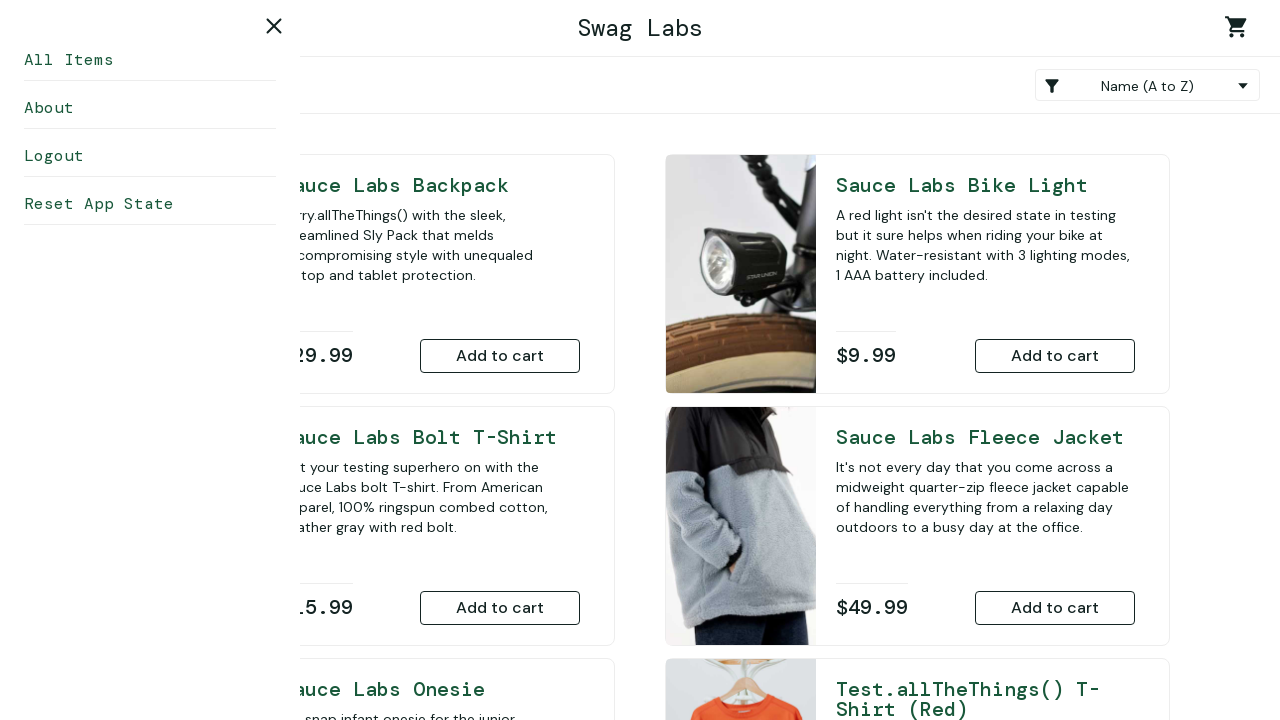

Retrieved image source for product item 5: /static/media/sauce-pullover-1200x1500.51d7ffaf301e698772c8.jpg
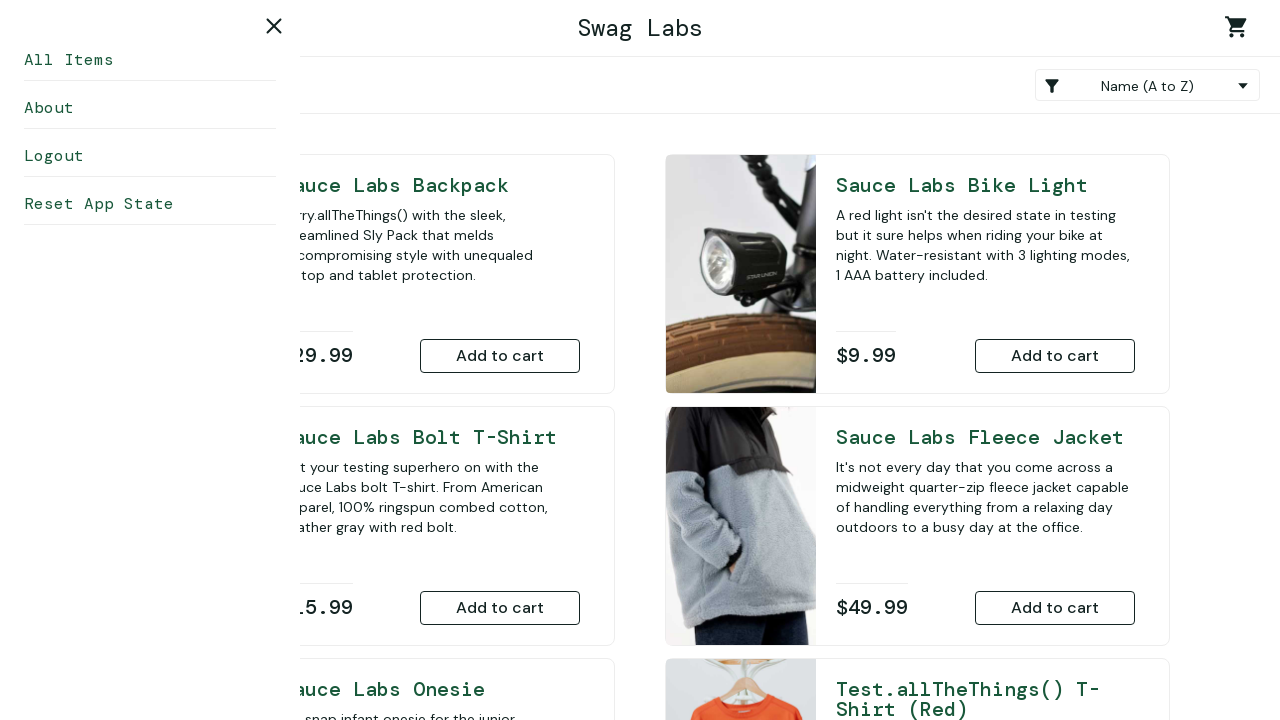

Clicked logout link for user 'error_user' at (150, 156) on #logout_sidebar_link
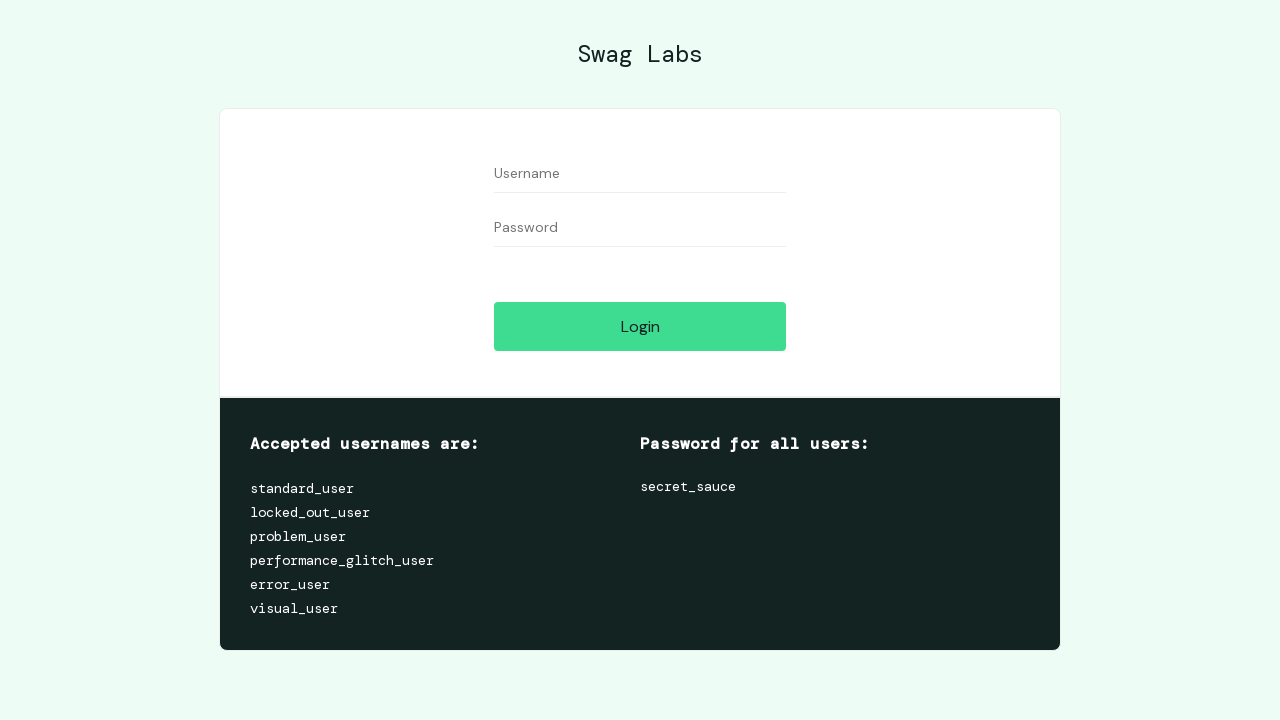

Cleared username field on #user-name
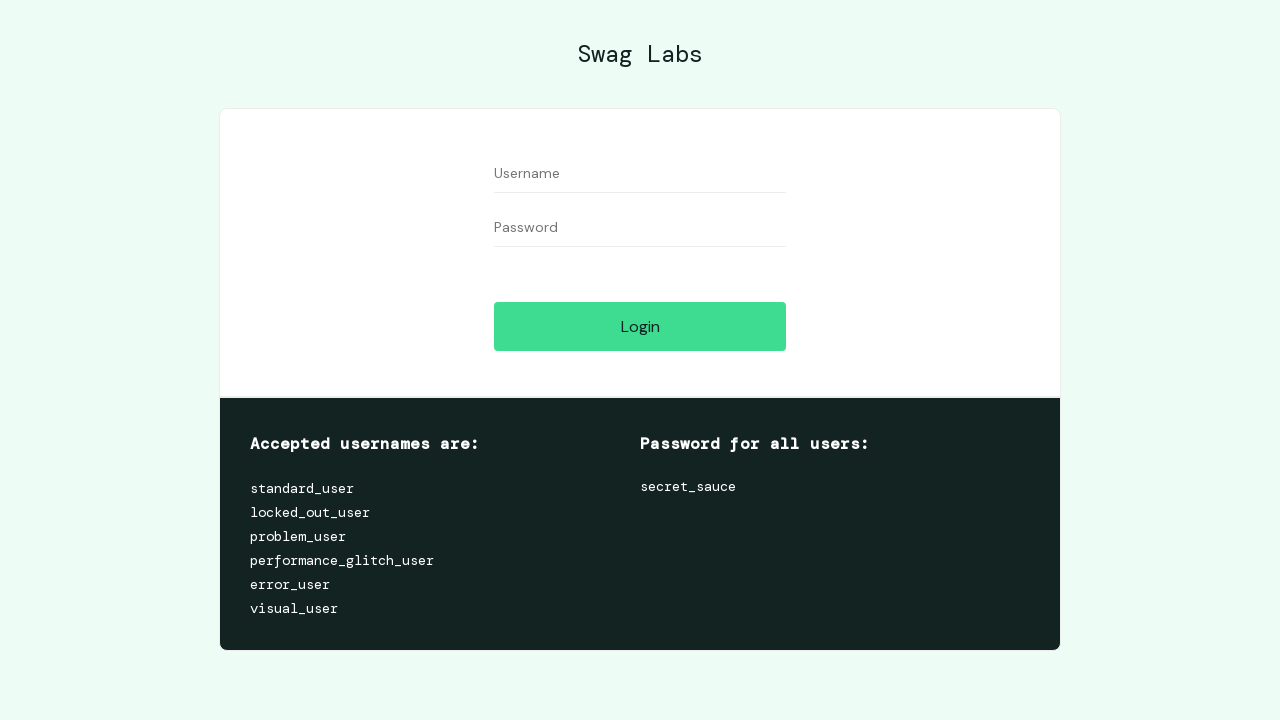

Cleared password field on #password
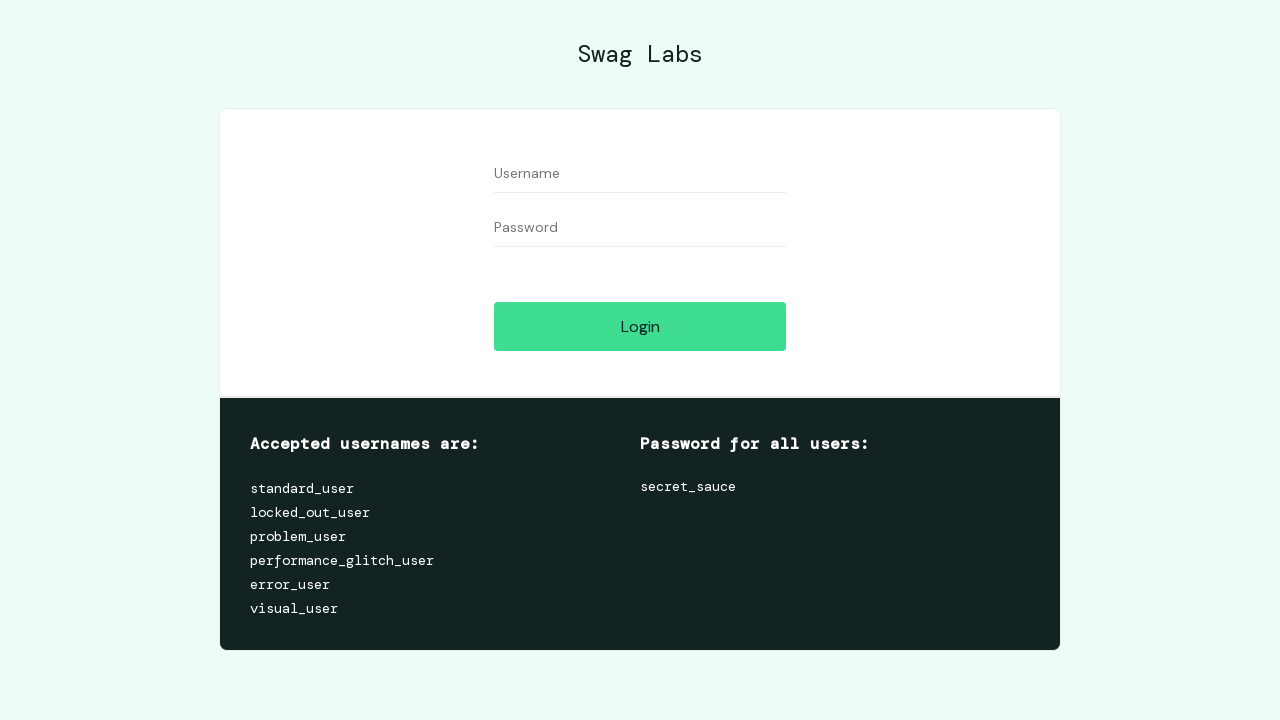

Filled username field with 'visual_user' on #user-name
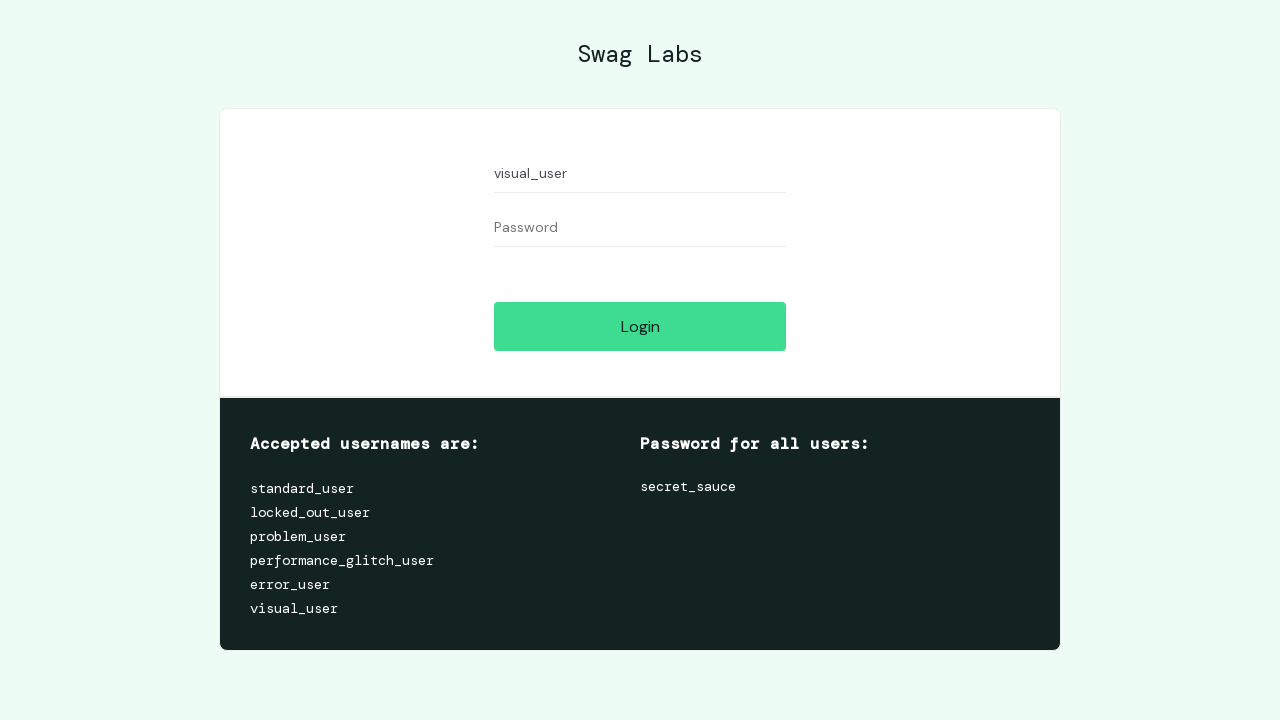

Filled password field with credentials on #password
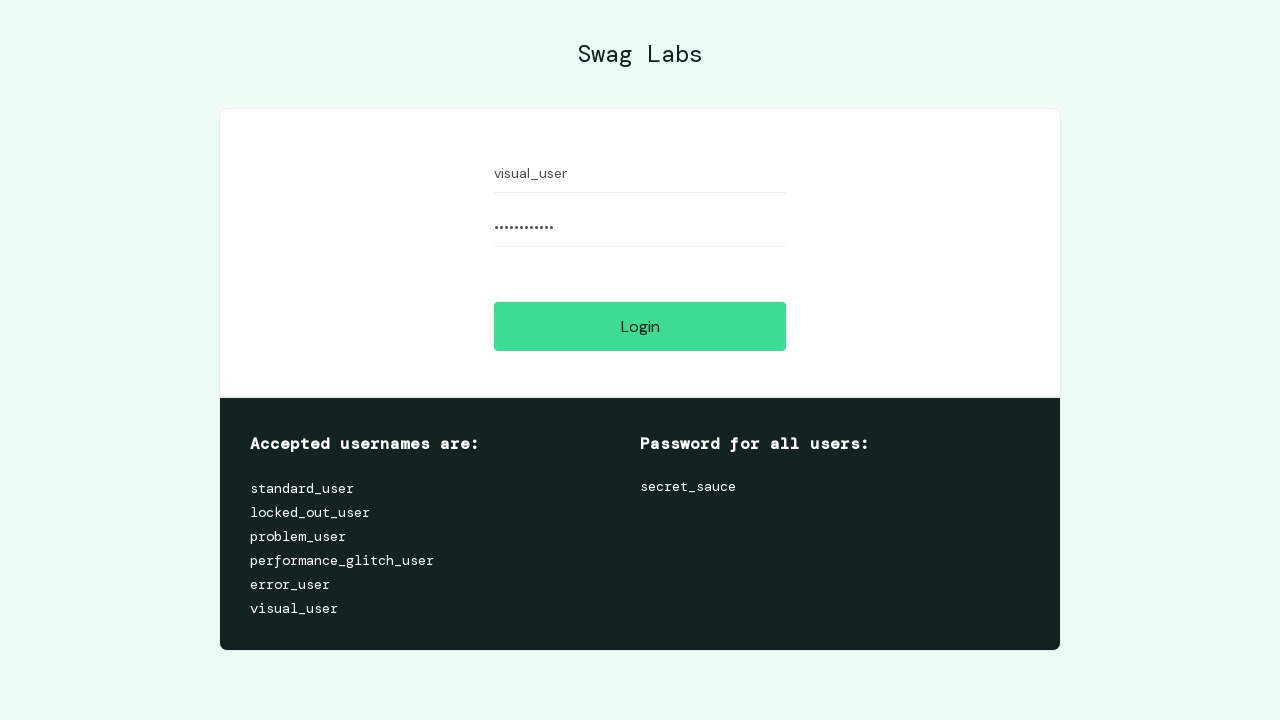

Clicked login button for user 'visual_user' at (640, 326) on #login-button
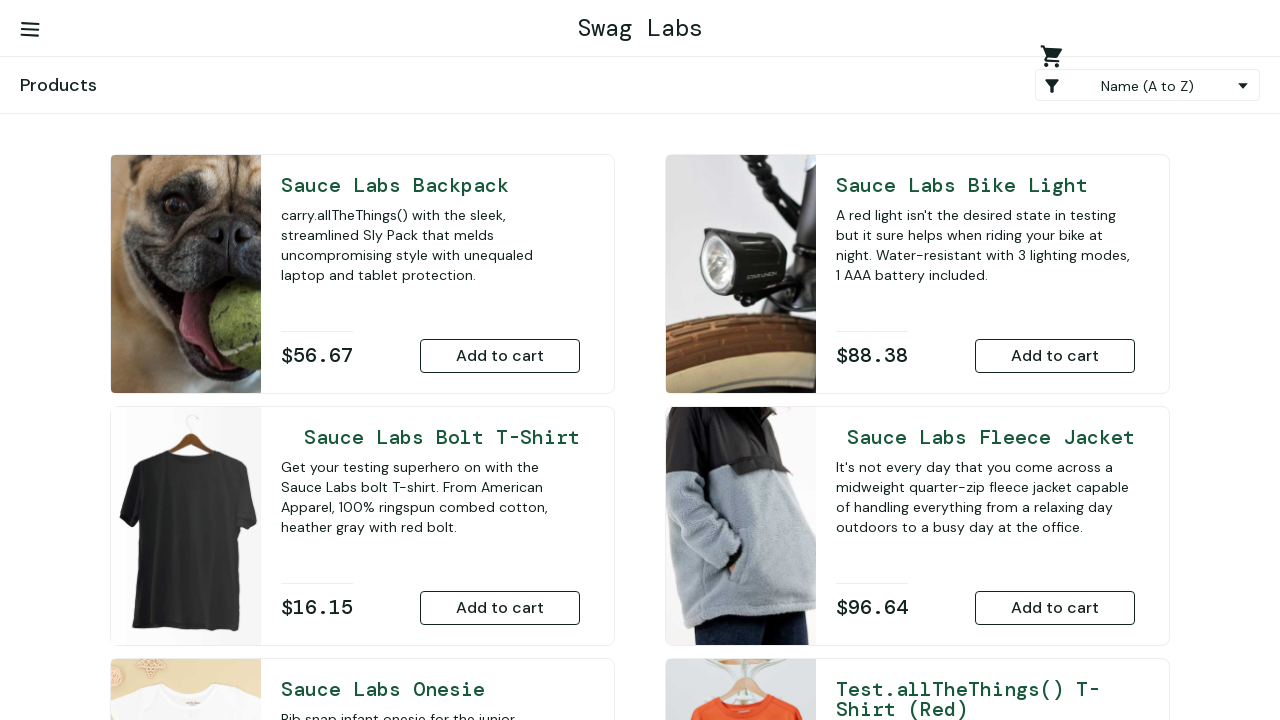

Opened hamburger menu after successful login at (30, 30) on #react-burger-menu-btn
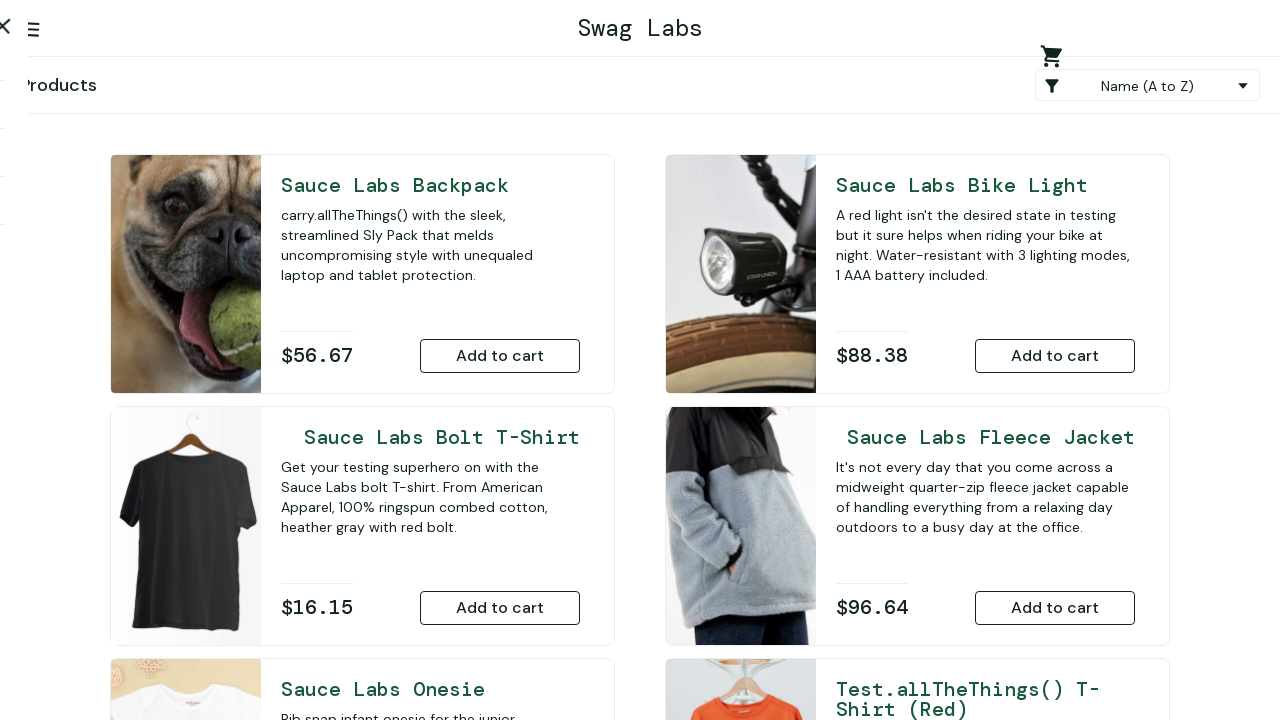

Located product image element for item 0
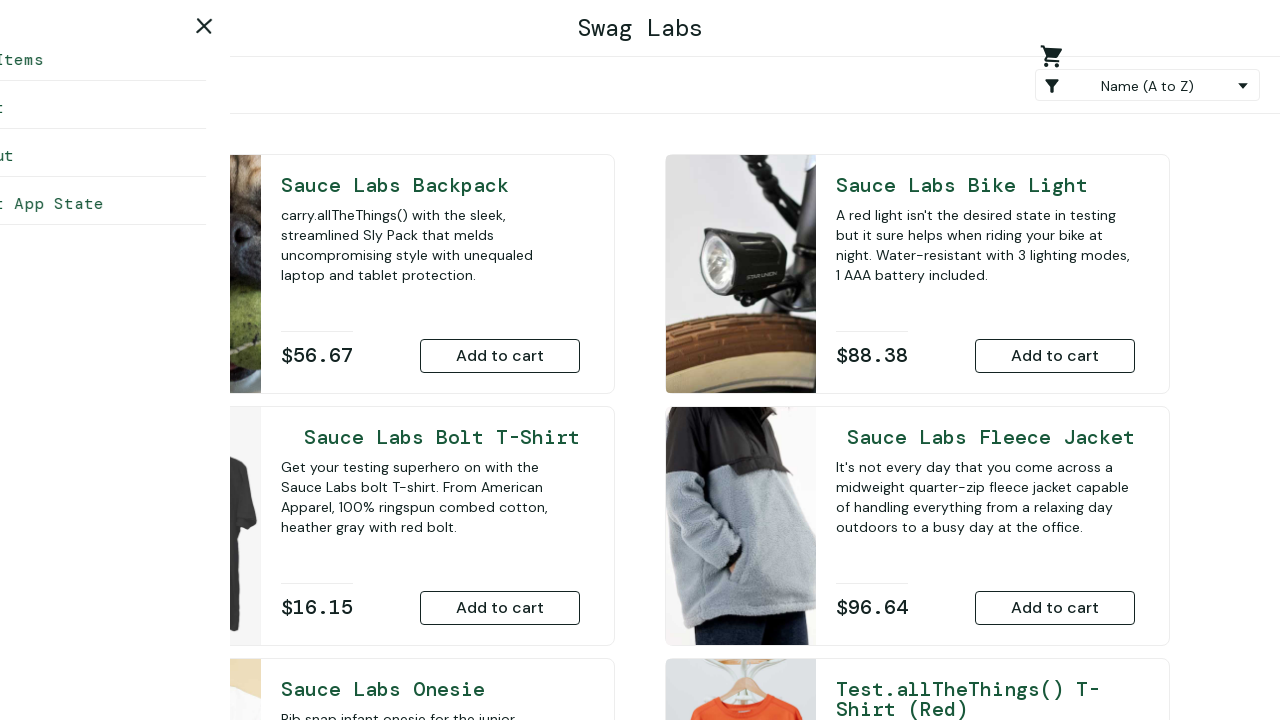

Retrieved image source for product item 0: /static/media/bike-light-1200x1500.37c843b09a7d77409d63.jpg
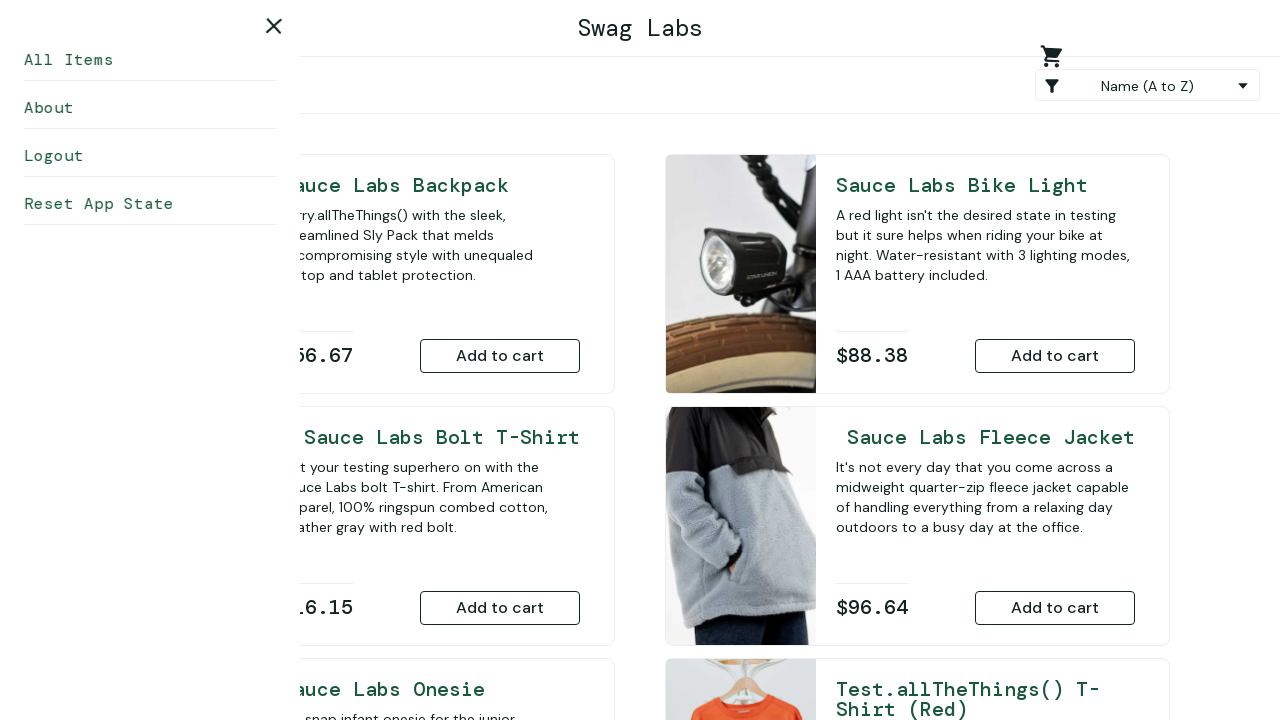

Located product image element for item 1
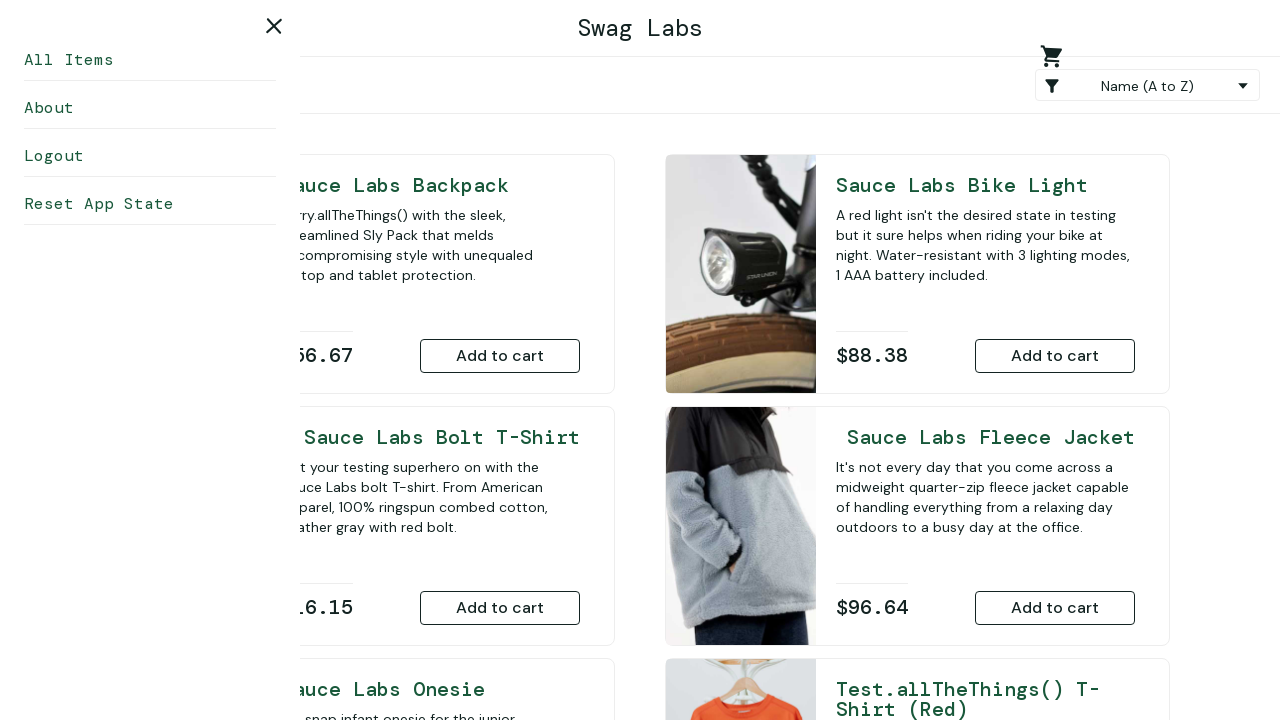

Retrieved image source for product item 1: /static/media/bolt-shirt-1200x1500.c2599ac5f0a35ed5931e.jpg
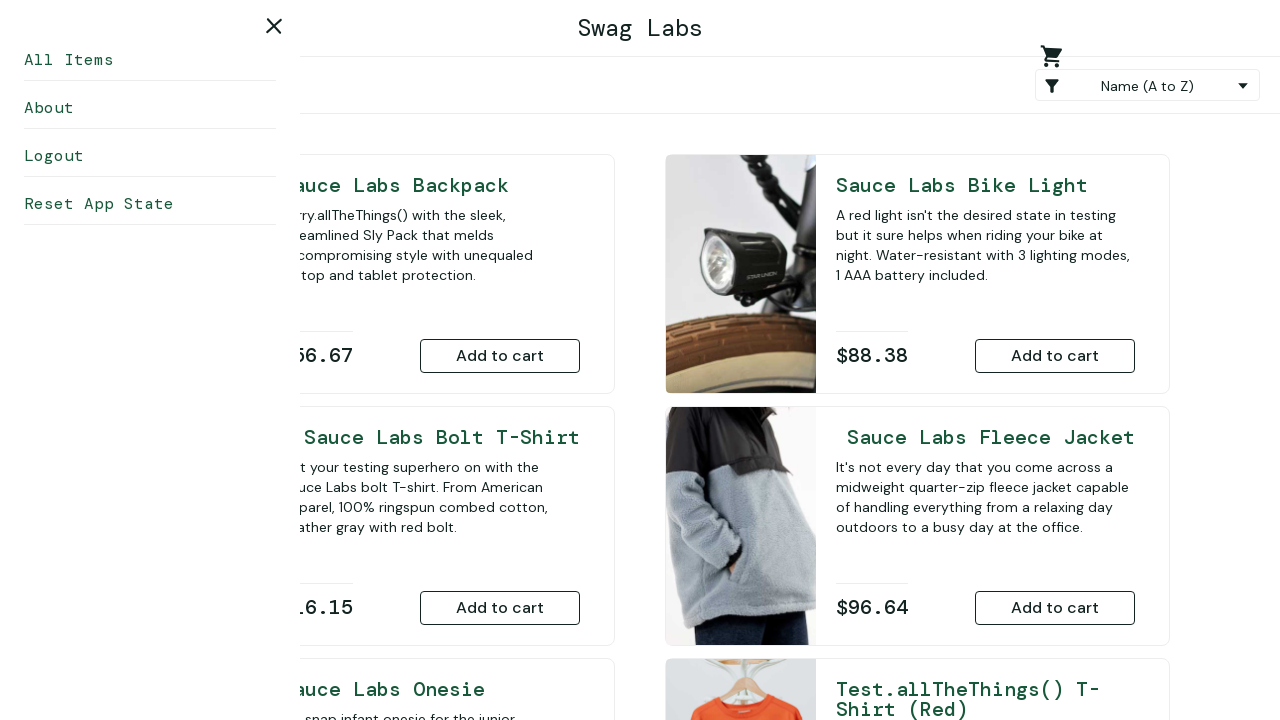

Located product image element for item 2
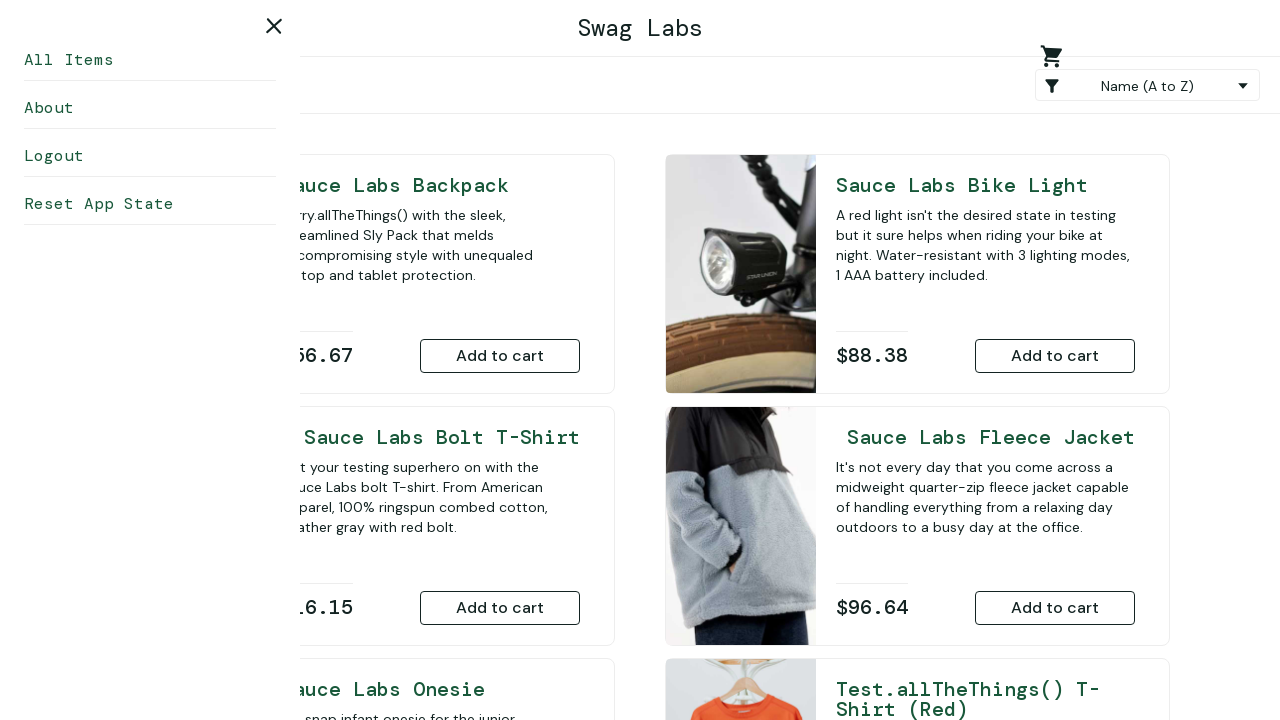

Retrieved image source for product item 2: /static/media/red-onesie-1200x1500.2ec615b271ef4c3bc430.jpg
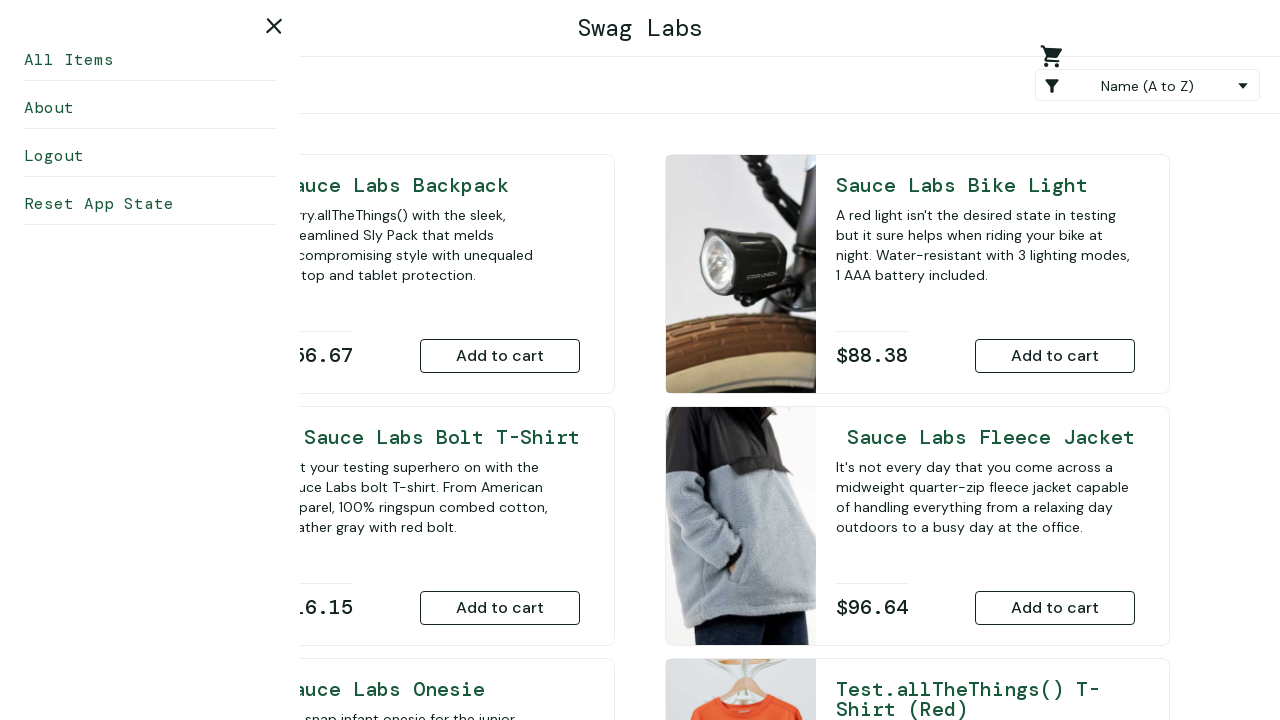

Located product image element for item 3
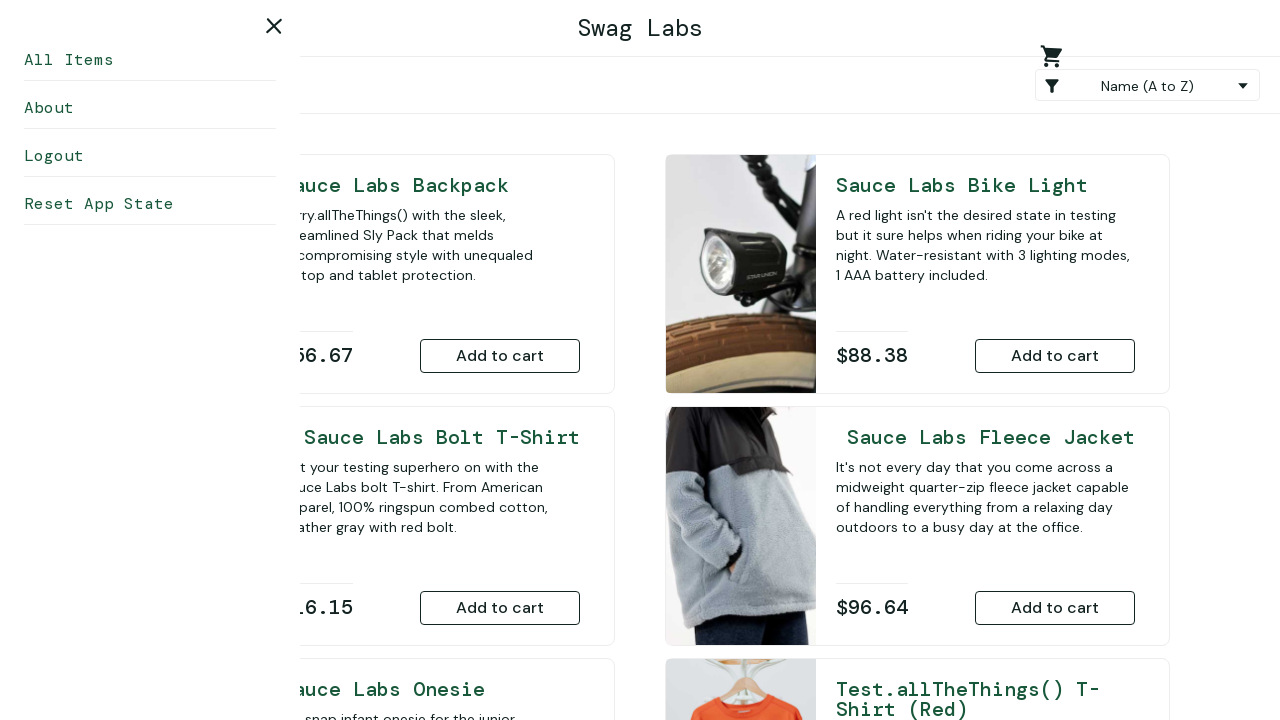

Retrieved image source for product item 3: /static/media/red-tatt-1200x1500.30dadef477804e54fc7b.jpg
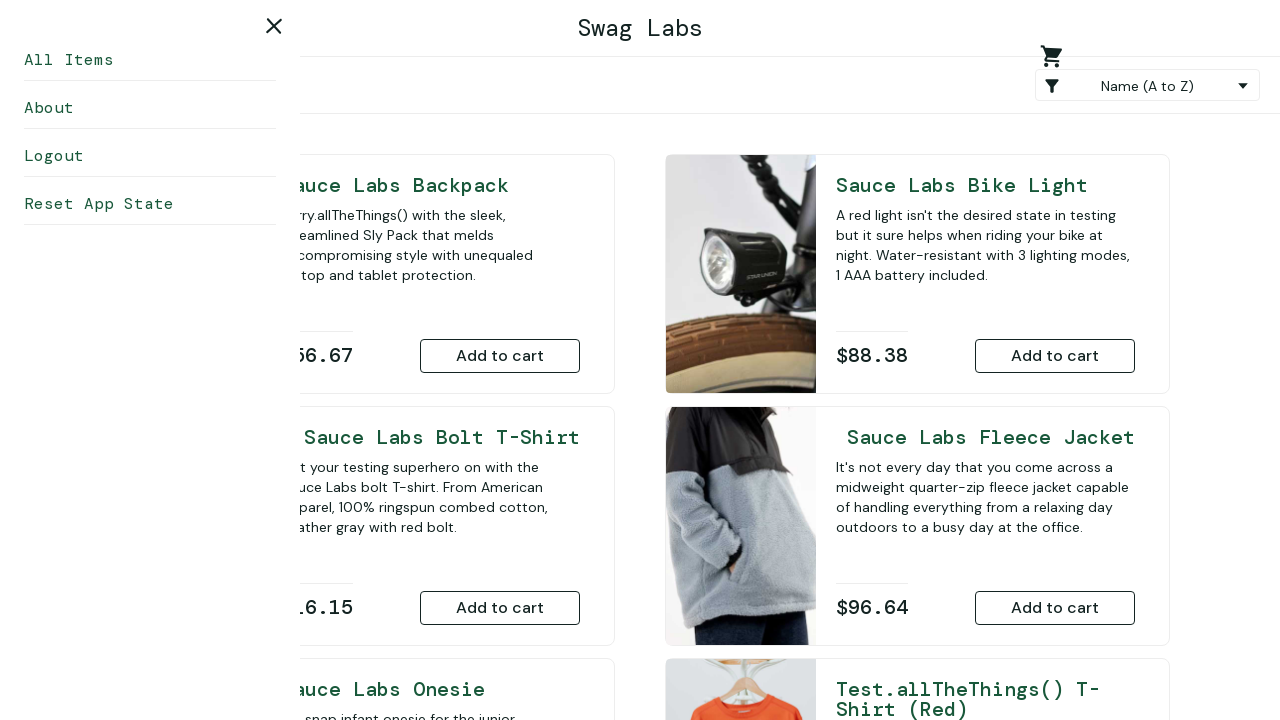

Located product image element for item 4
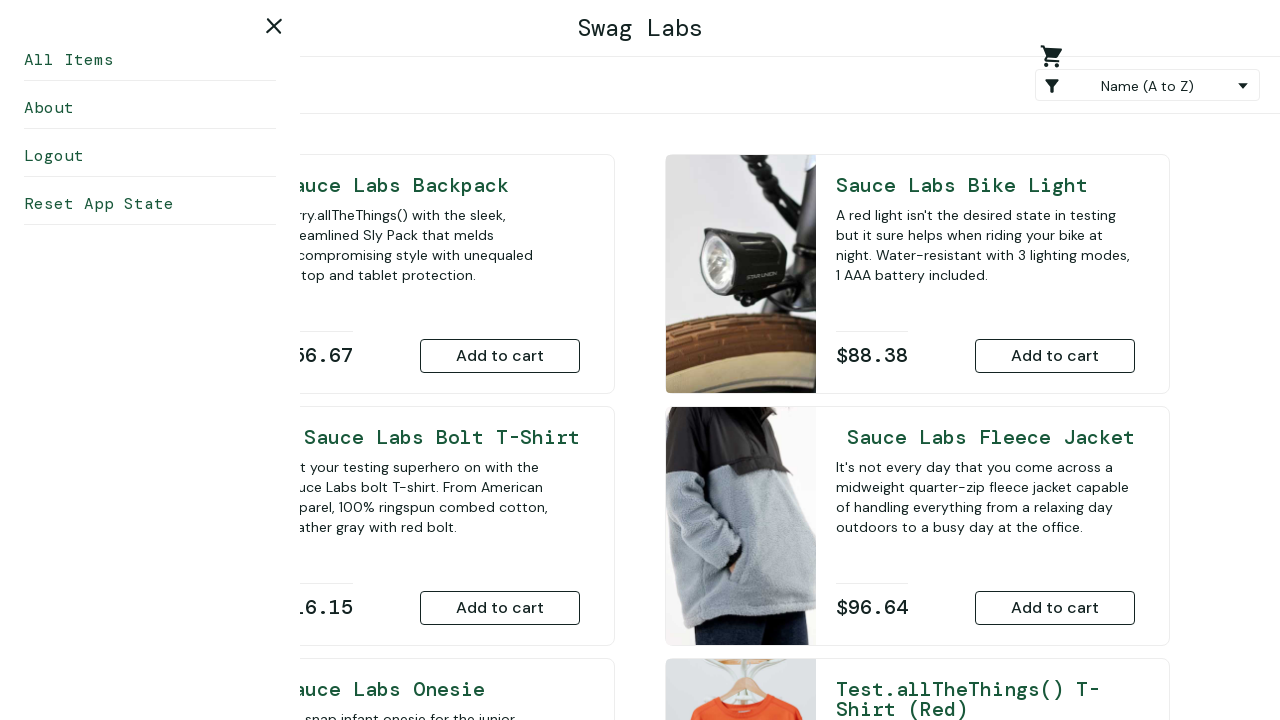

Retrieved image source for product item 4: /static/media/sl-404.168b1cce10384b857a6f.jpg
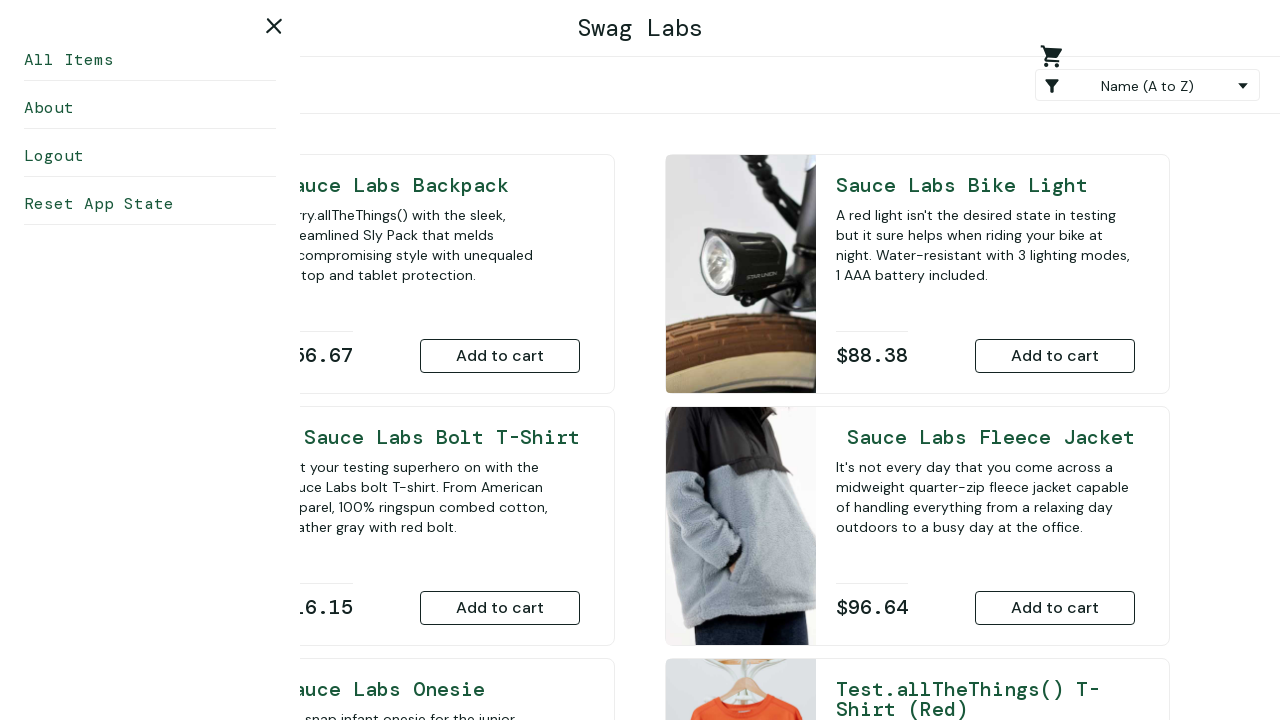

Located product image element for item 5
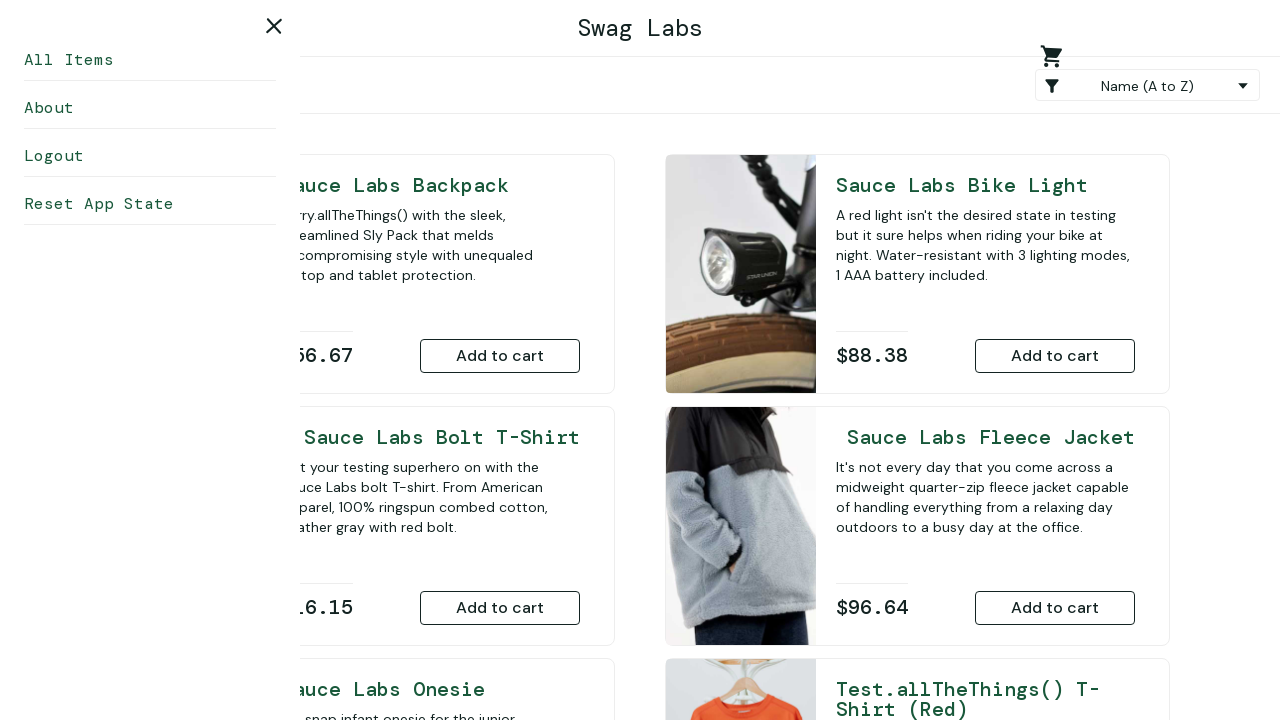

Retrieved image source for product item 5: /static/media/sauce-pullover-1200x1500.51d7ffaf301e698772c8.jpg
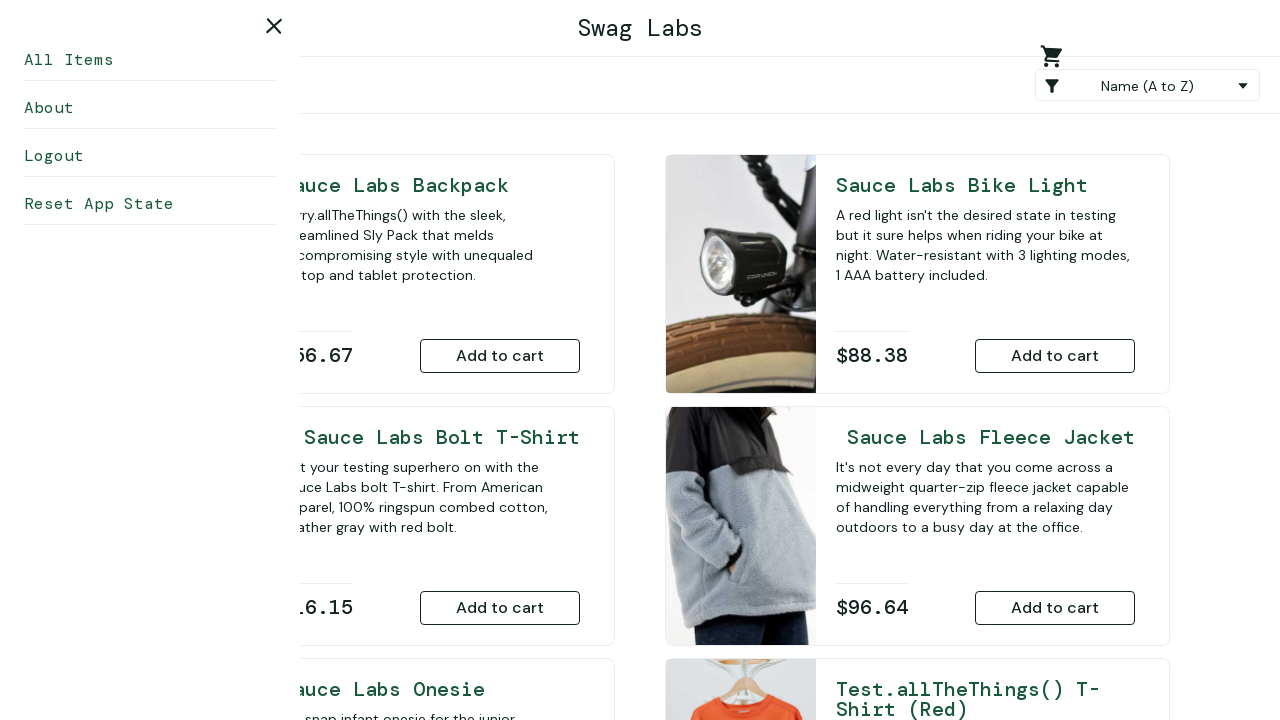

Clicked logout link for user 'visual_user' at (150, 156) on #logout_sidebar_link
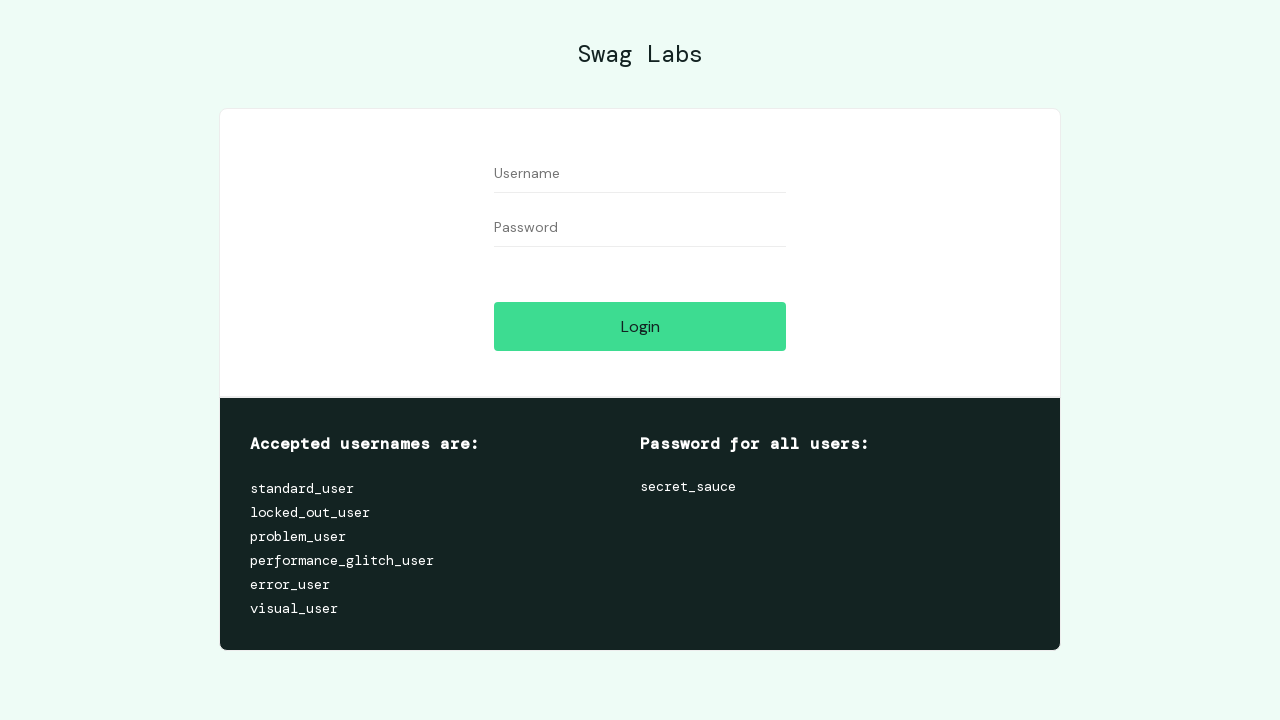

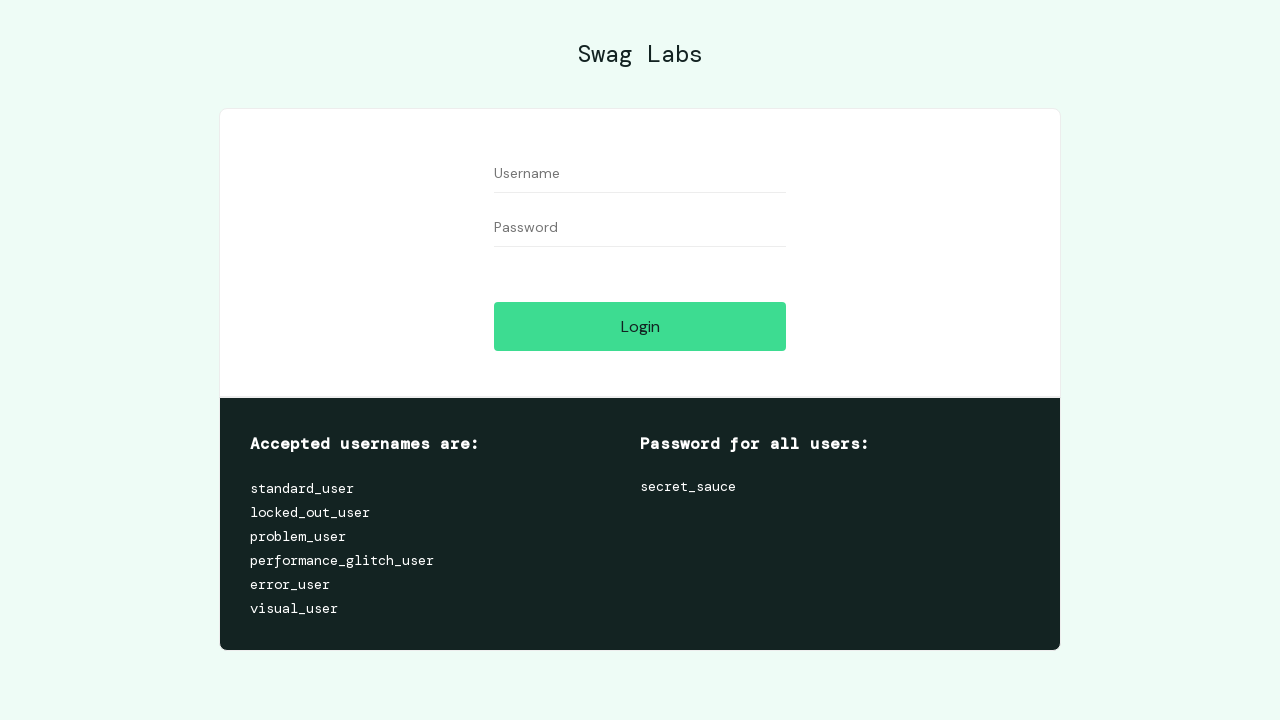